Tests link navigation functionality by counting links in different sections of the page and opening footer links in new tabs to verify they work correctly

Starting URL: https://rahulshettyacademy.com/AutomationPractice/

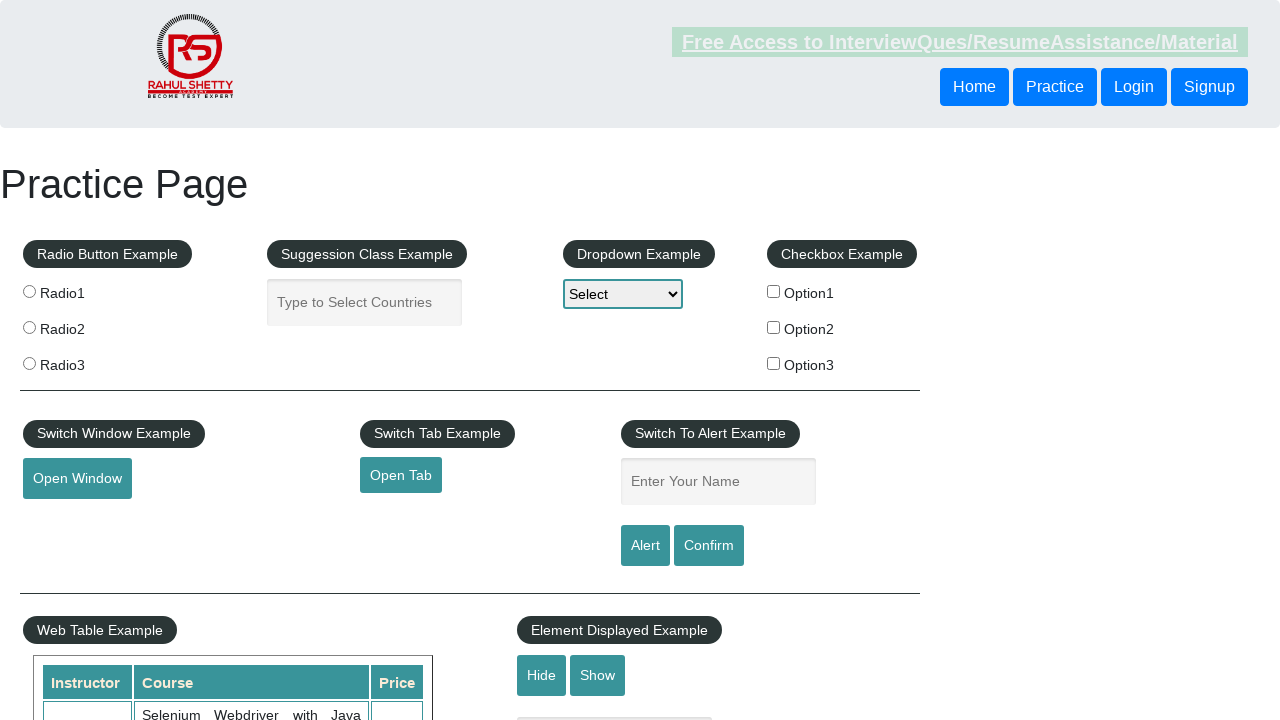

Counted total links on page
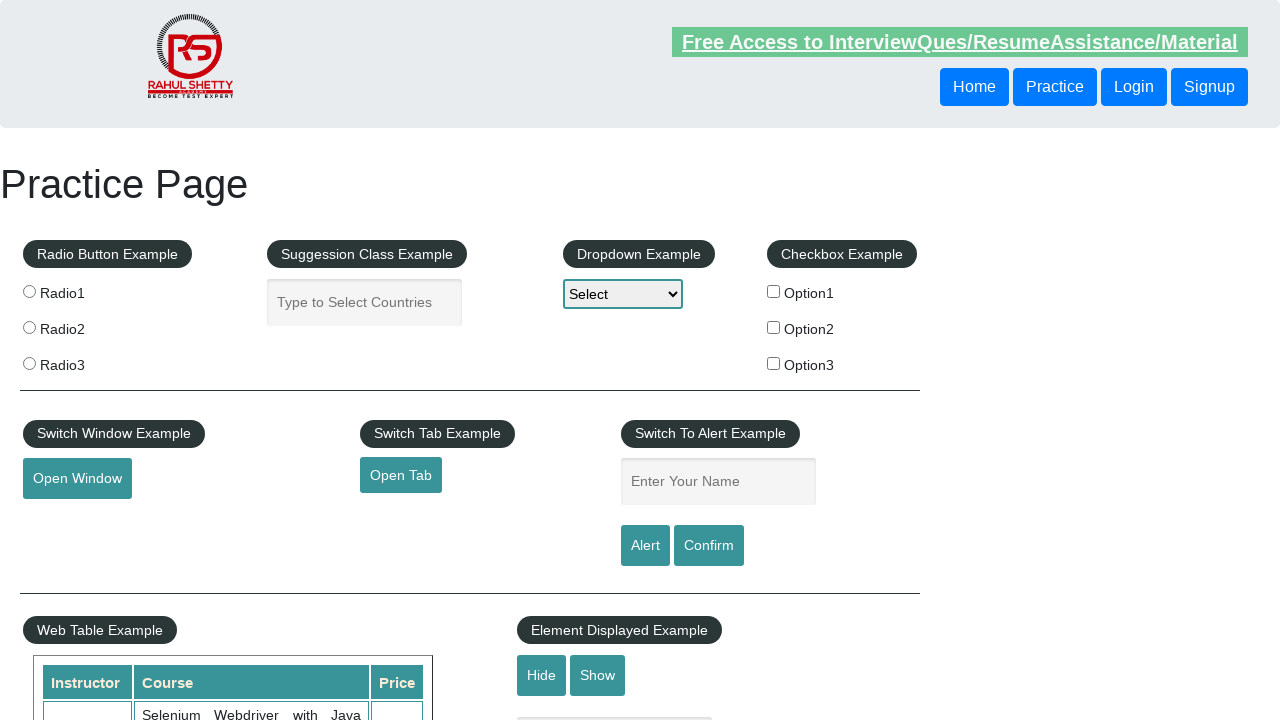

Located footer section (#gf-BIG)
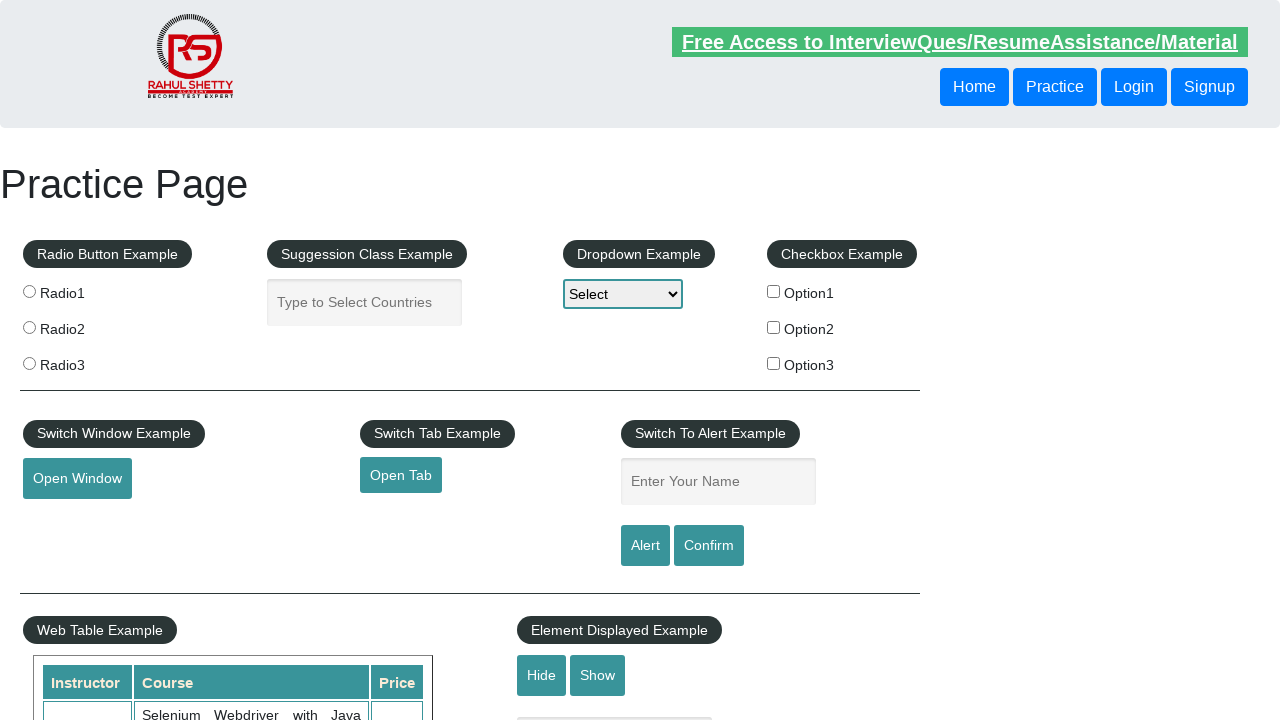

Counted total links in footer section
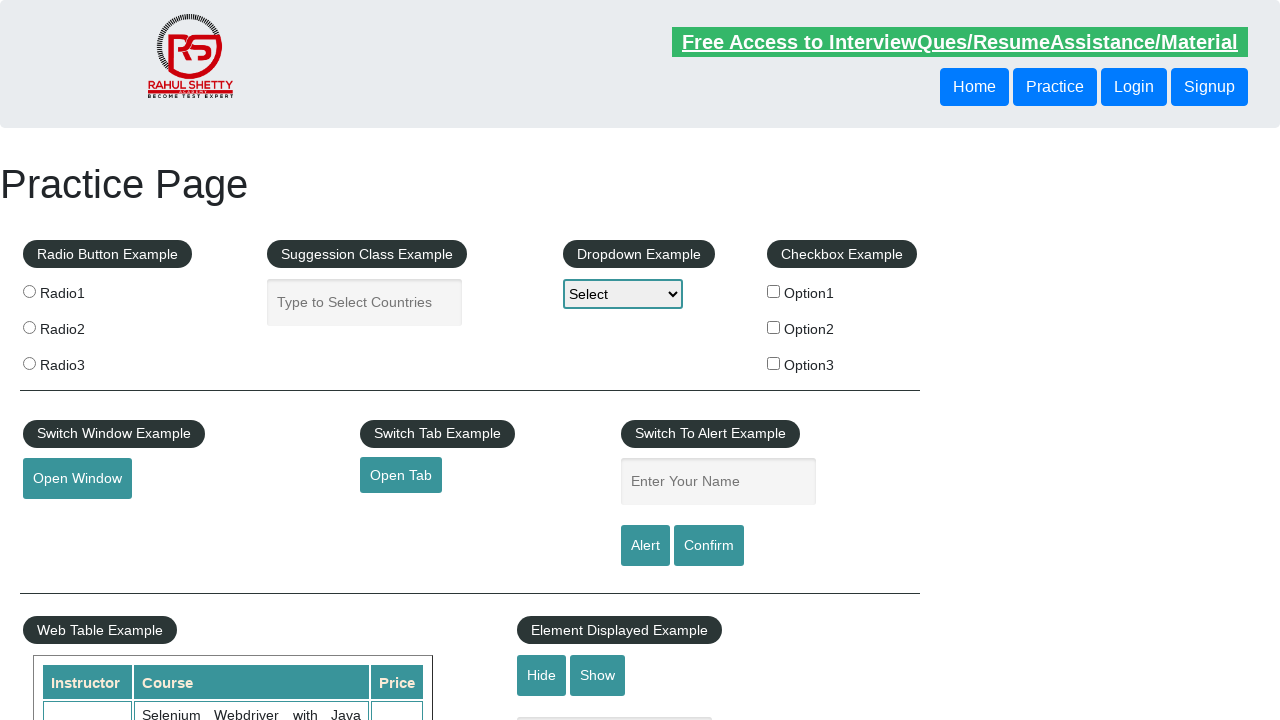

Located first column of footer
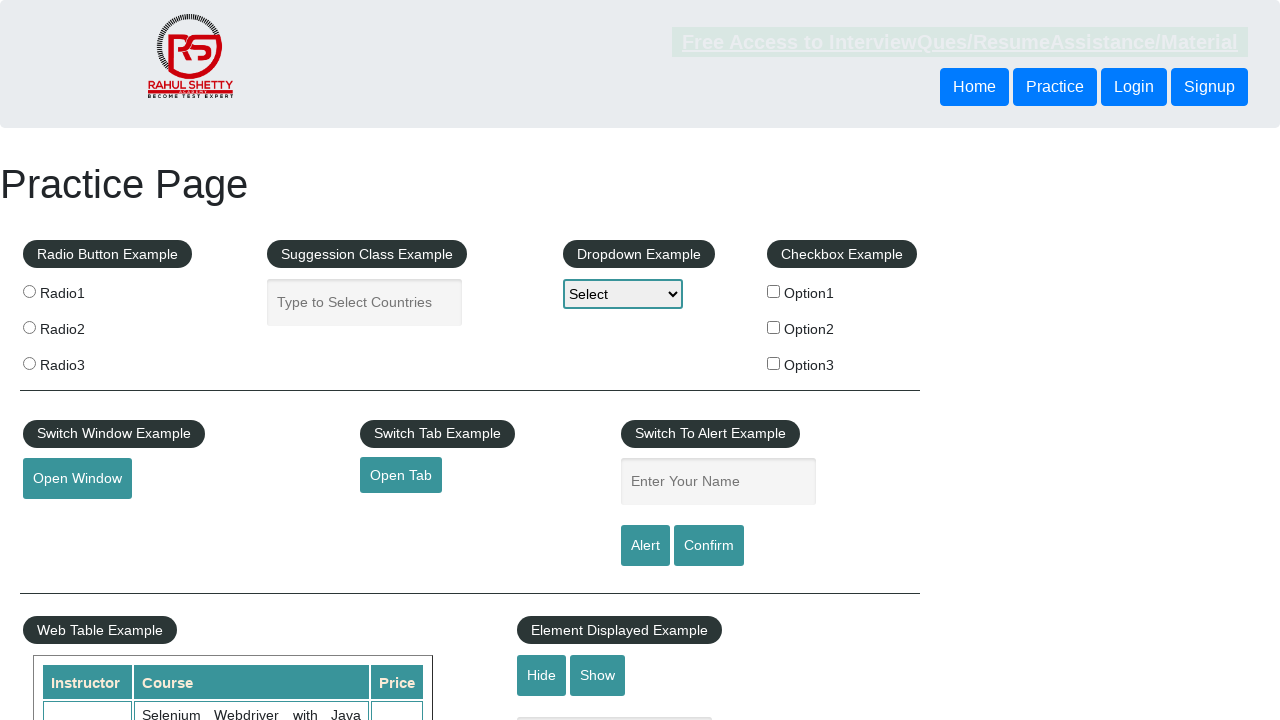

Counted links in first footer column
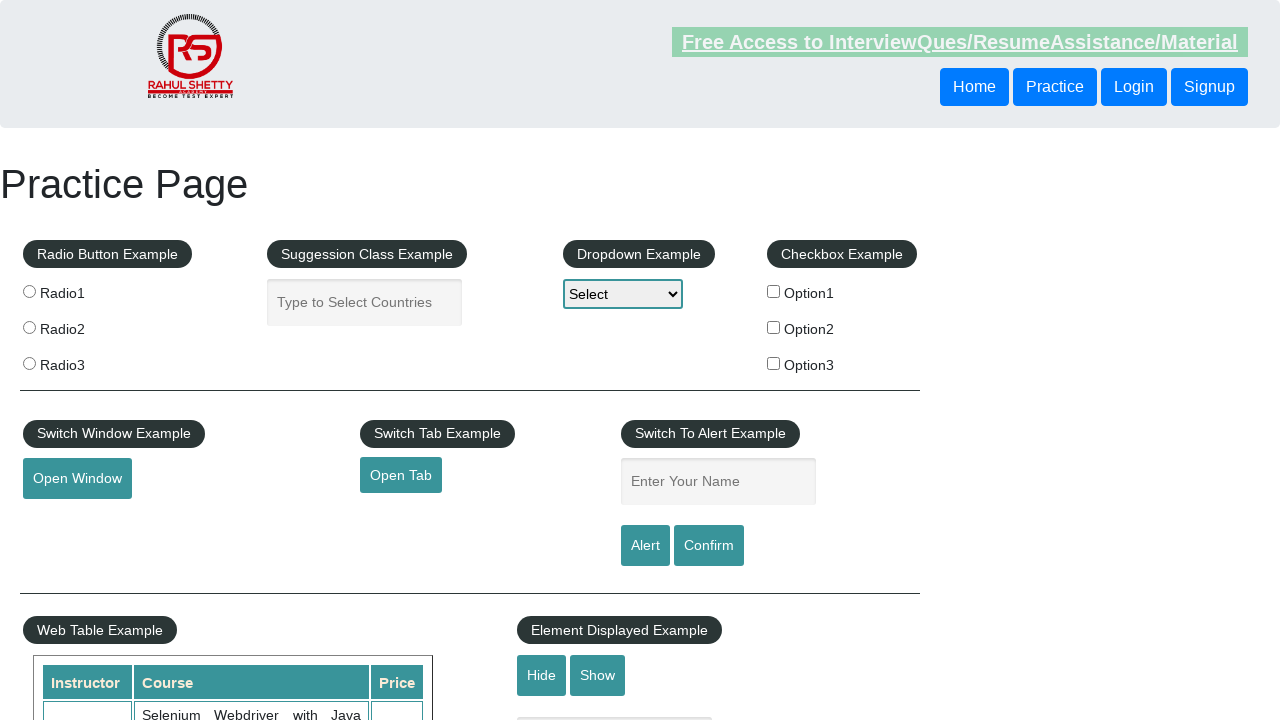

Retrieved all footer link elements
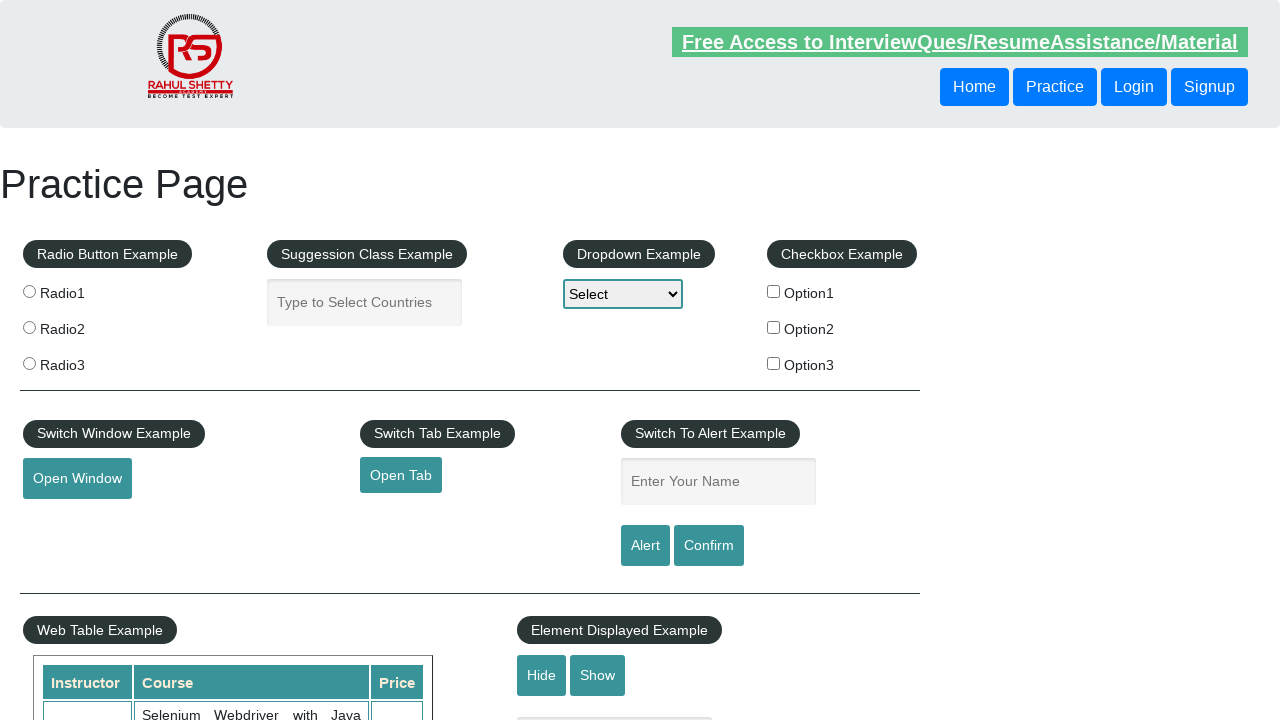

Clicked footer link #1 with Ctrl+Click to open in new tab at (68, 520) on #gf-BIG >> a >> nth=1
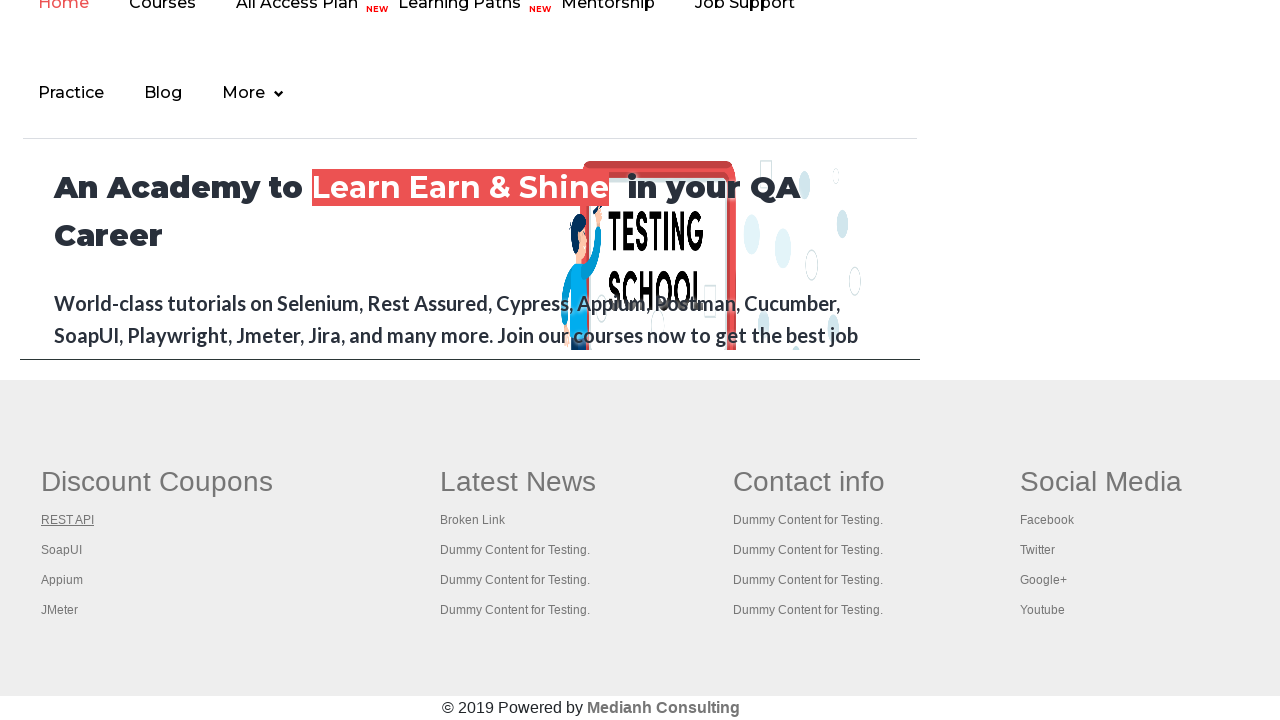

New tab #1 loaded successfully
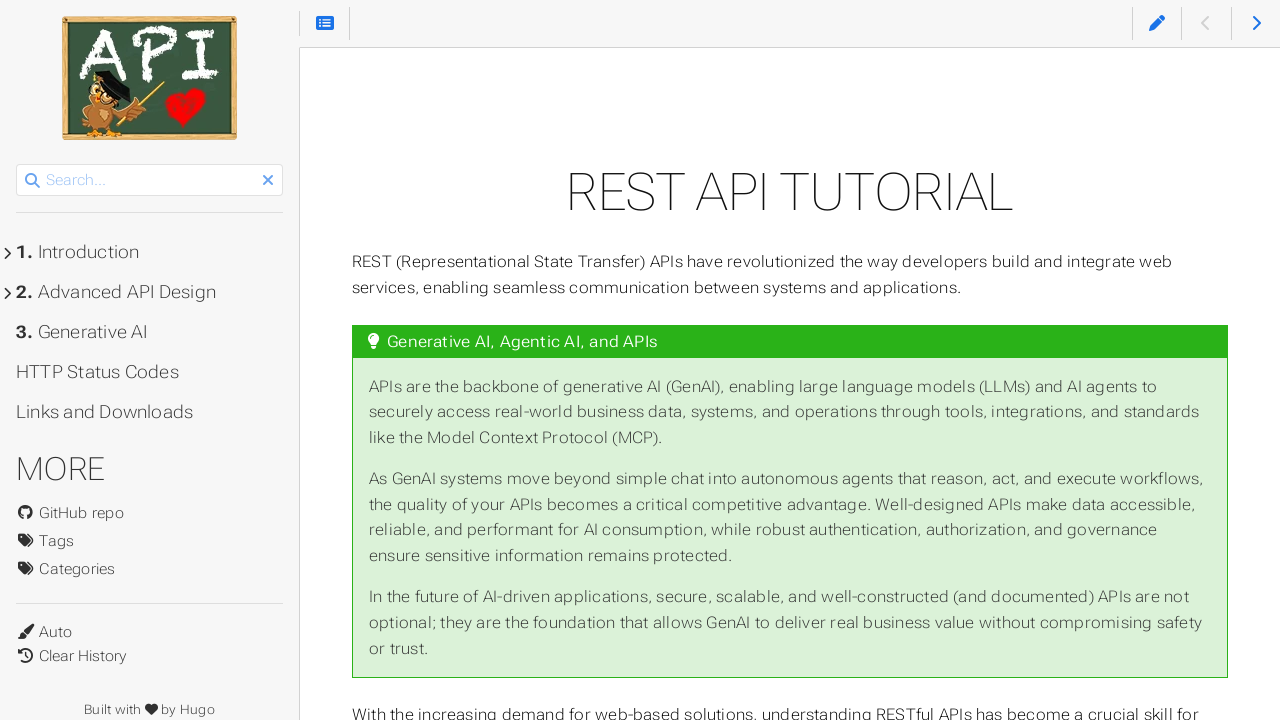

Verified new tab title: REST API Tutorial
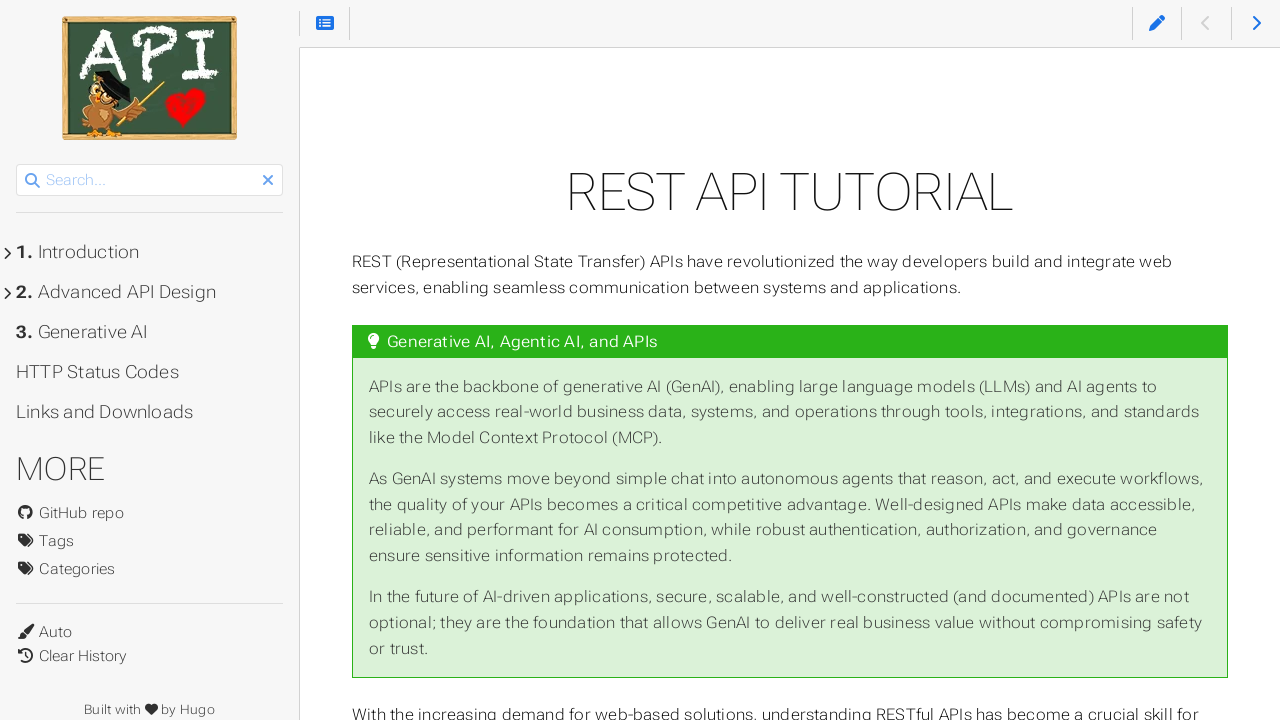

Closed new tab #1
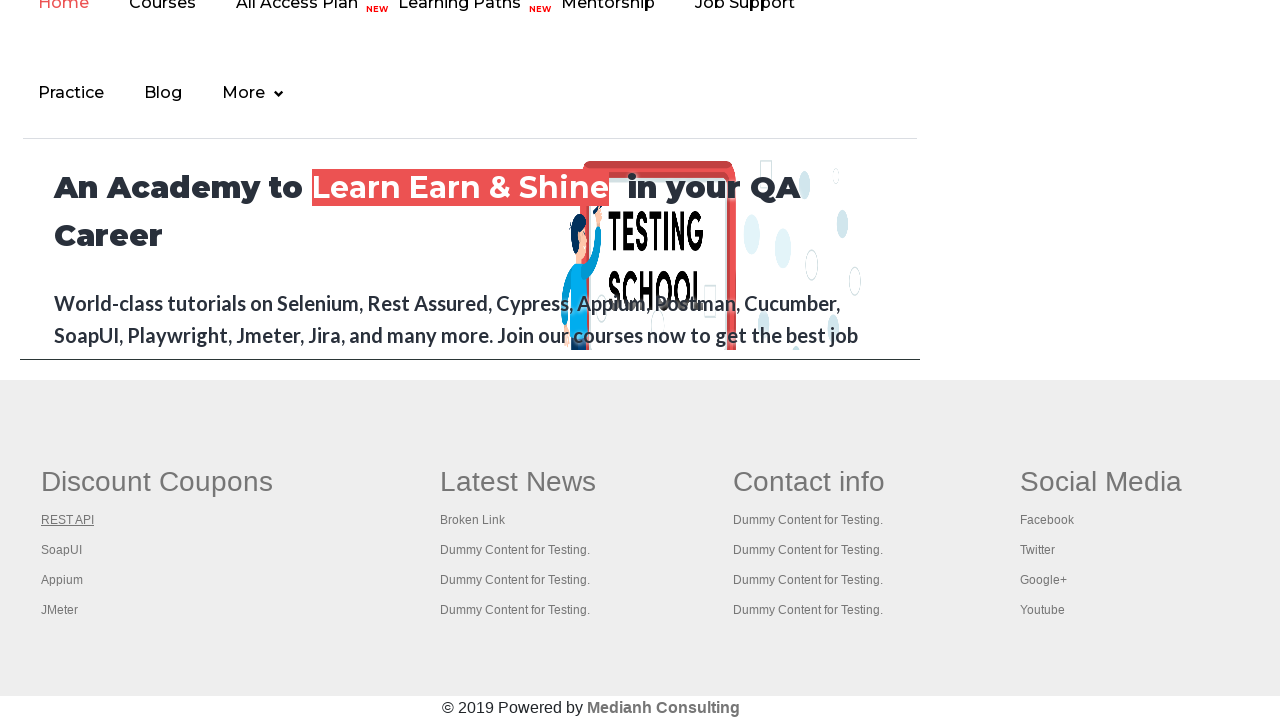

Clicked footer link #2 with Ctrl+Click to open in new tab at (62, 550) on #gf-BIG >> a >> nth=2
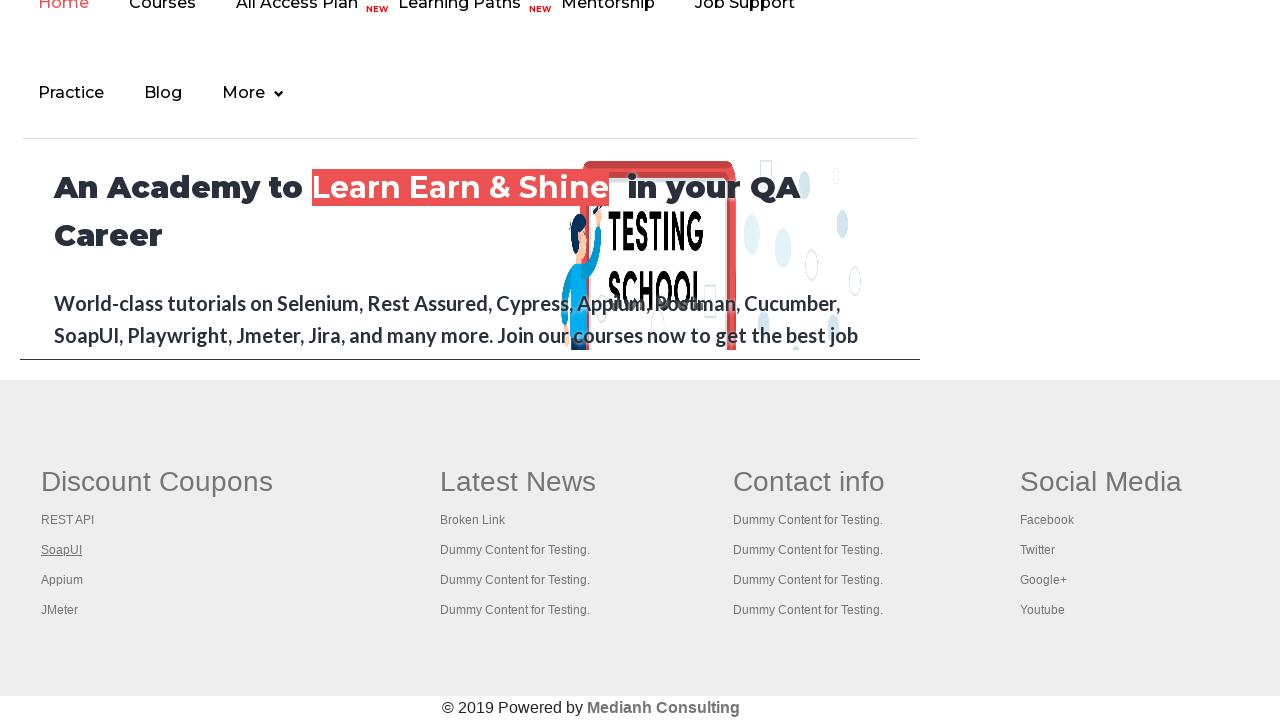

New tab #2 loaded successfully
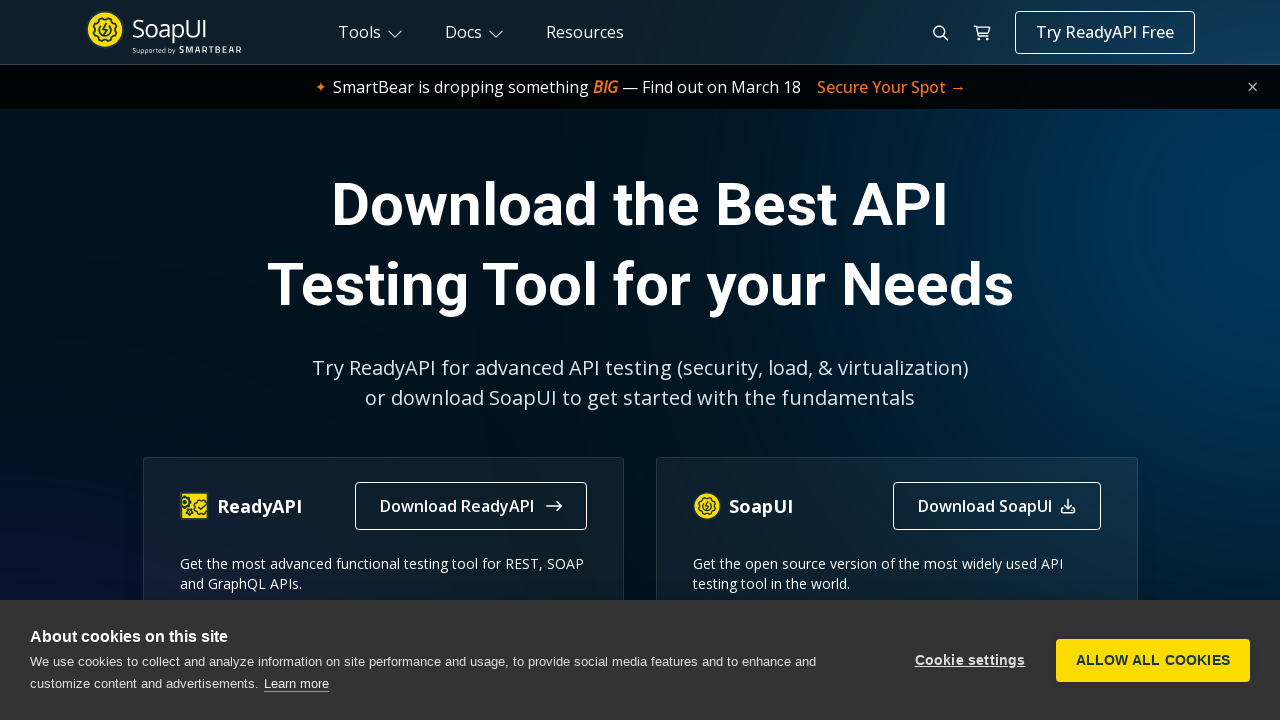

Verified new tab title: The World’s Most Popular API Testing Tool | SoapUI
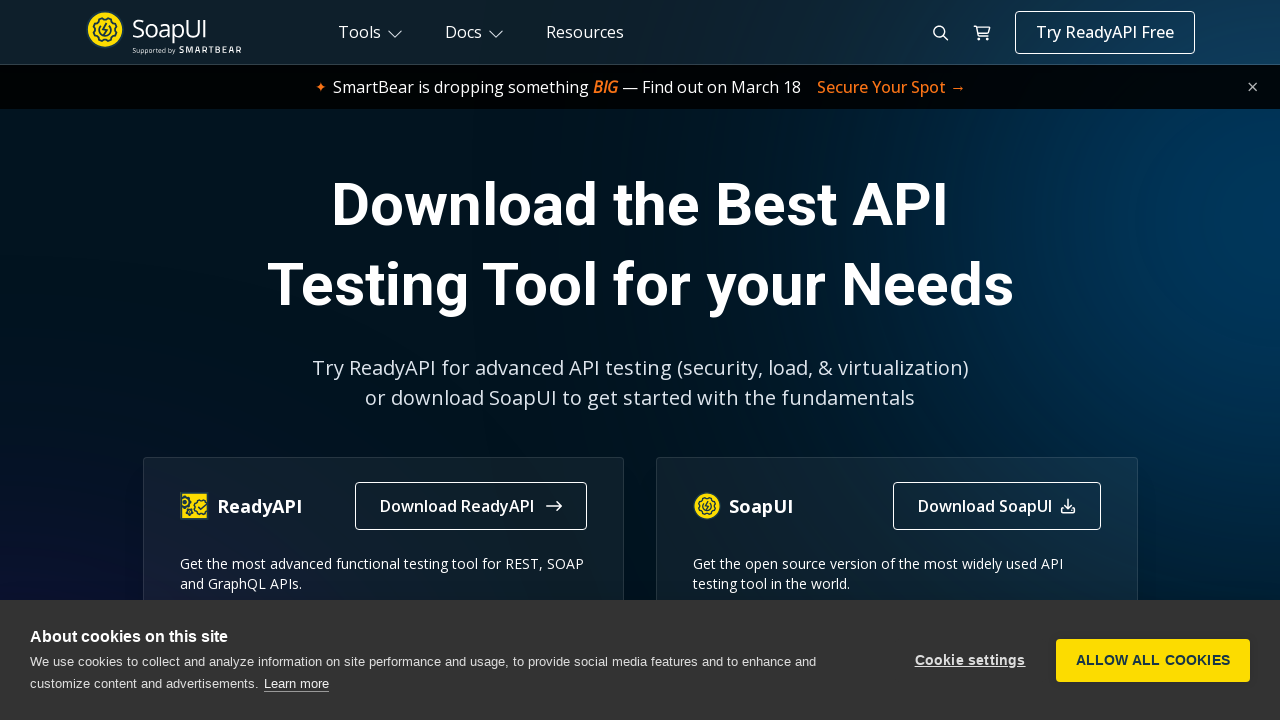

Closed new tab #2
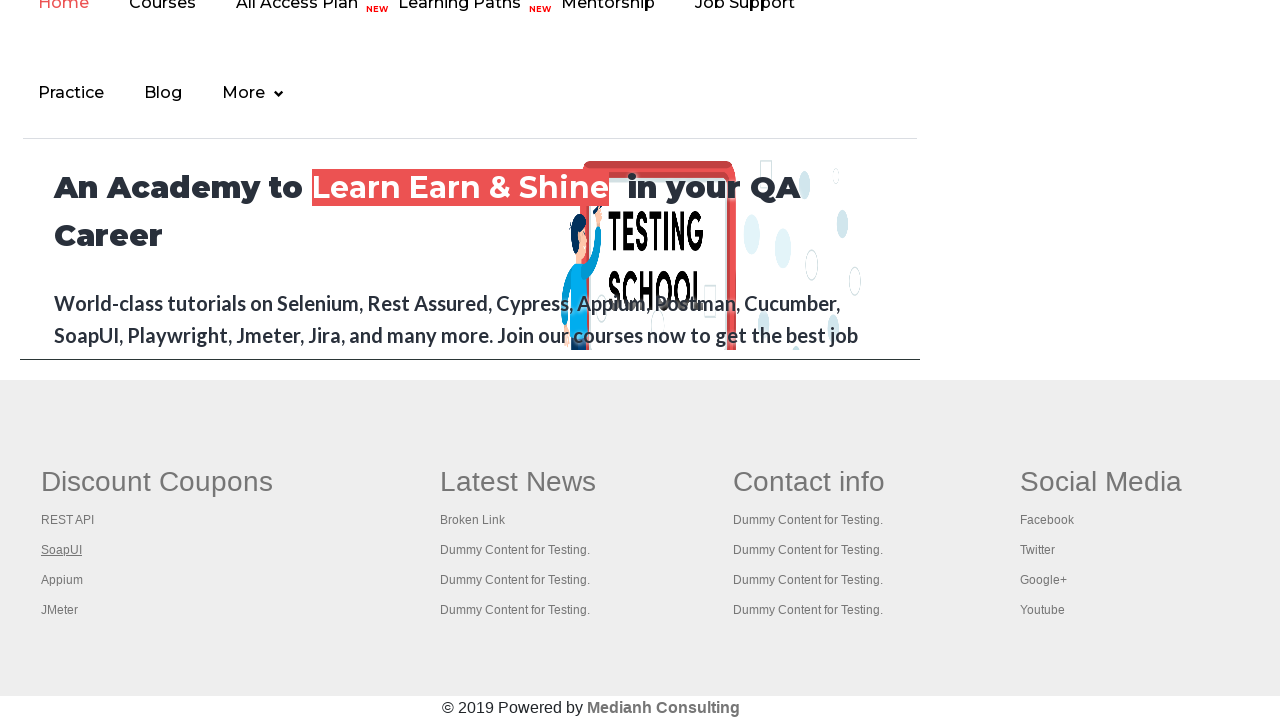

Clicked footer link #3 with Ctrl+Click to open in new tab at (62, 580) on #gf-BIG >> a >> nth=3
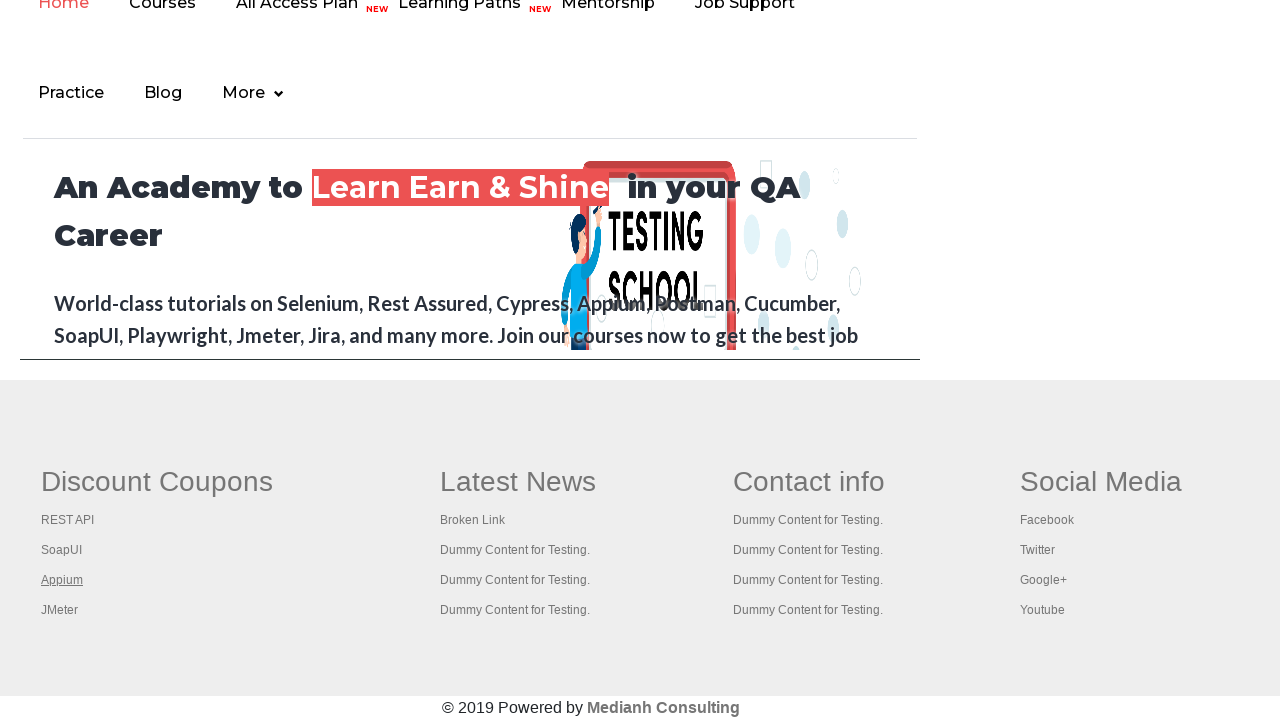

New tab #3 loaded successfully
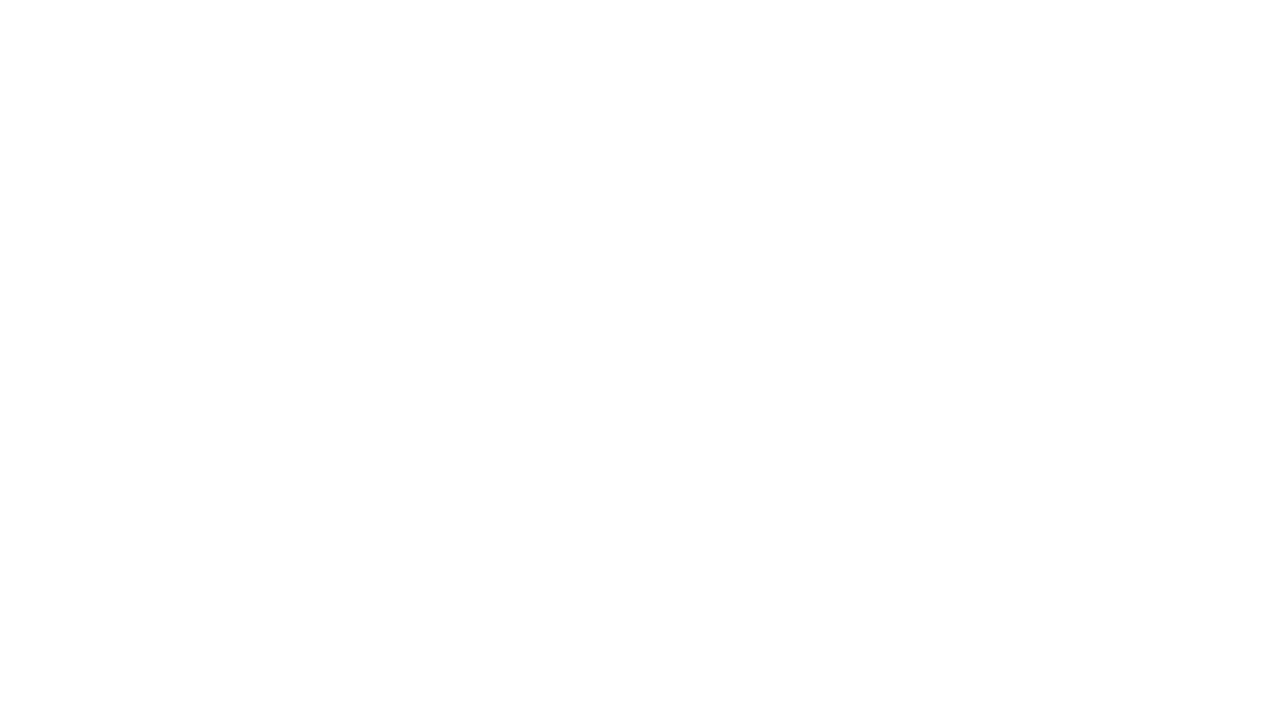

Verified new tab title: 
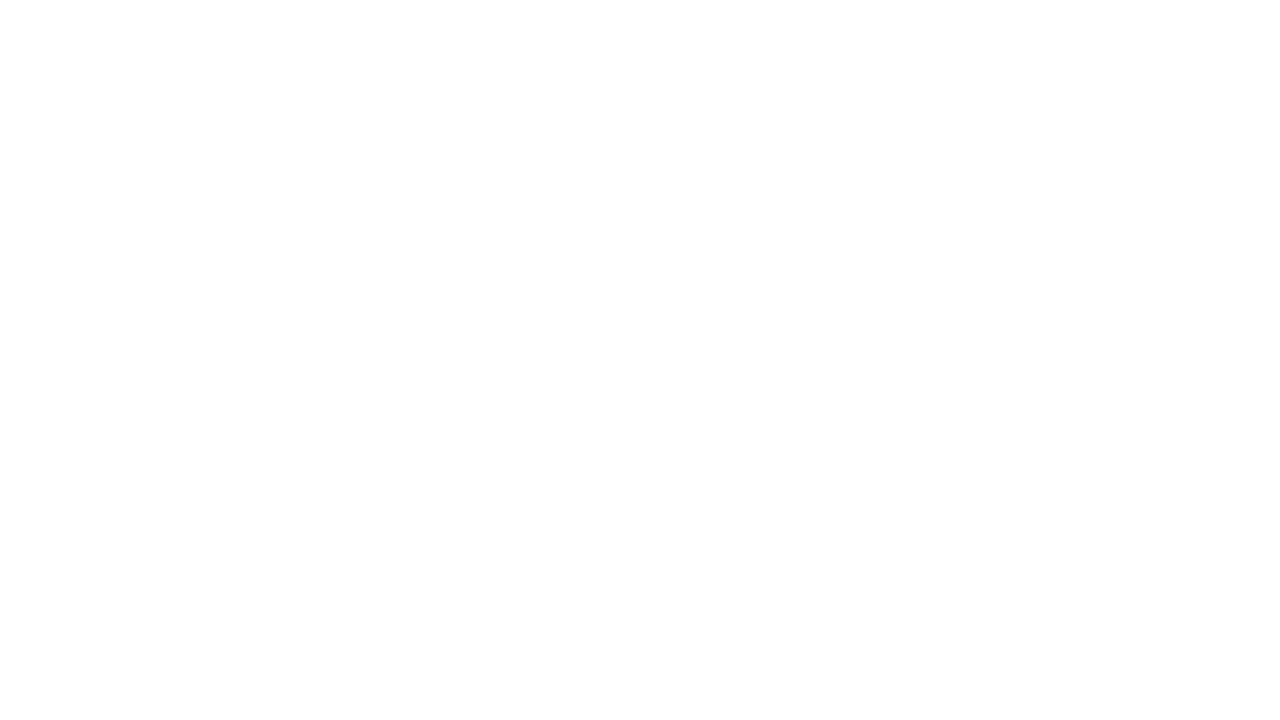

Closed new tab #3
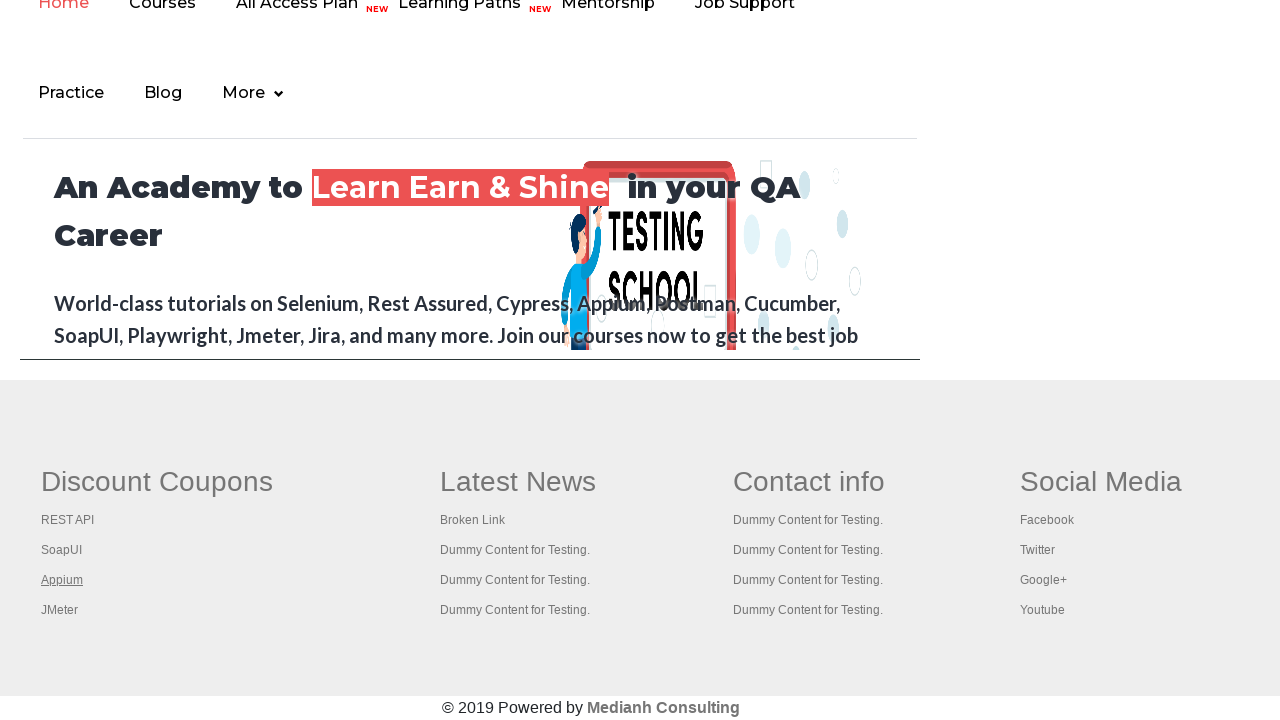

Clicked footer link #4 with Ctrl+Click to open in new tab at (60, 610) on #gf-BIG >> a >> nth=4
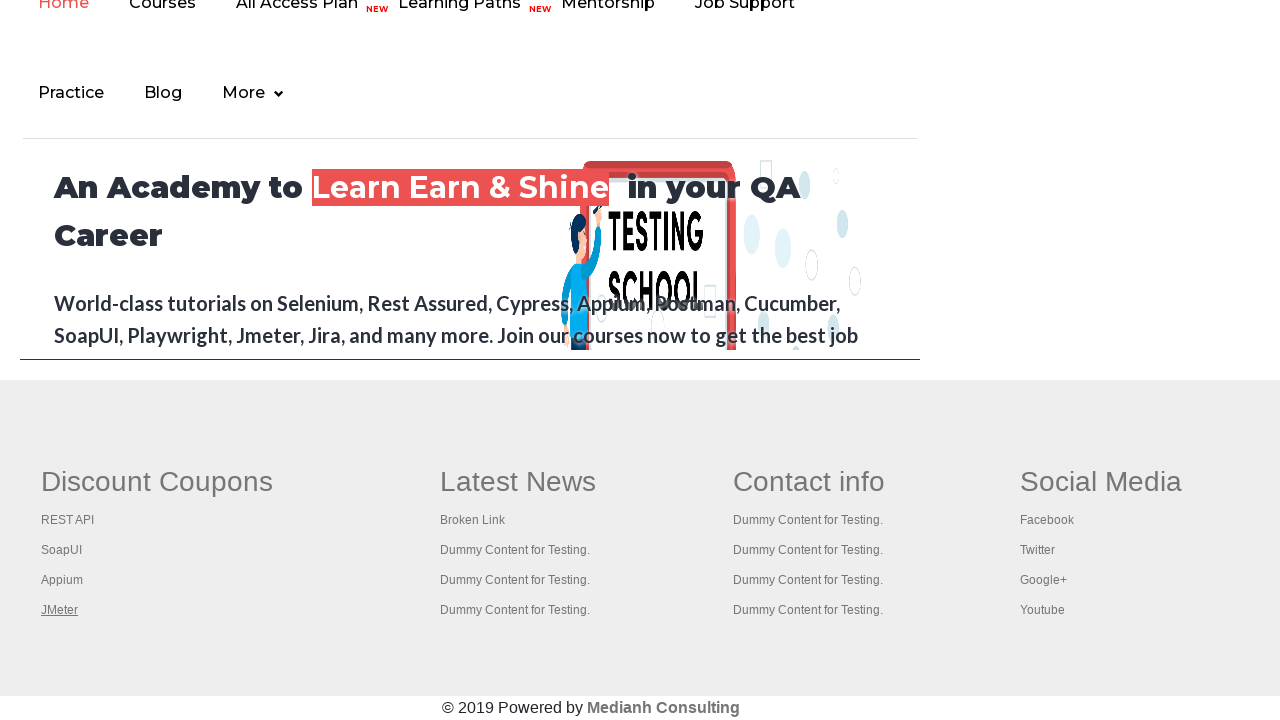

New tab #4 loaded successfully
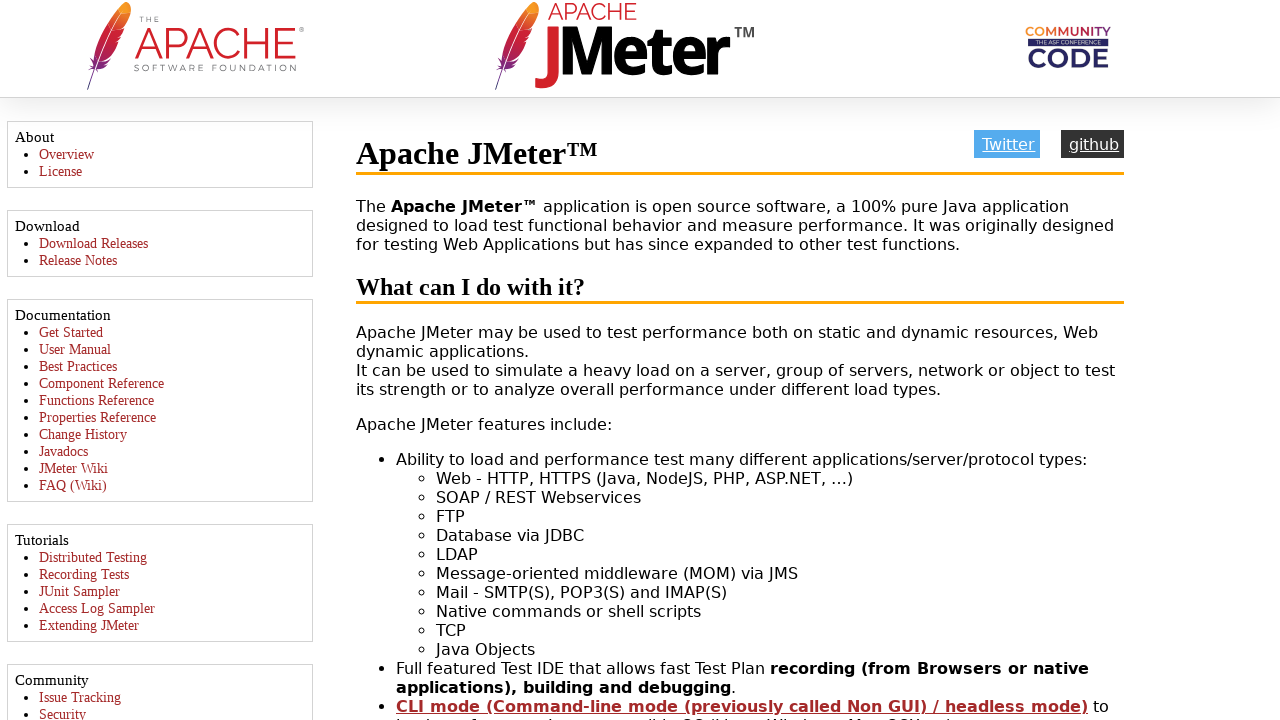

Verified new tab title: Apache JMeter - Apache JMeter™
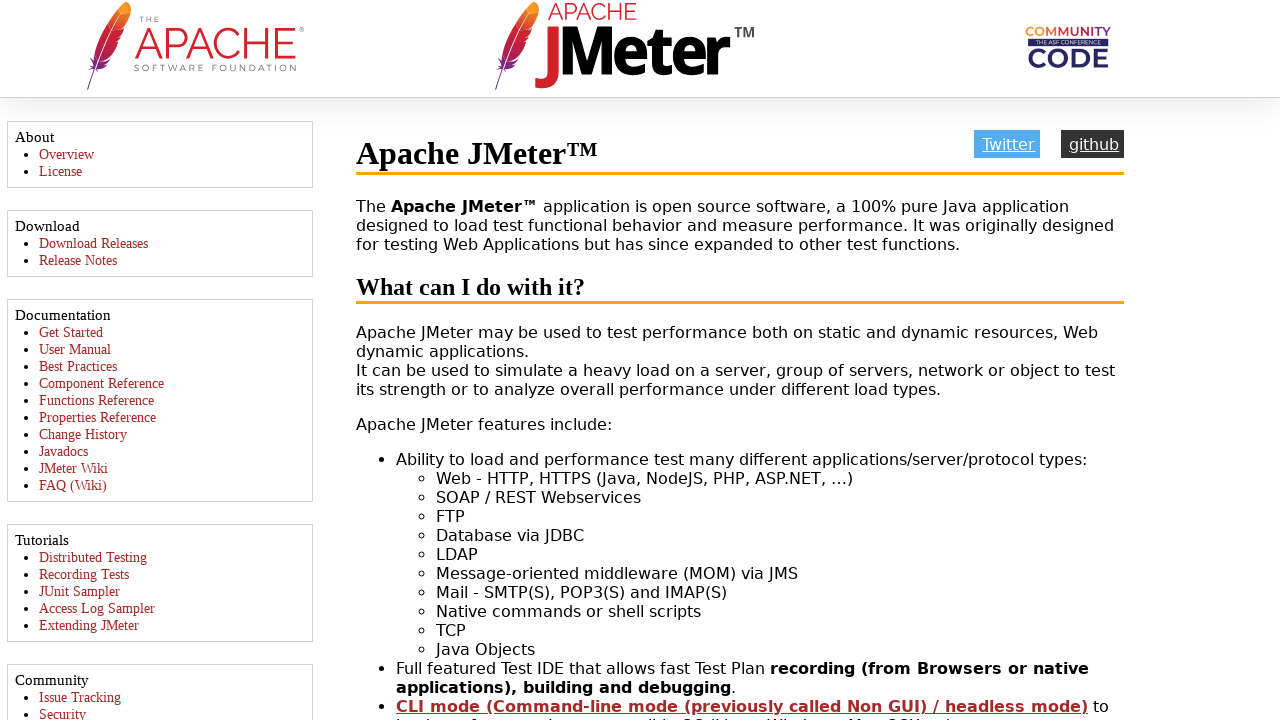

Closed new tab #4
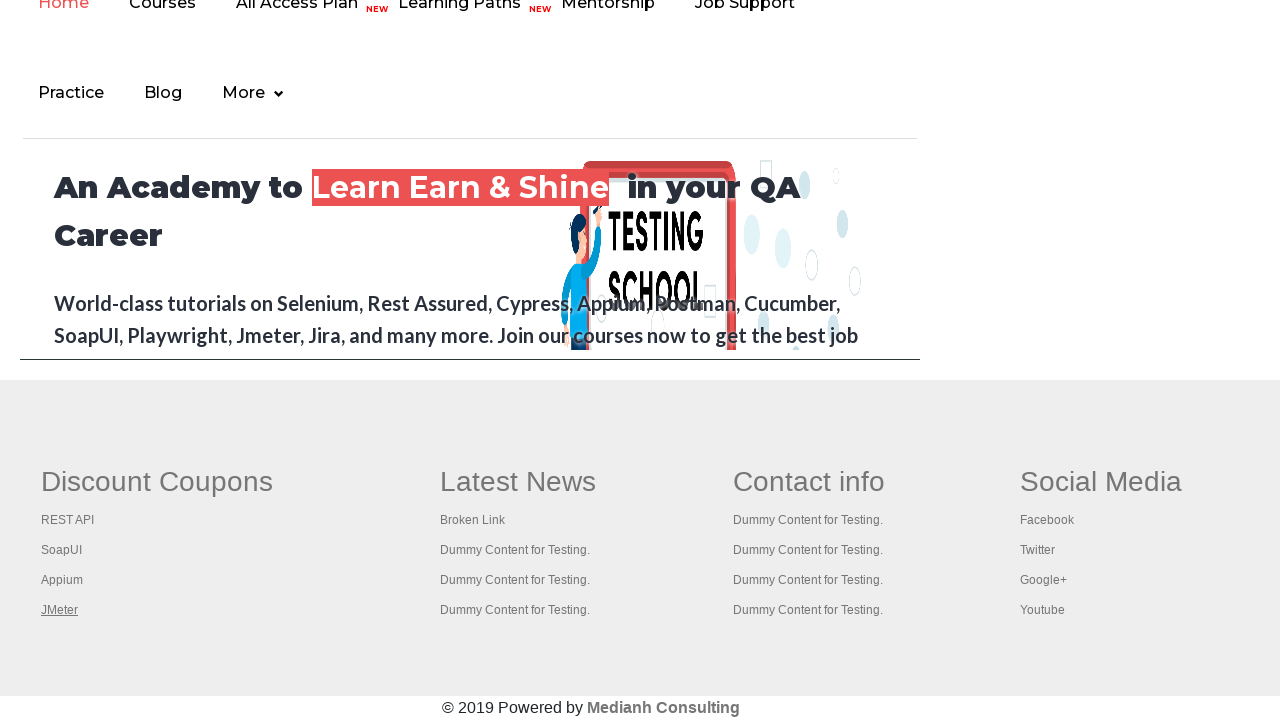

Clicked footer link #5 with Ctrl+Click to open in new tab at (518, 482) on #gf-BIG >> a >> nth=5
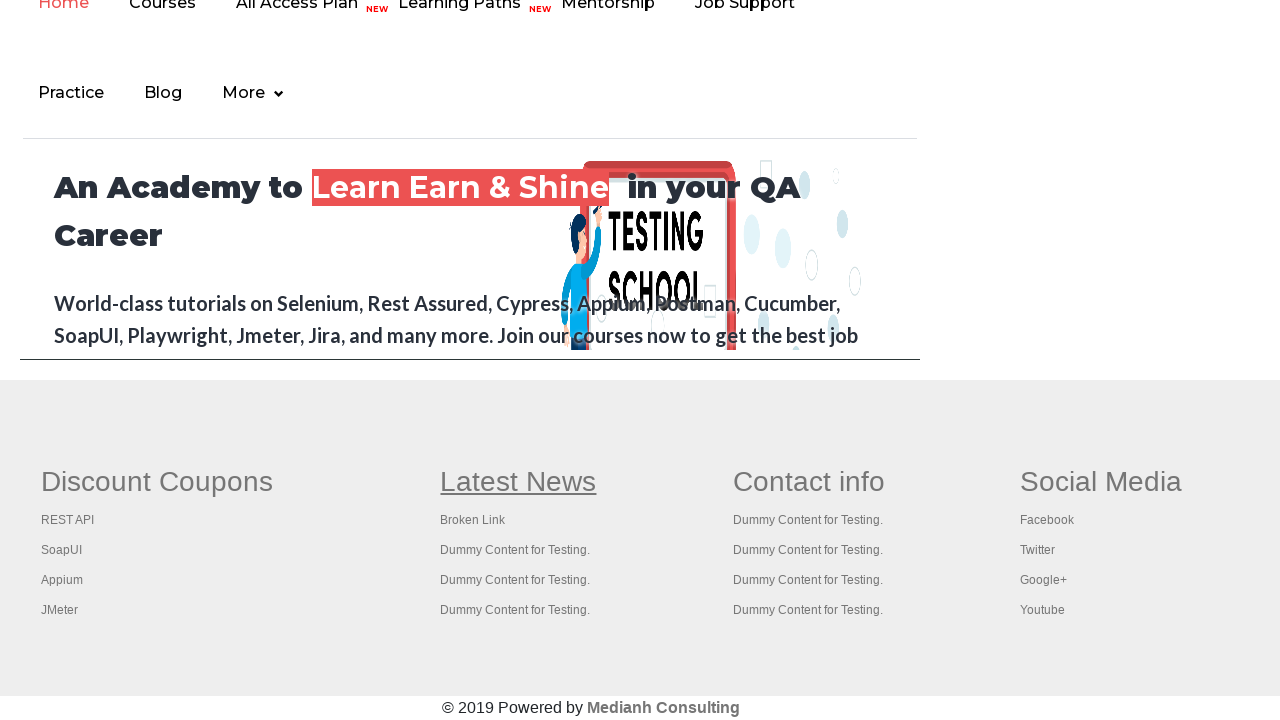

New tab #5 loaded successfully
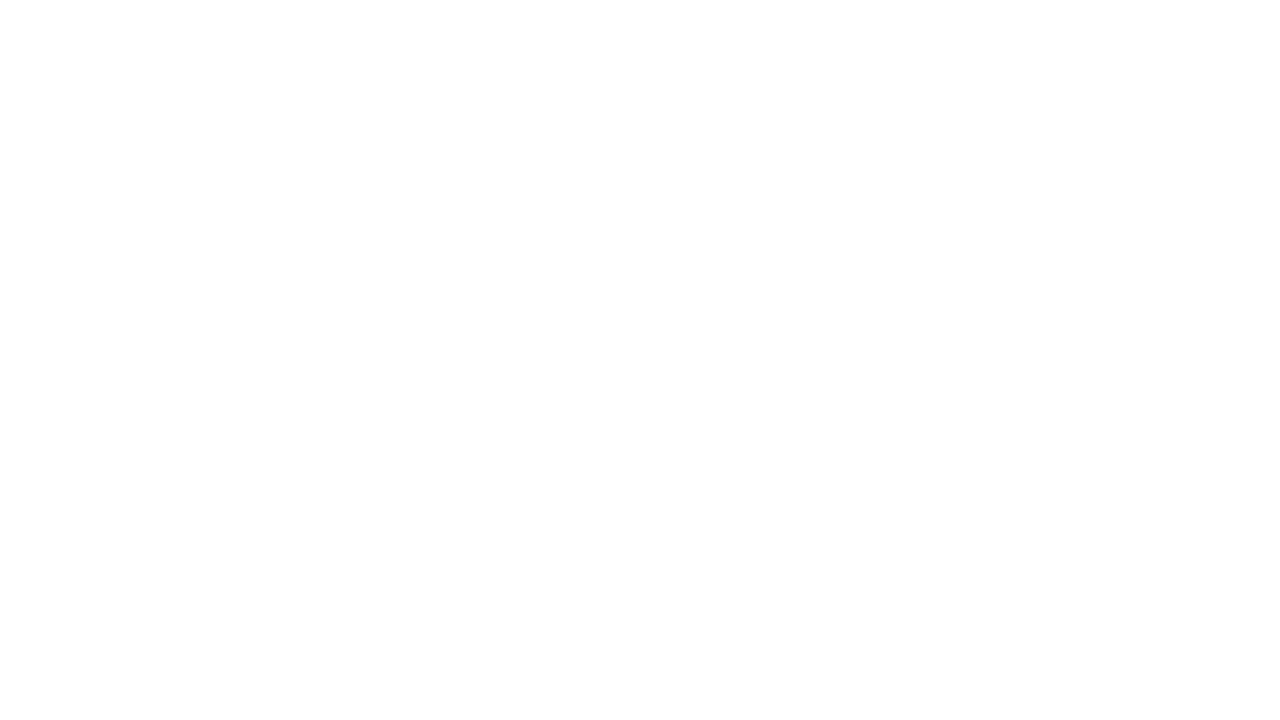

Verified new tab title: 
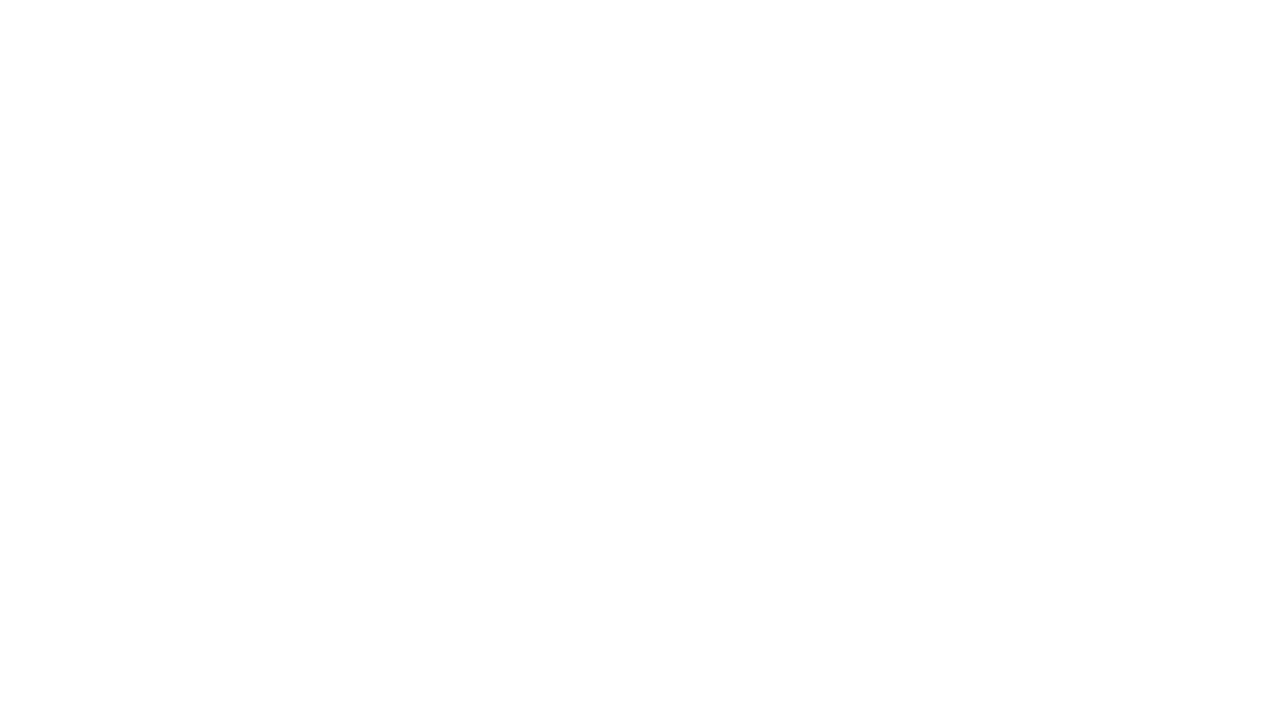

Closed new tab #5
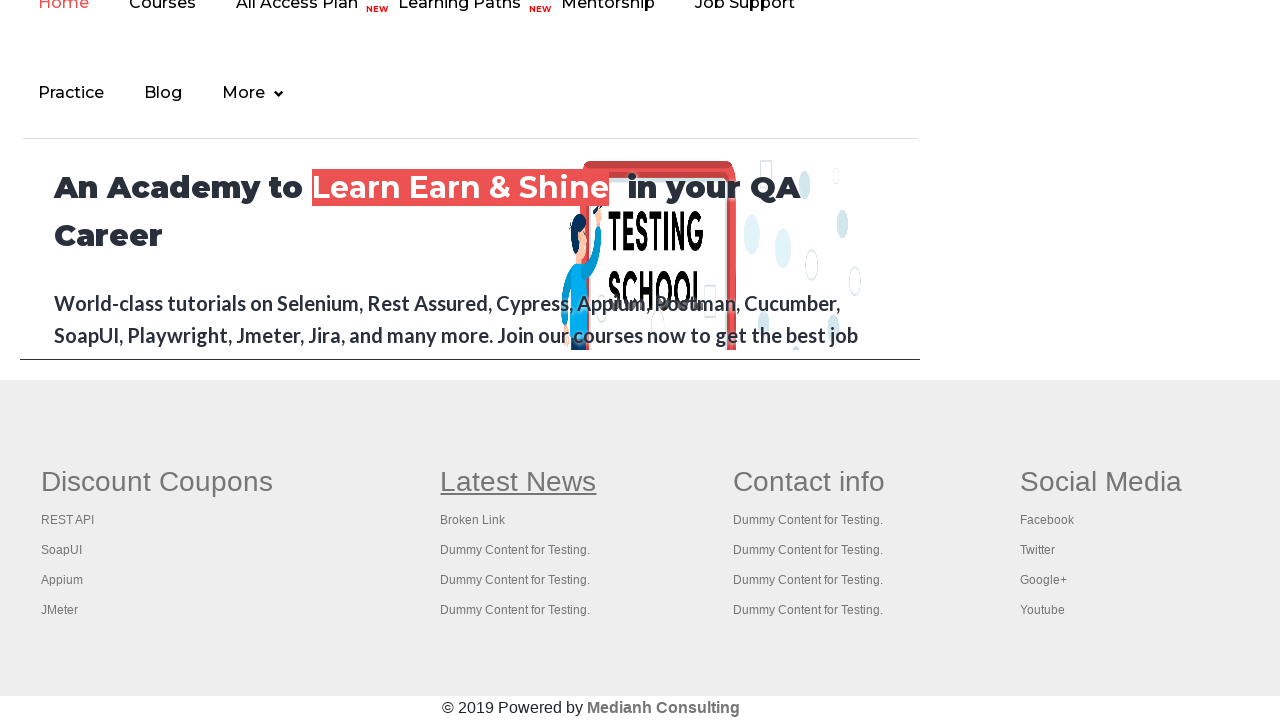

Clicked footer link #6 with Ctrl+Click to open in new tab at (473, 520) on #gf-BIG >> a >> nth=6
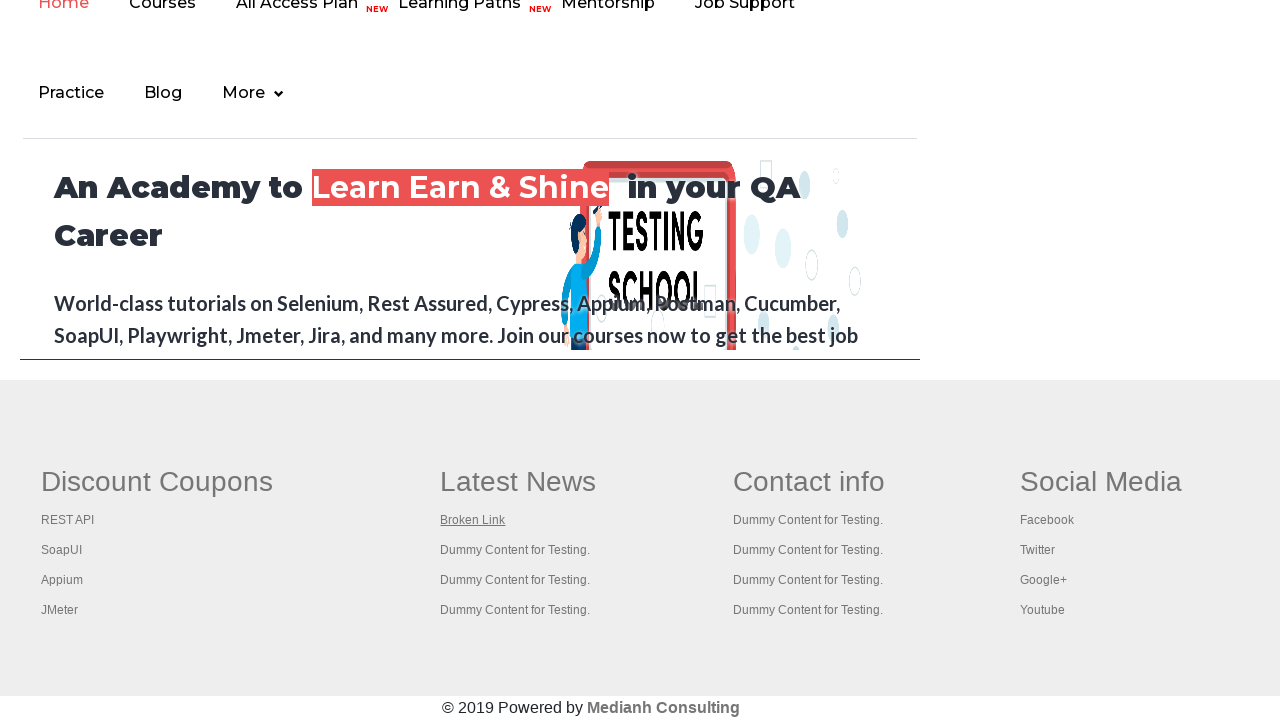

New tab #6 loaded successfully
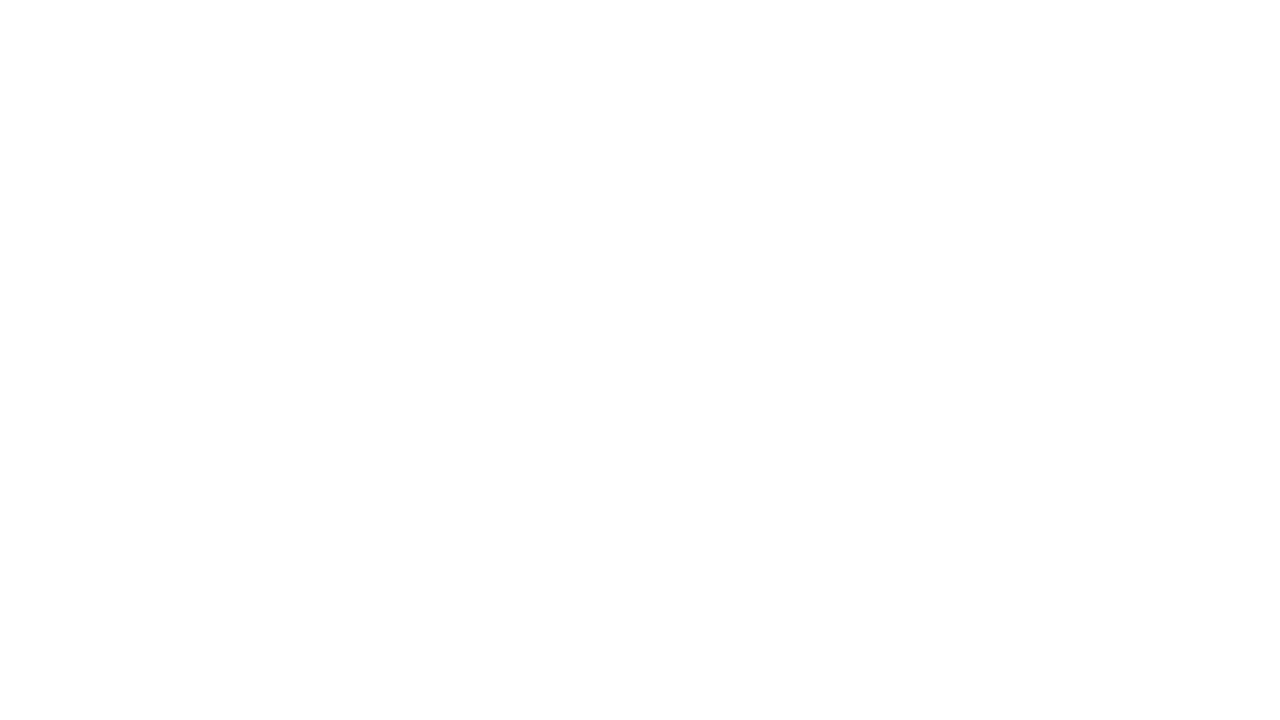

Verified new tab title: 
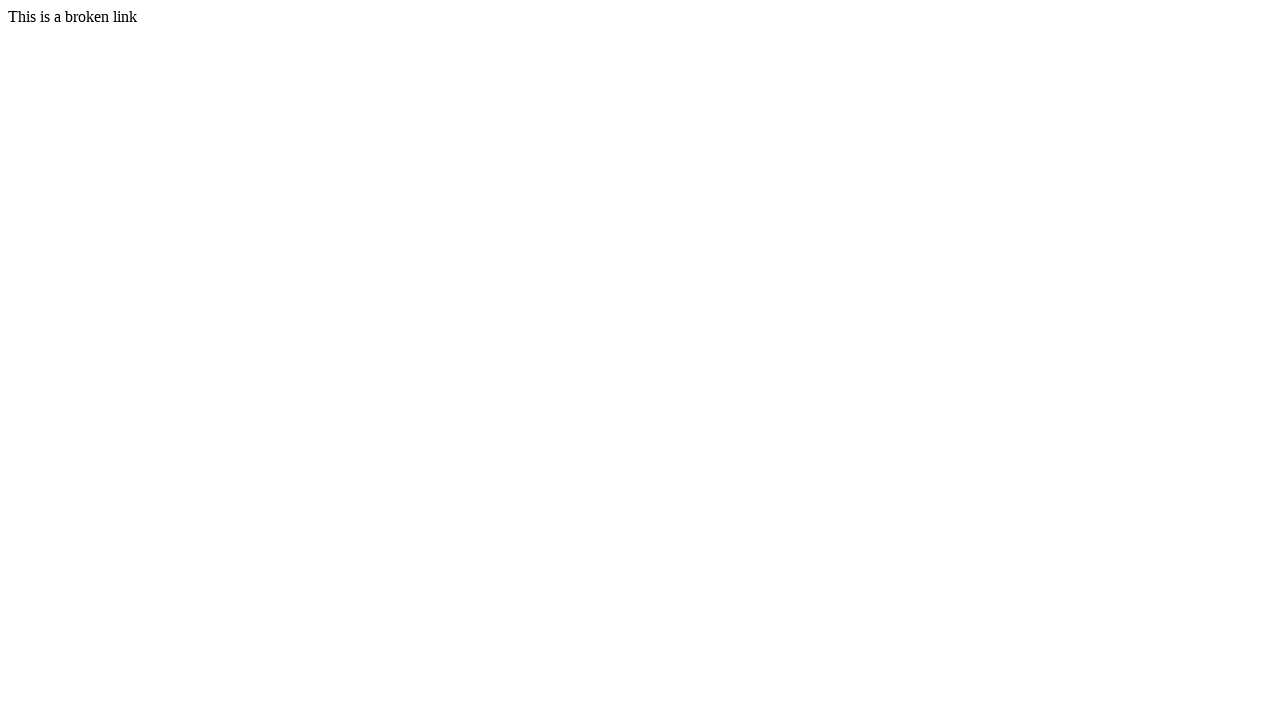

Closed new tab #6
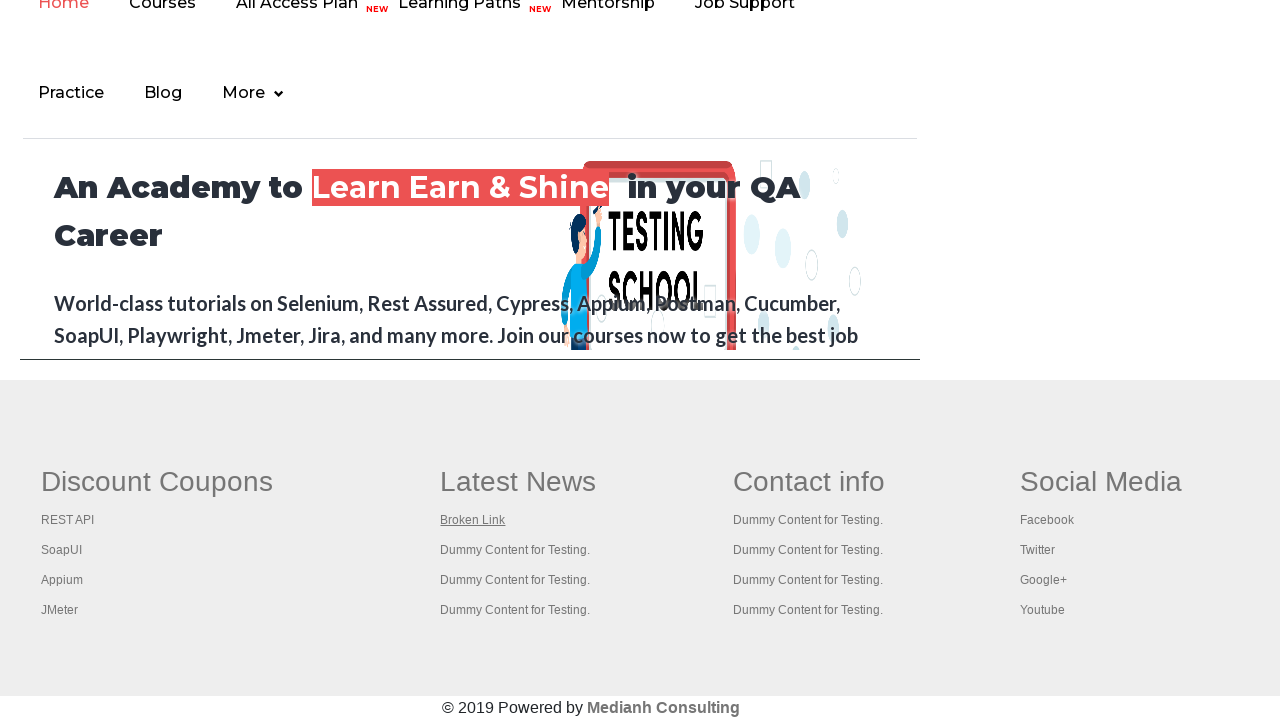

Clicked footer link #7 with Ctrl+Click to open in new tab at (515, 550) on #gf-BIG >> a >> nth=7
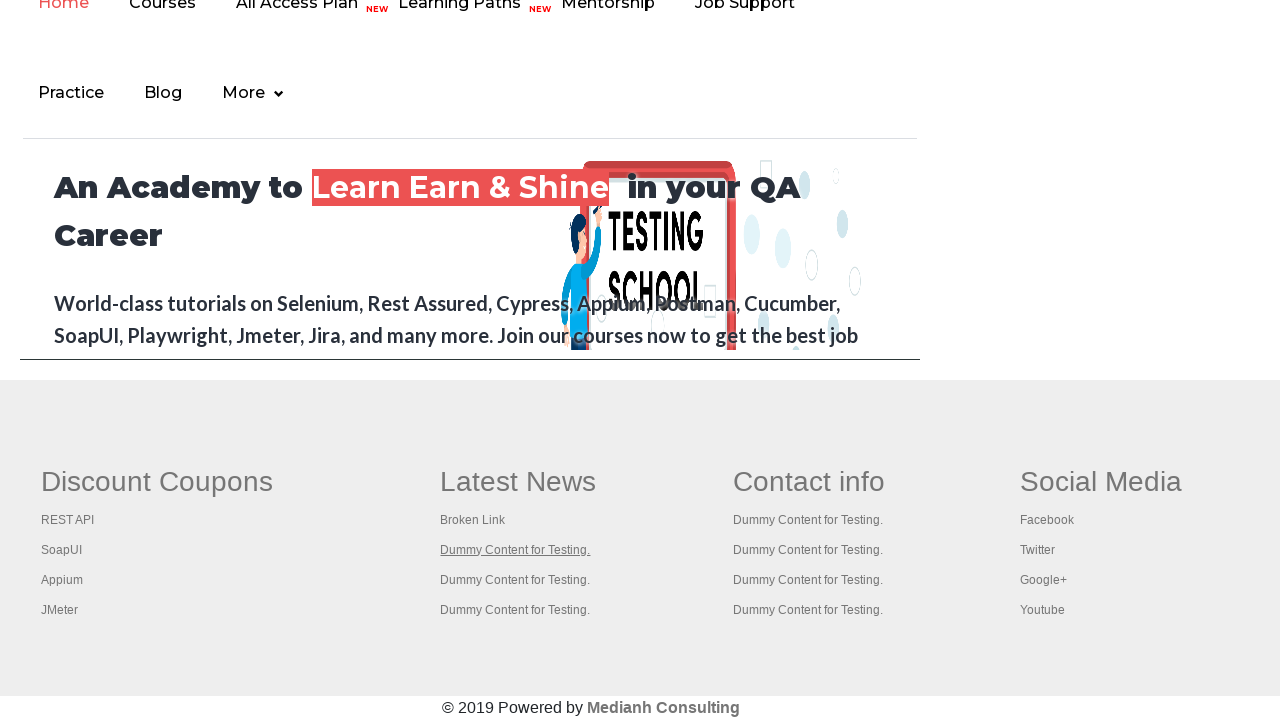

New tab #7 loaded successfully
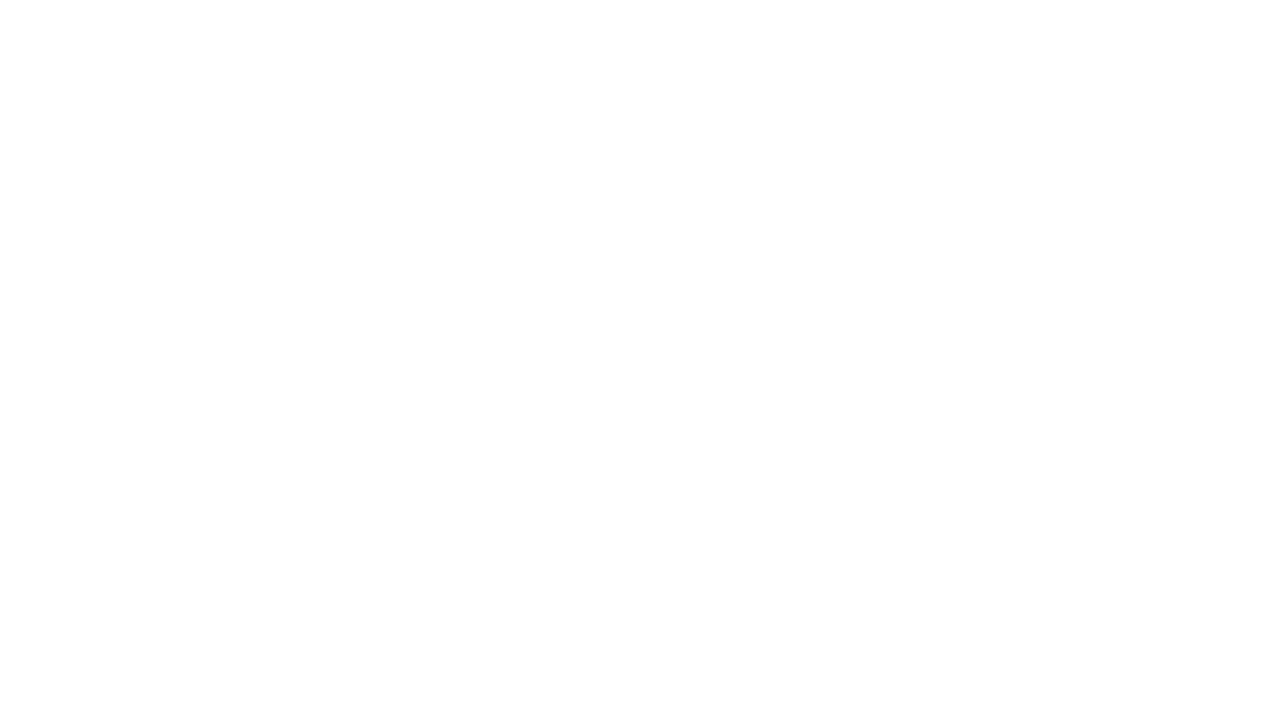

Verified new tab title: Practice Page
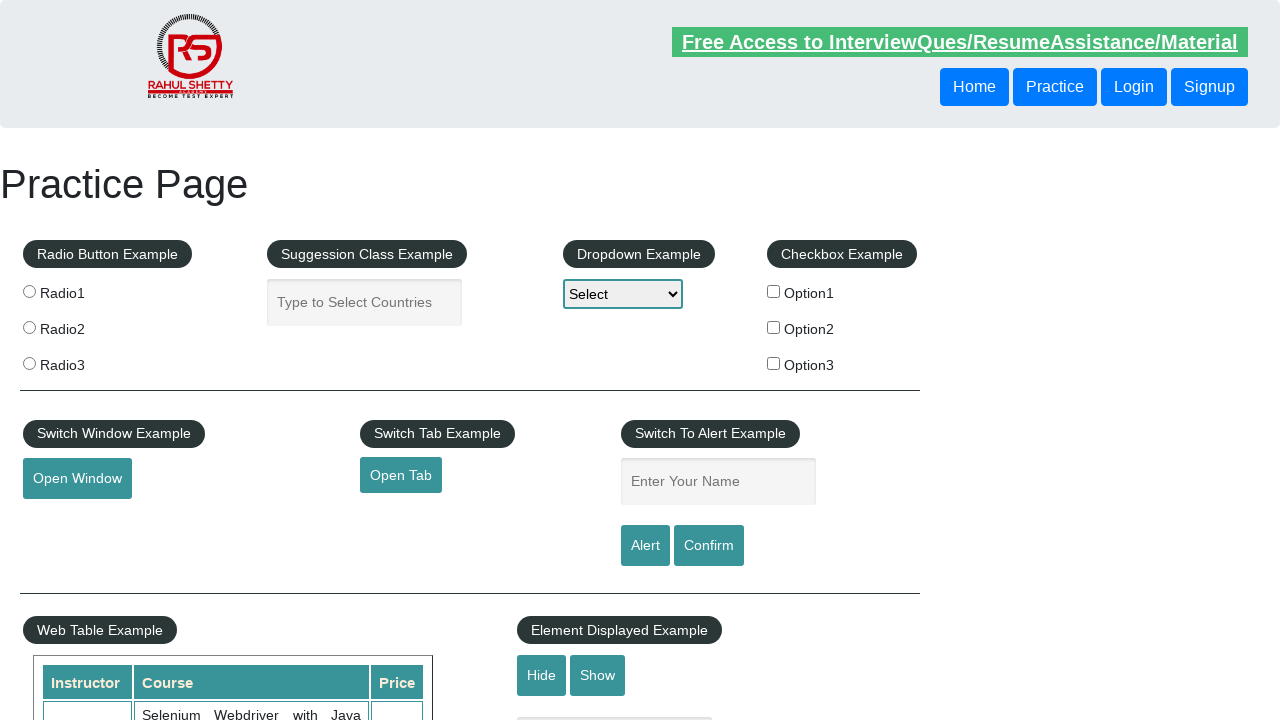

Closed new tab #7
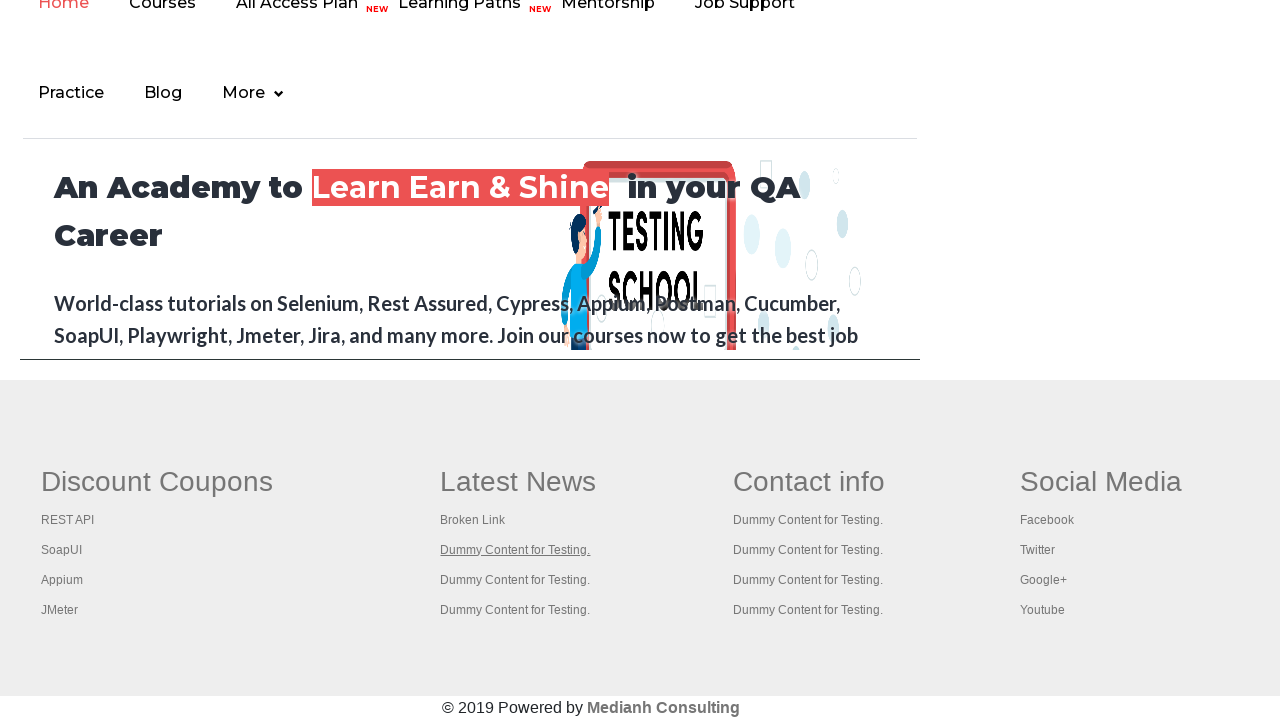

Clicked footer link #8 with Ctrl+Click to open in new tab at (515, 580) on #gf-BIG >> a >> nth=8
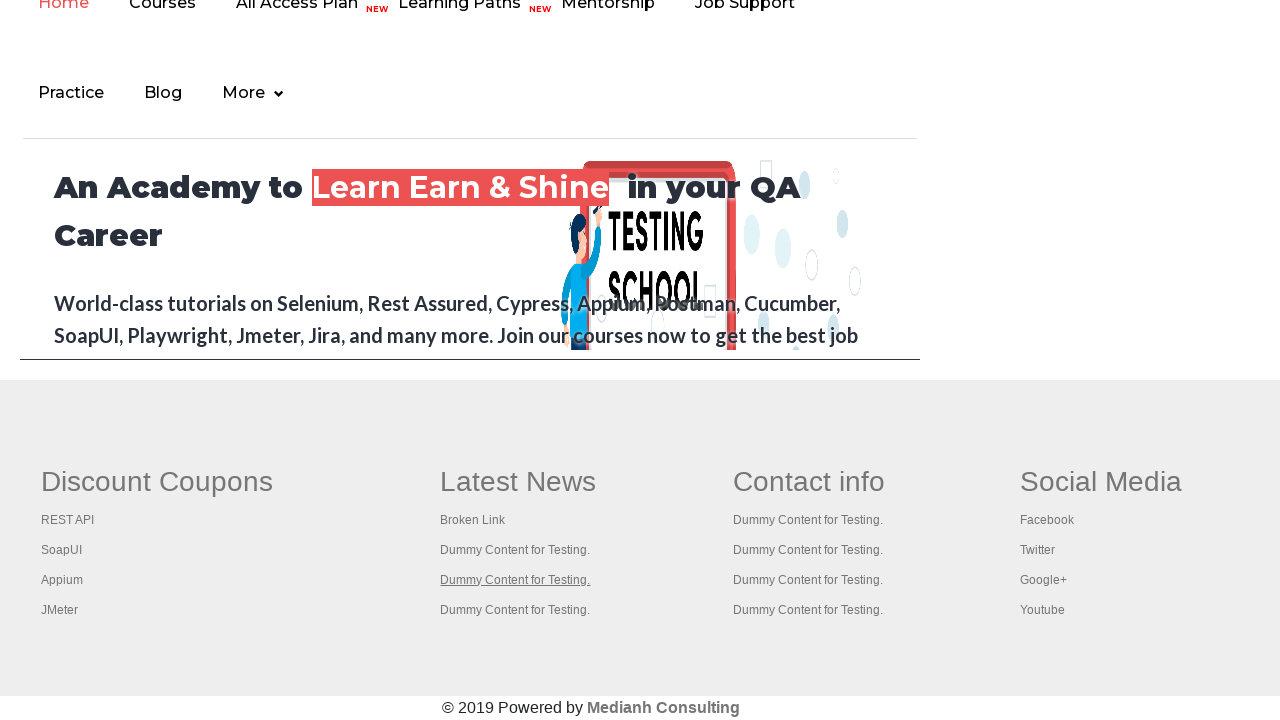

New tab #8 loaded successfully
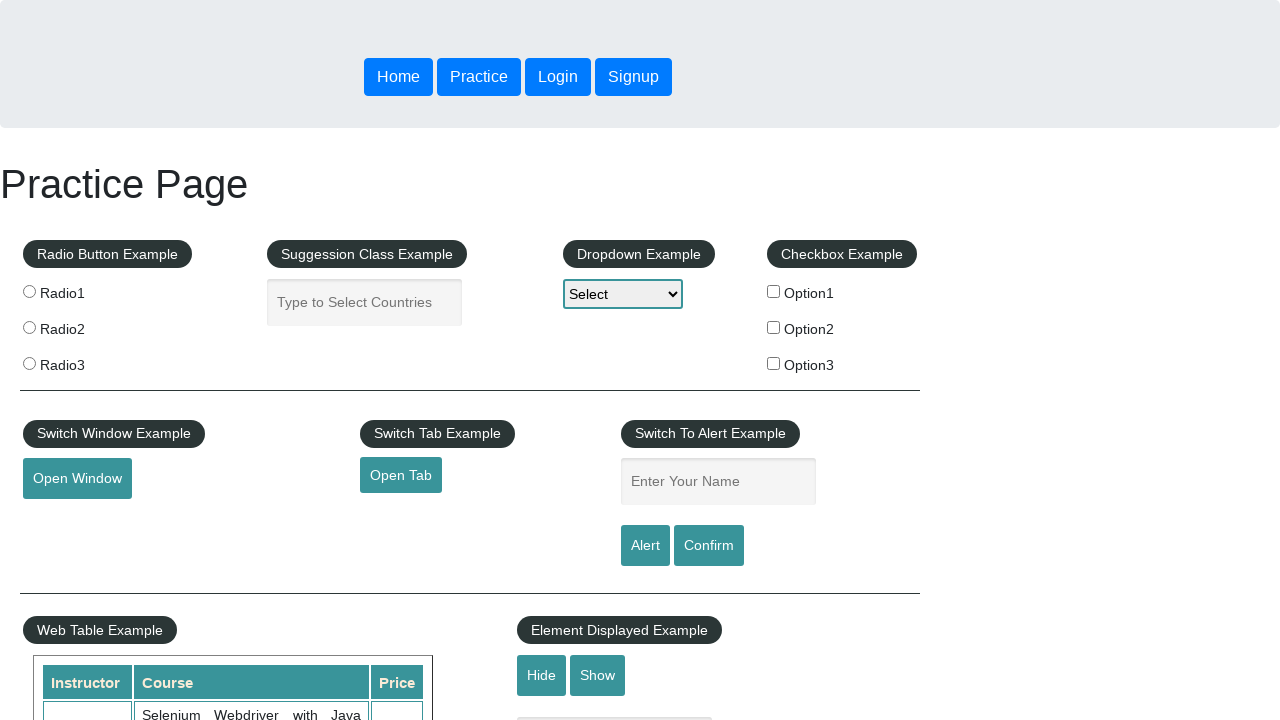

Verified new tab title: Practice Page
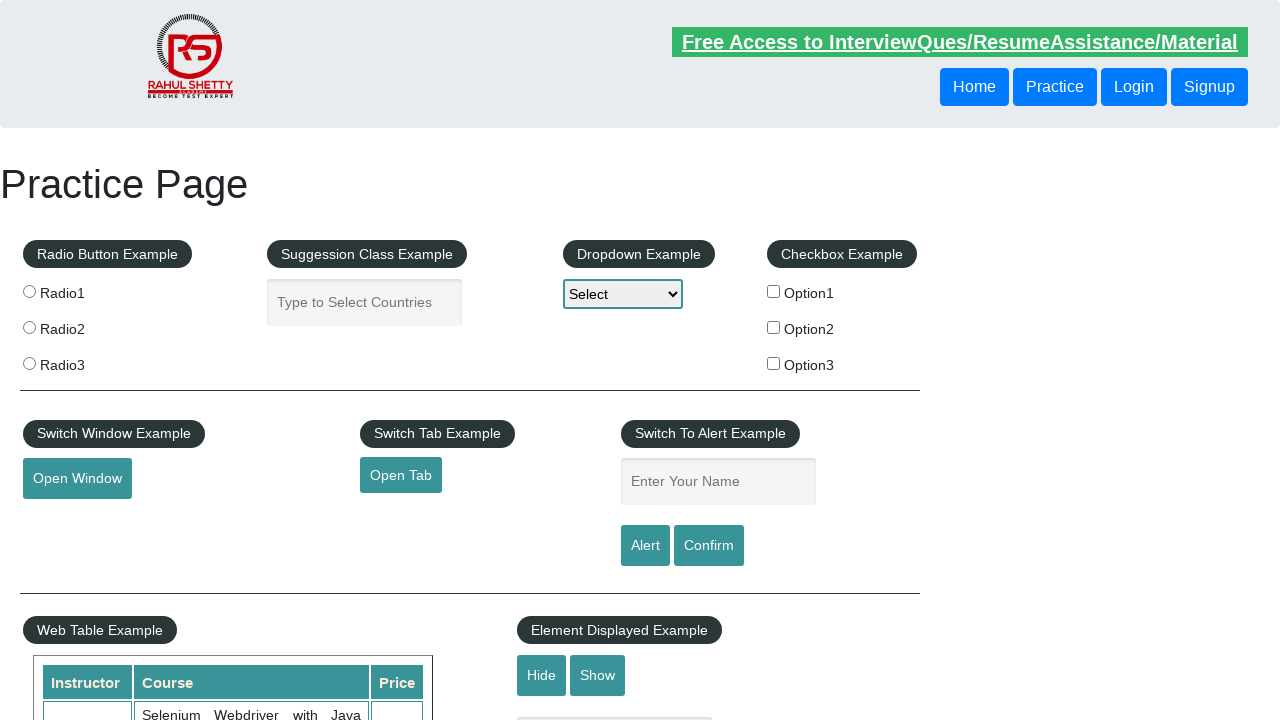

Closed new tab #8
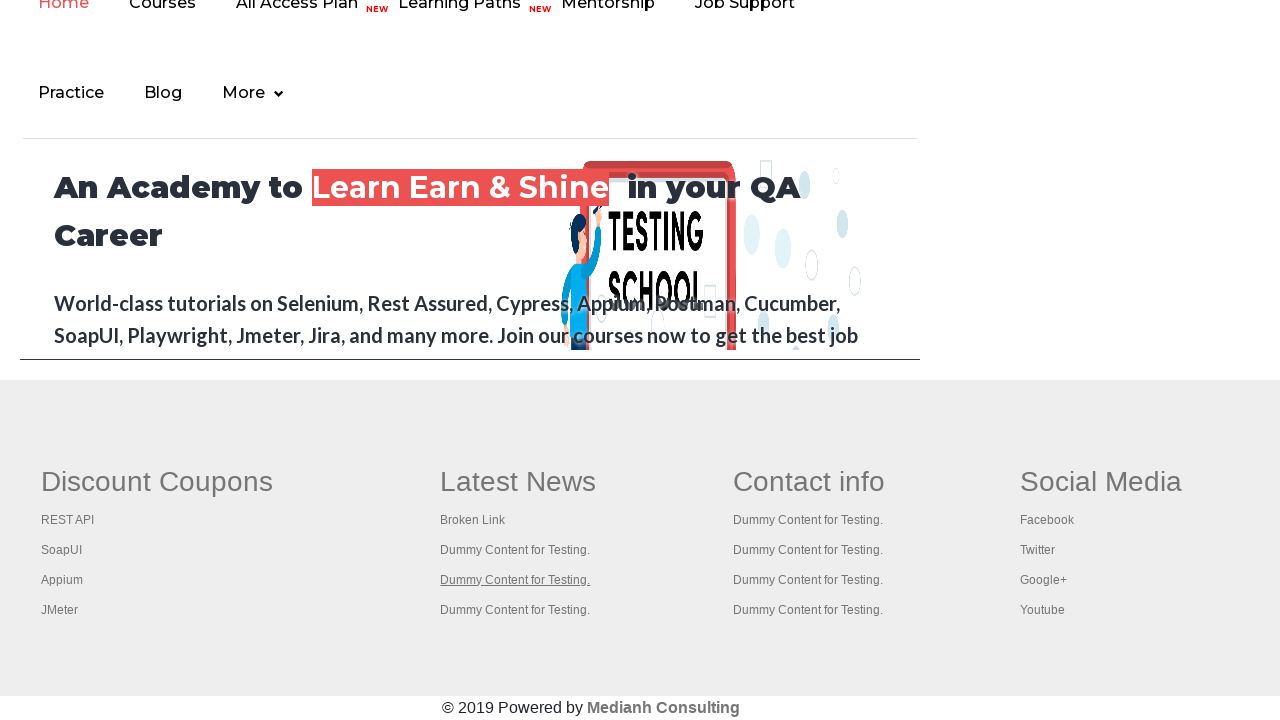

Clicked footer link #9 with Ctrl+Click to open in new tab at (515, 610) on #gf-BIG >> a >> nth=9
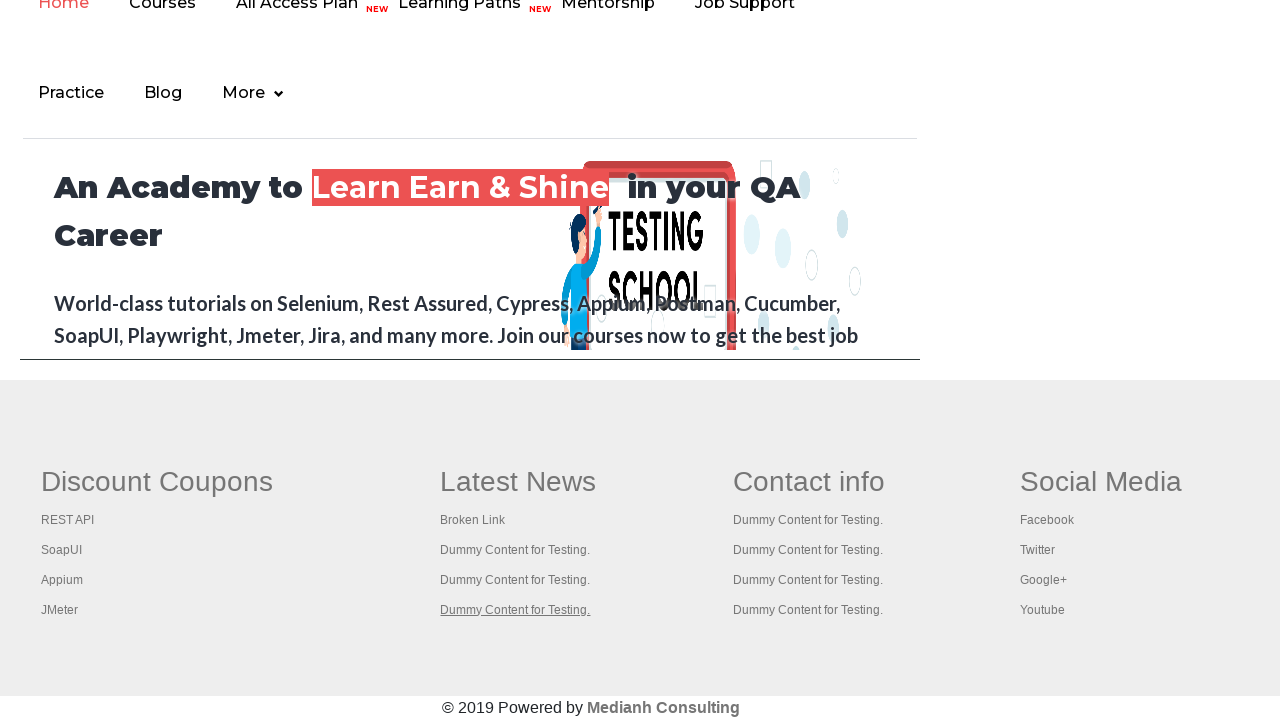

New tab #9 loaded successfully
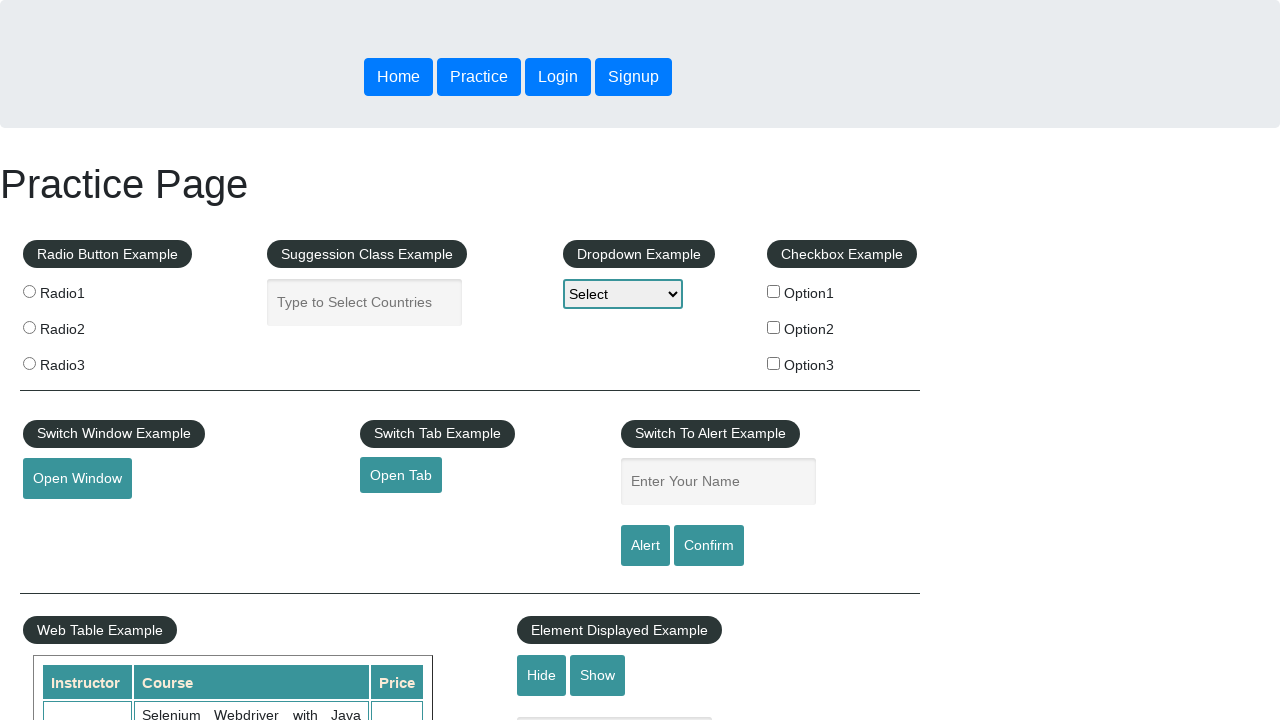

Verified new tab title: Practice Page
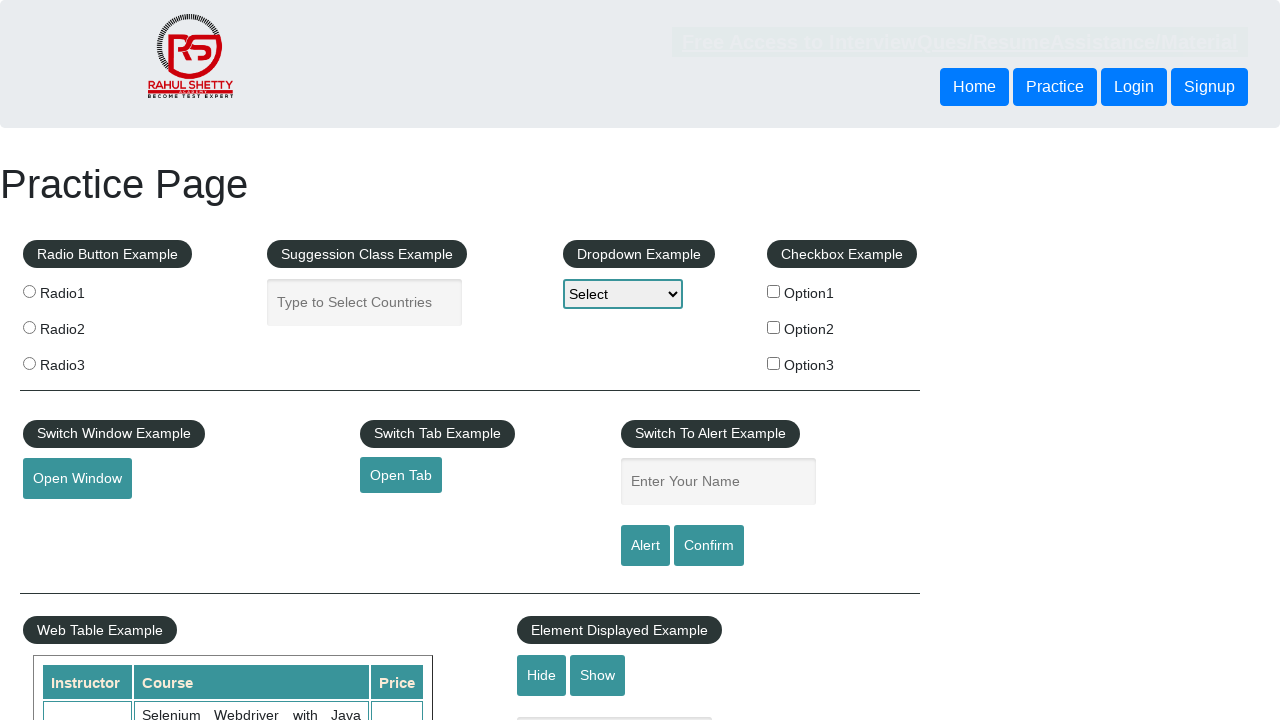

Closed new tab #9
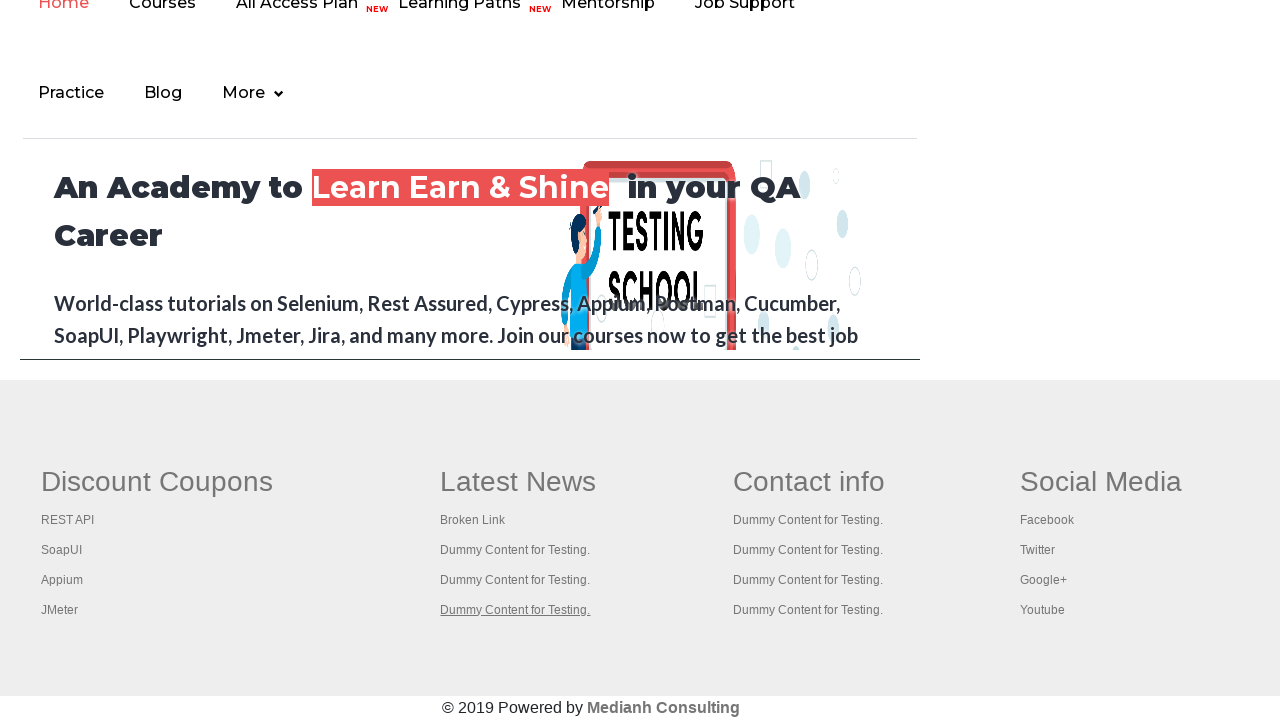

Clicked footer link #10 with Ctrl+Click to open in new tab at (809, 482) on #gf-BIG >> a >> nth=10
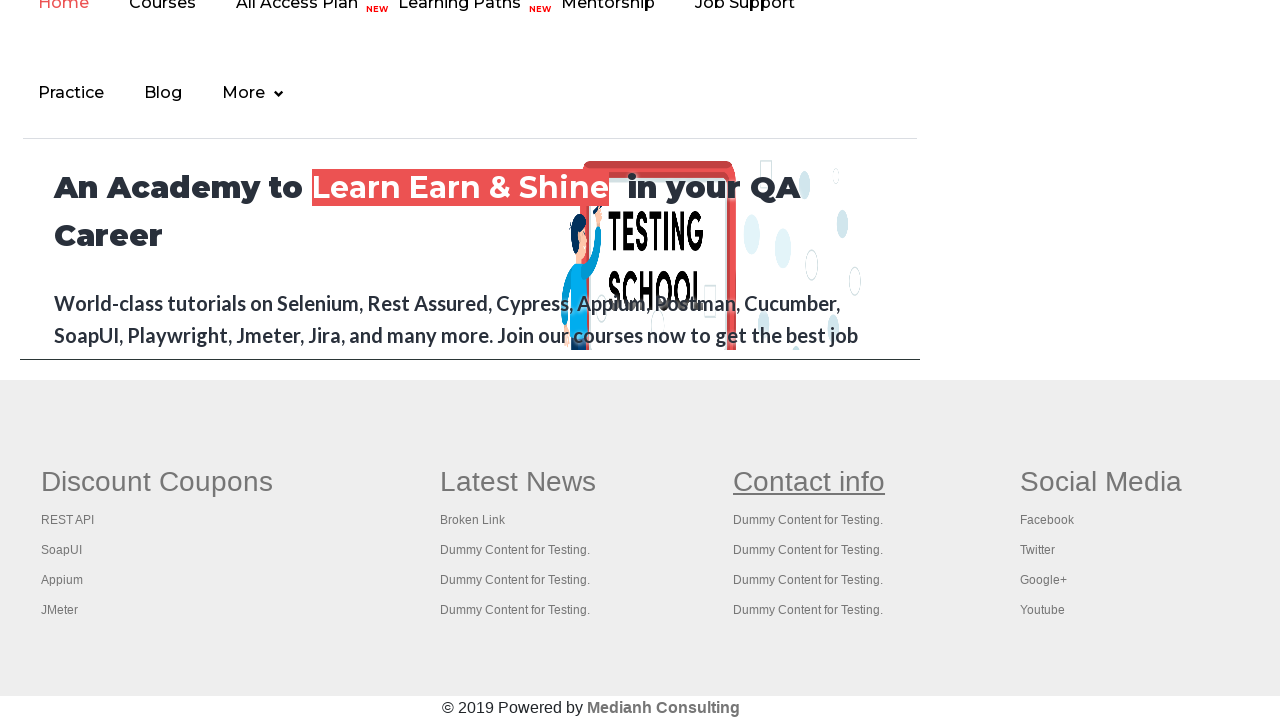

New tab #10 loaded successfully
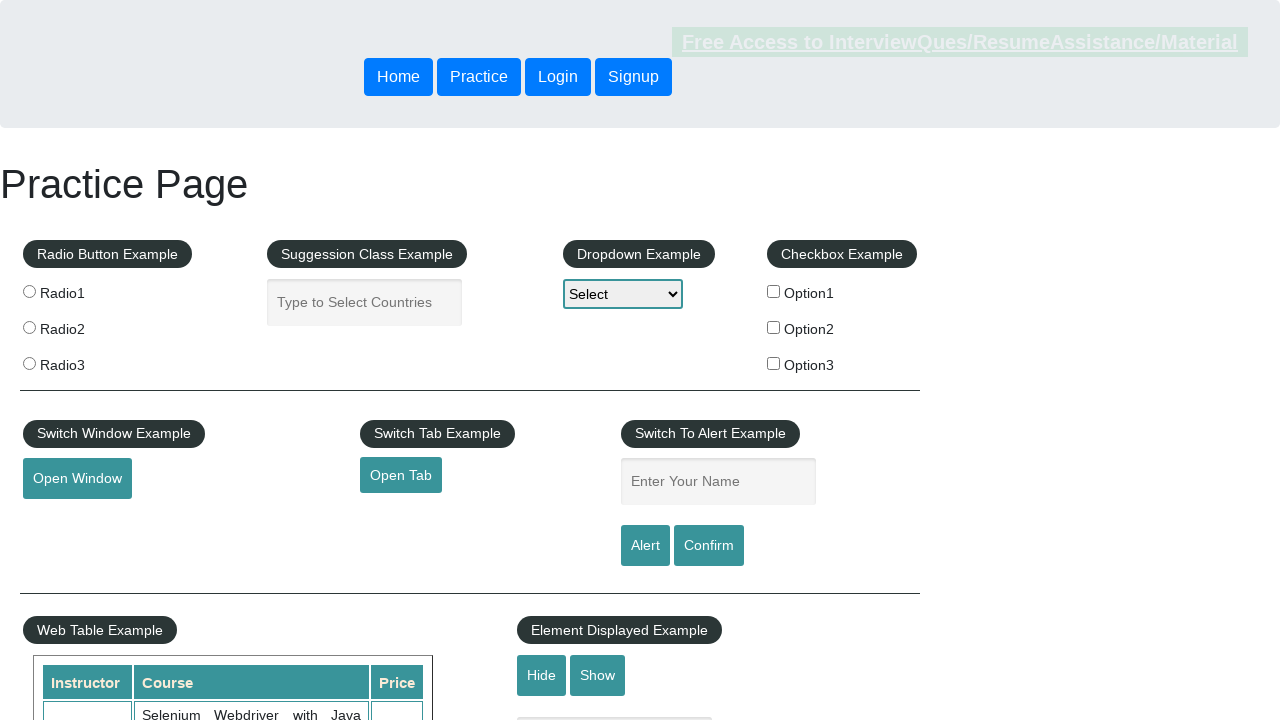

Verified new tab title: Practice Page
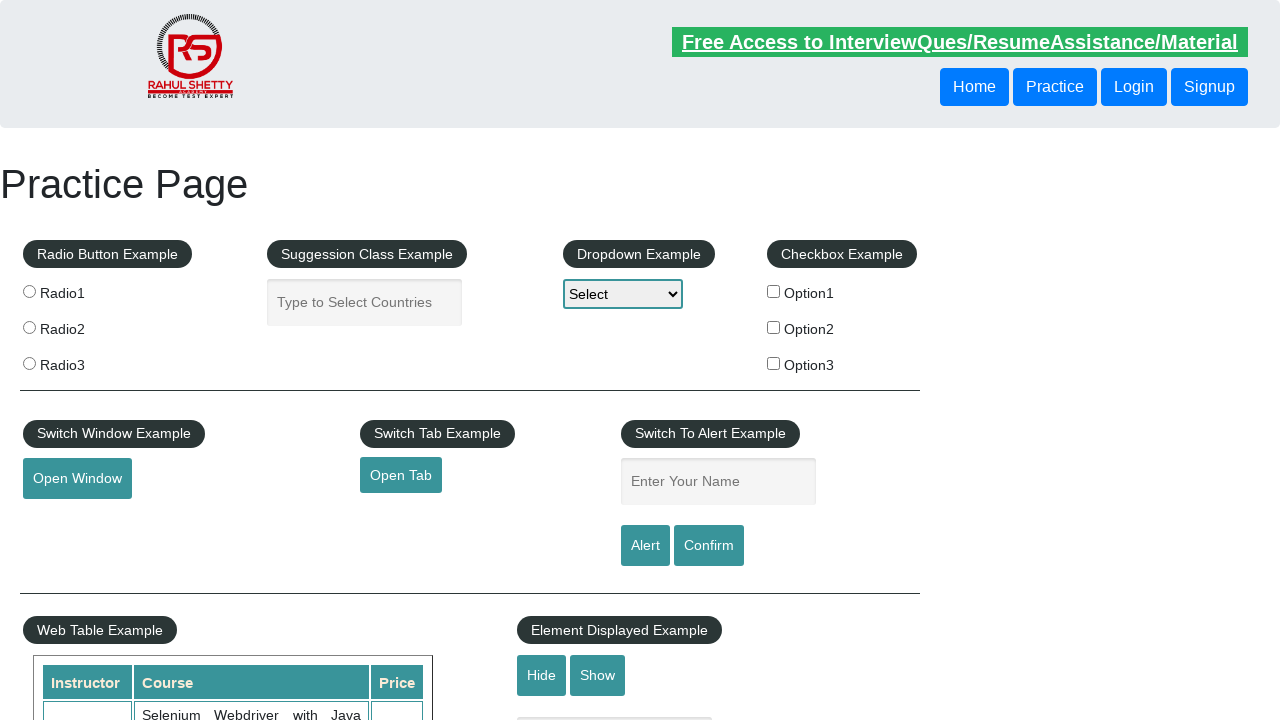

Closed new tab #10
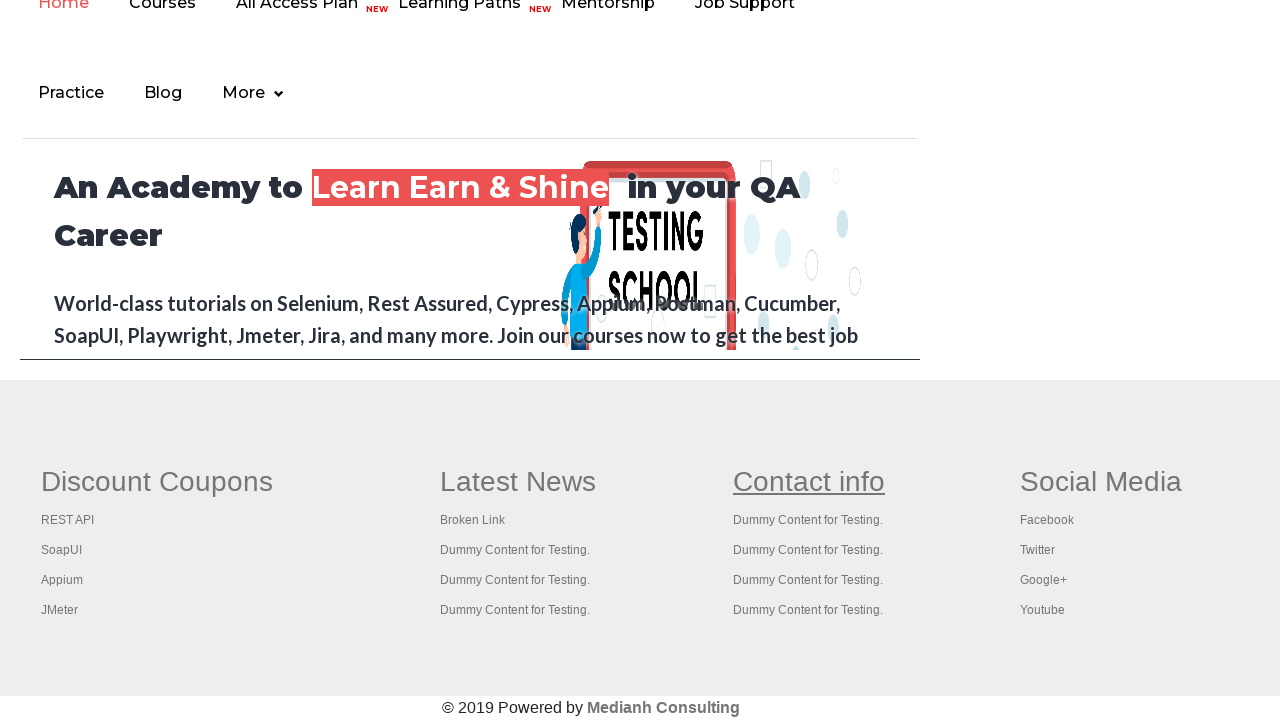

Clicked footer link #11 with Ctrl+Click to open in new tab at (808, 520) on #gf-BIG >> a >> nth=11
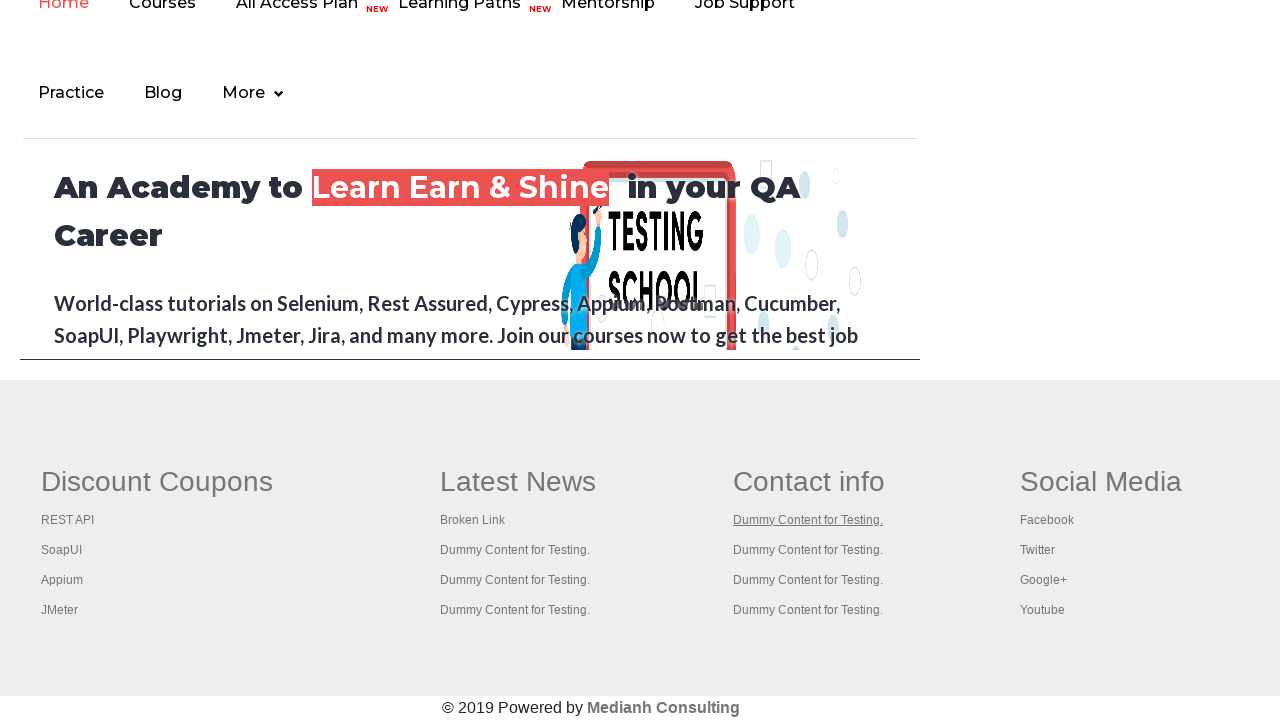

New tab #11 loaded successfully
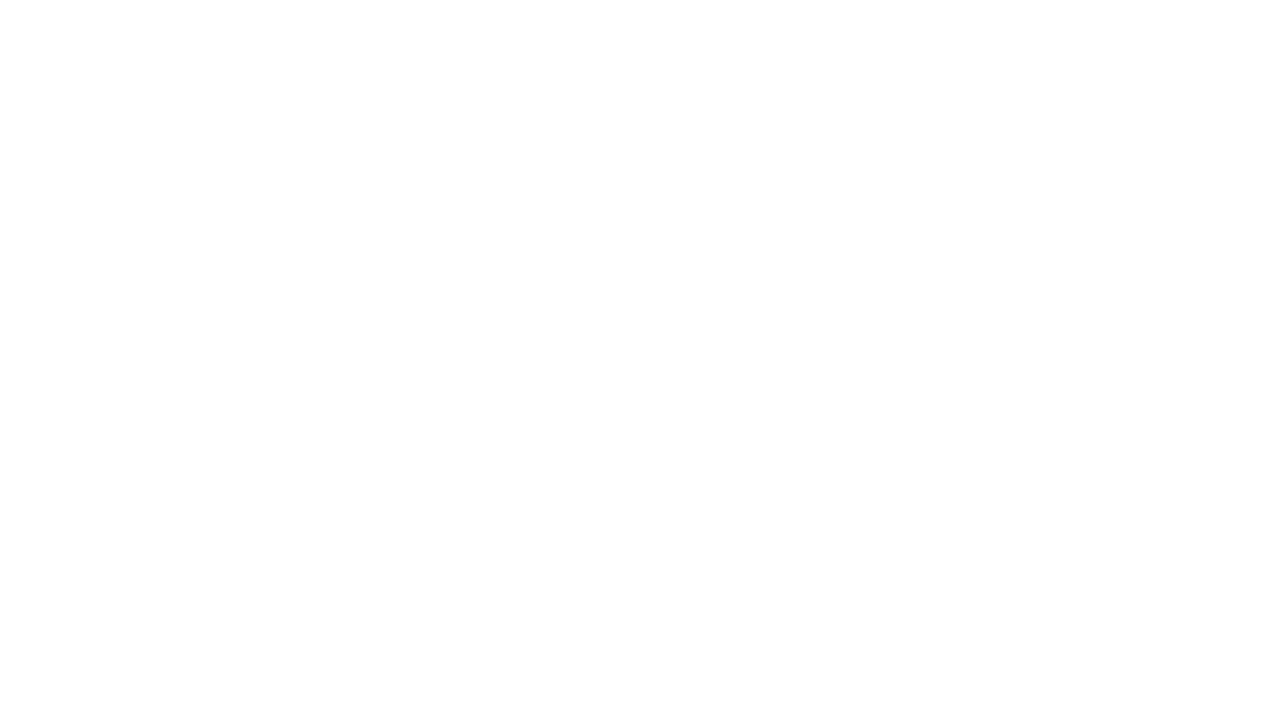

Verified new tab title: Practice Page
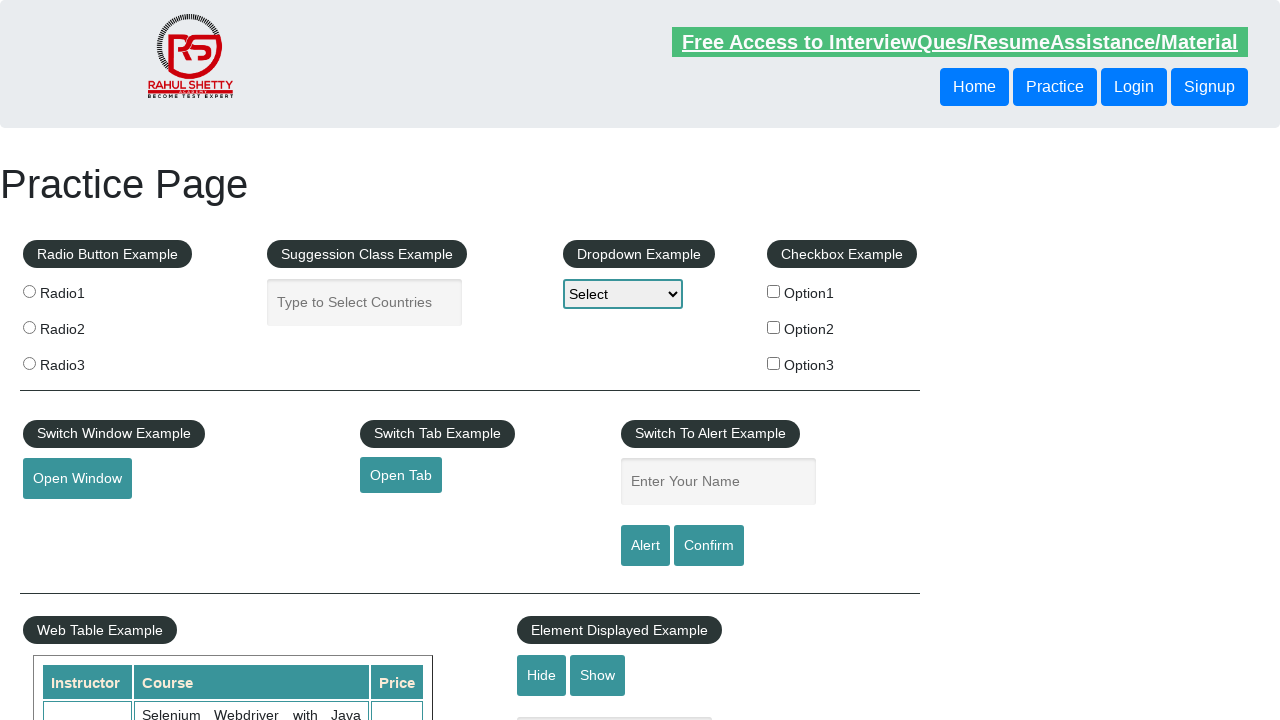

Closed new tab #11
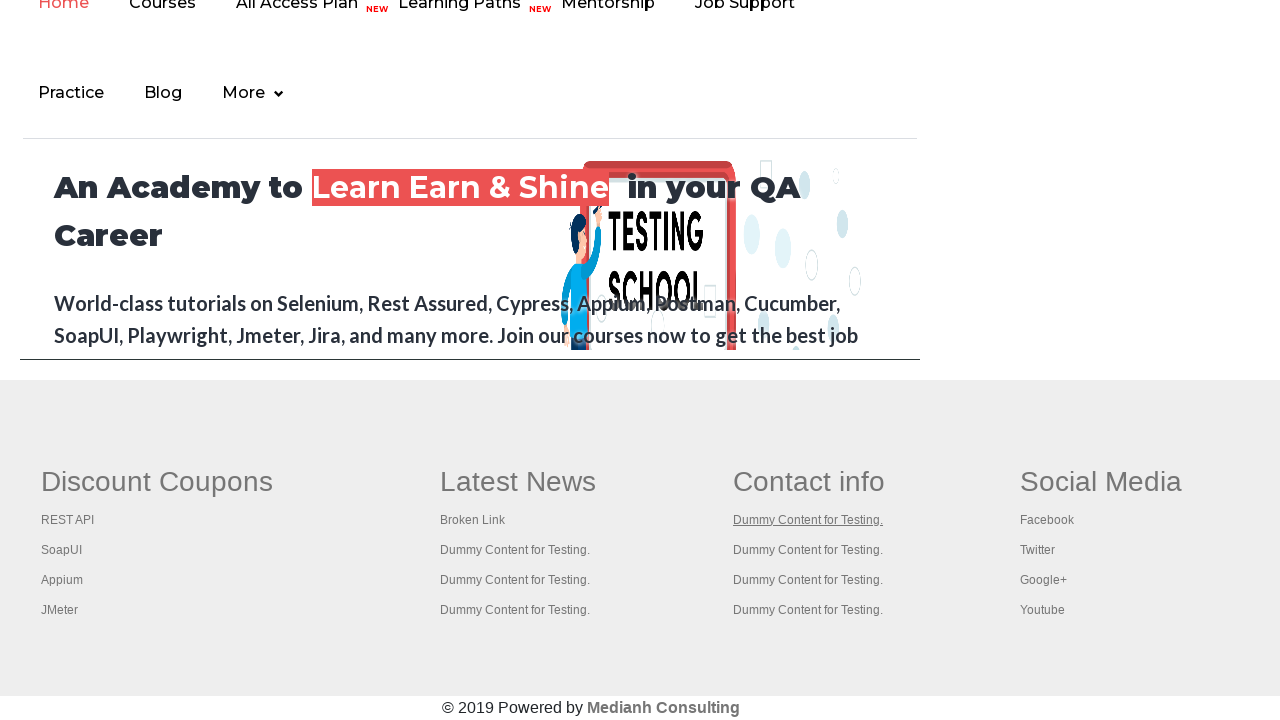

Clicked footer link #12 with Ctrl+Click to open in new tab at (808, 550) on #gf-BIG >> a >> nth=12
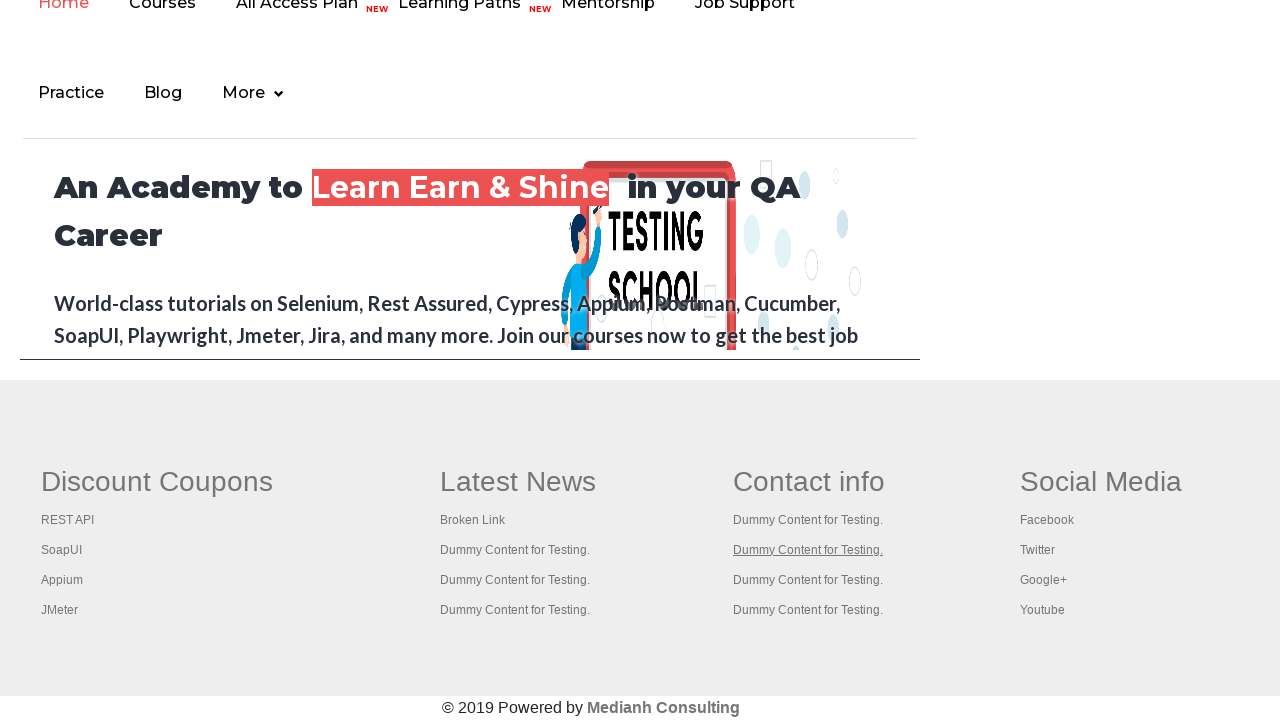

New tab #12 loaded successfully
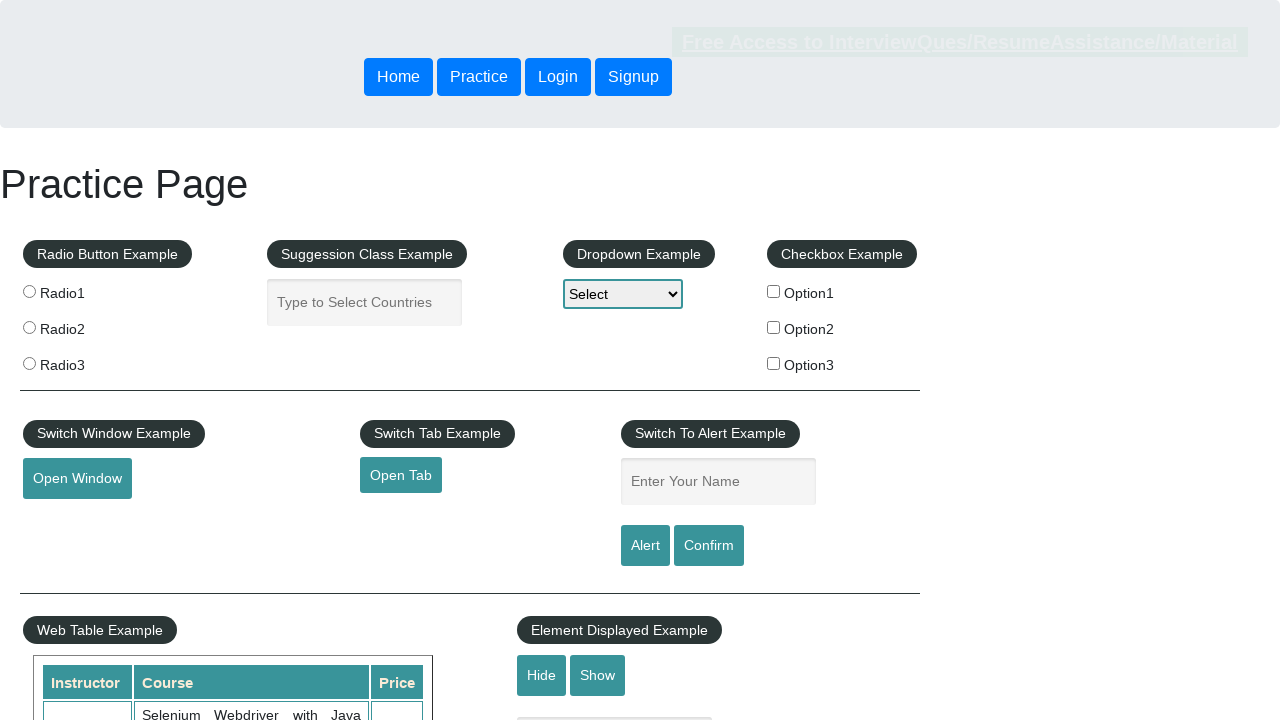

Verified new tab title: Practice Page
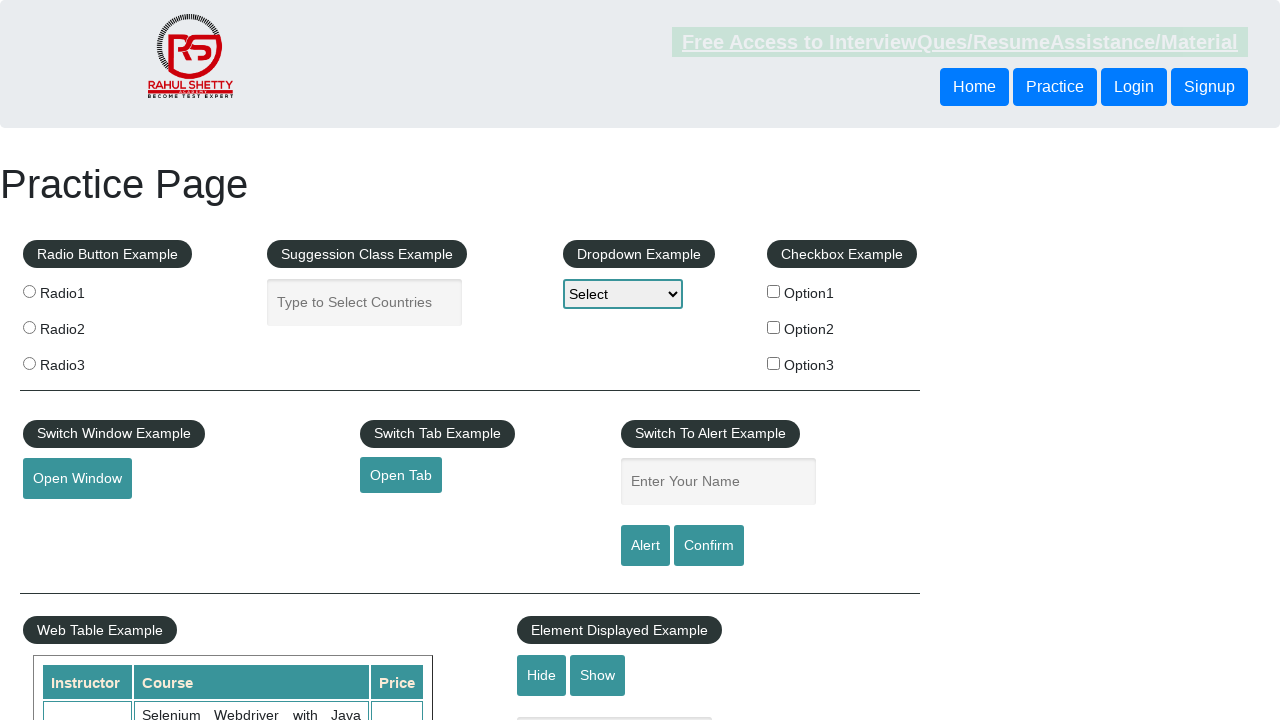

Closed new tab #12
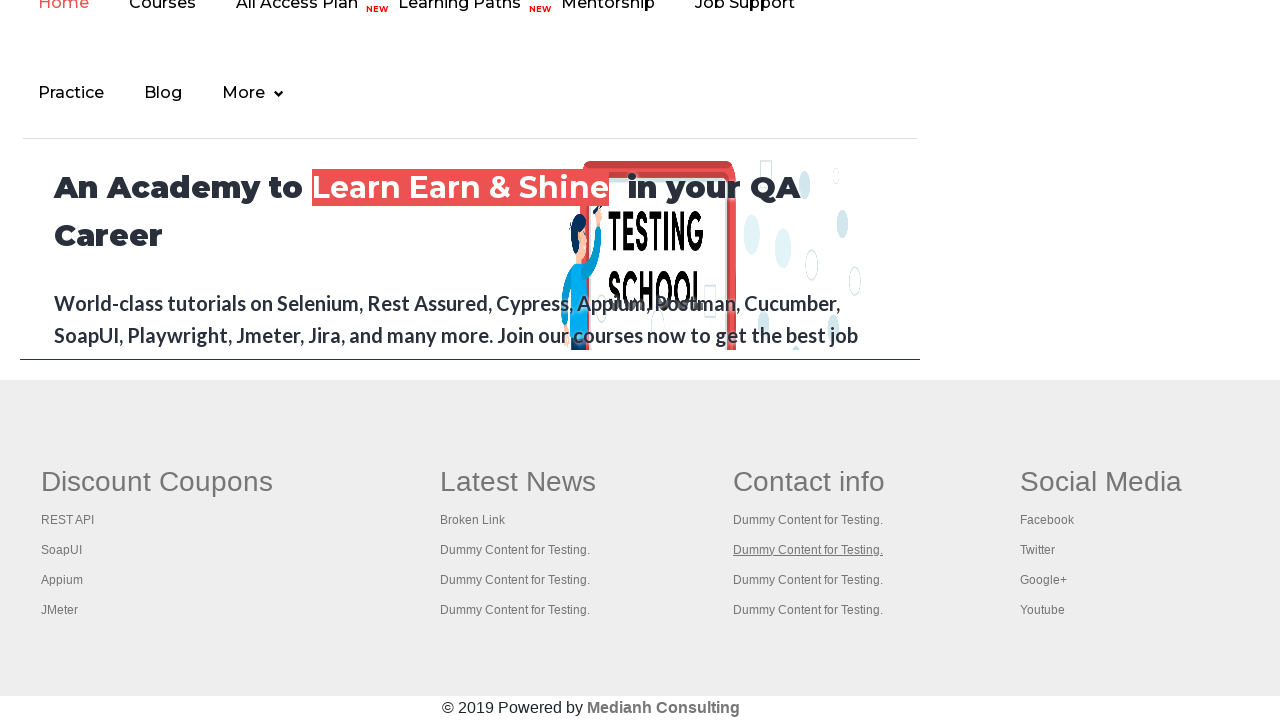

Clicked footer link #13 with Ctrl+Click to open in new tab at (808, 580) on #gf-BIG >> a >> nth=13
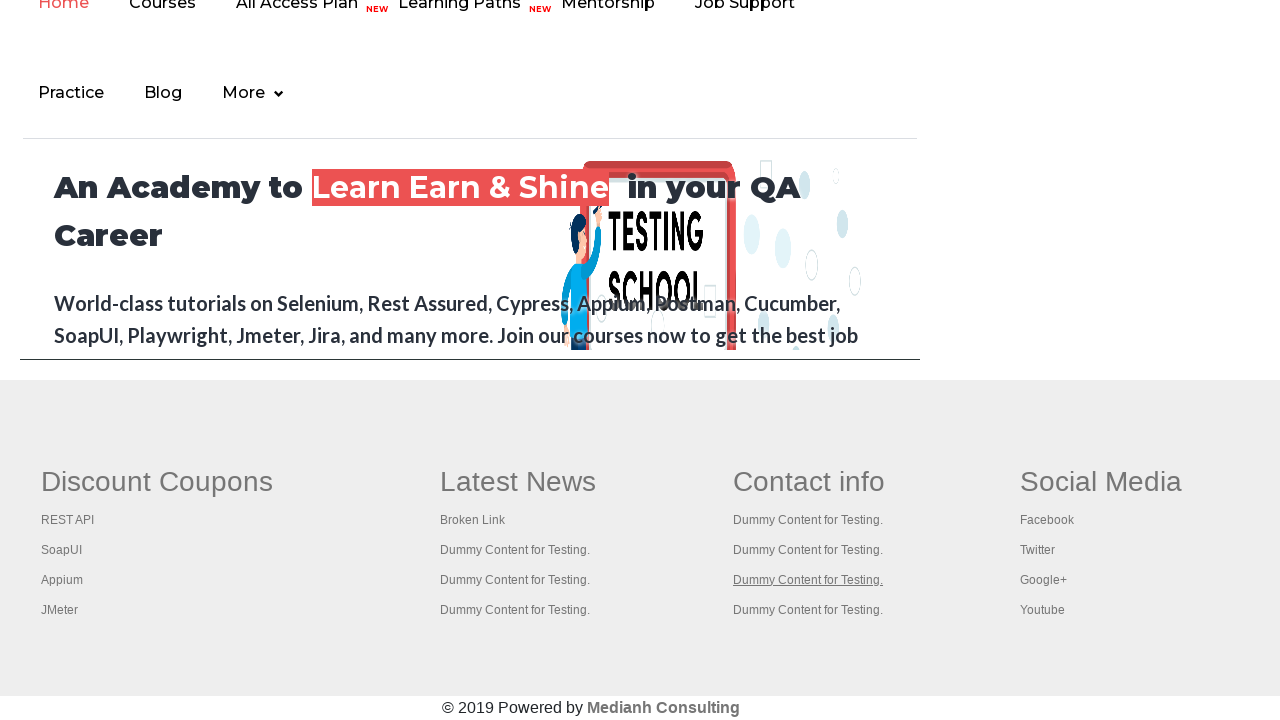

New tab #13 loaded successfully
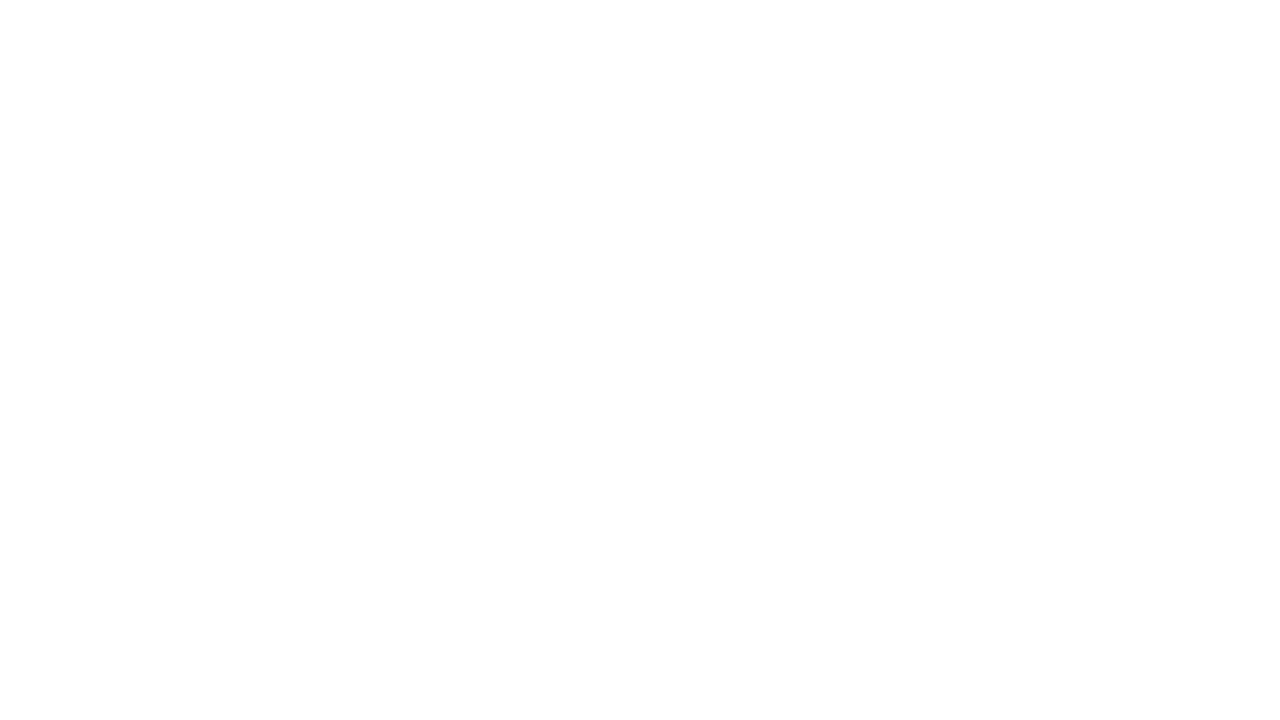

Verified new tab title: Practice Page
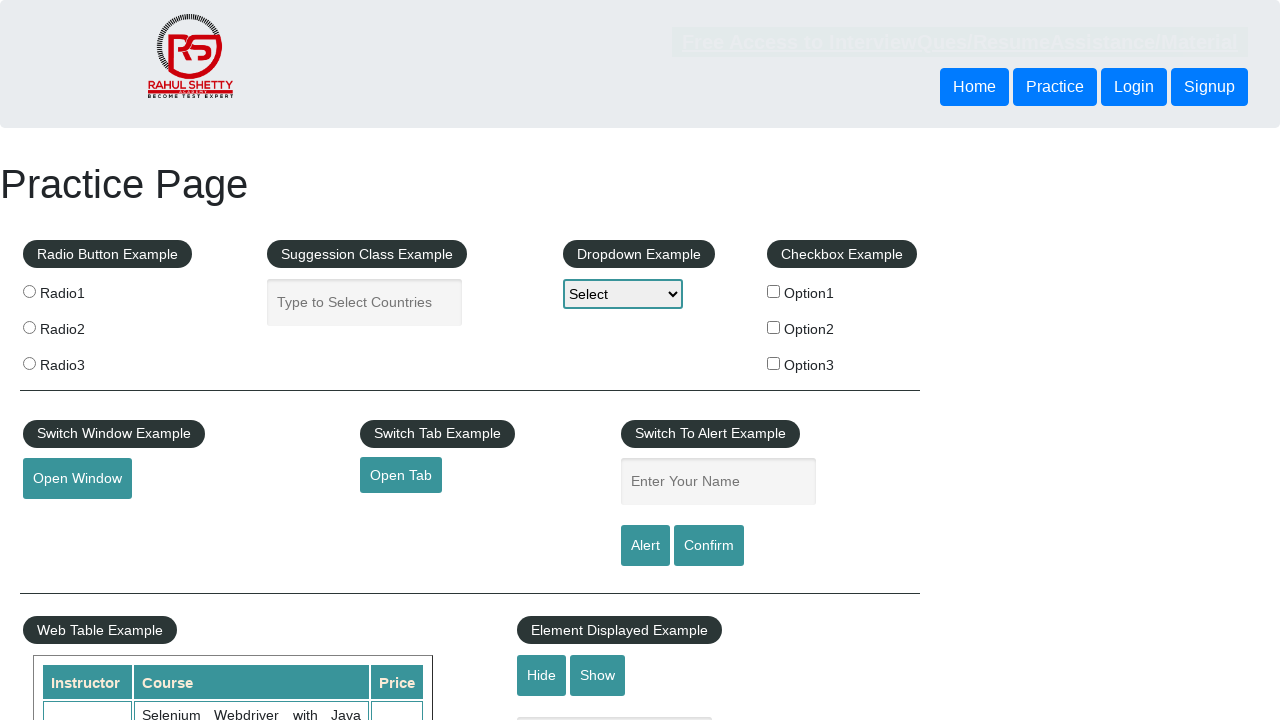

Closed new tab #13
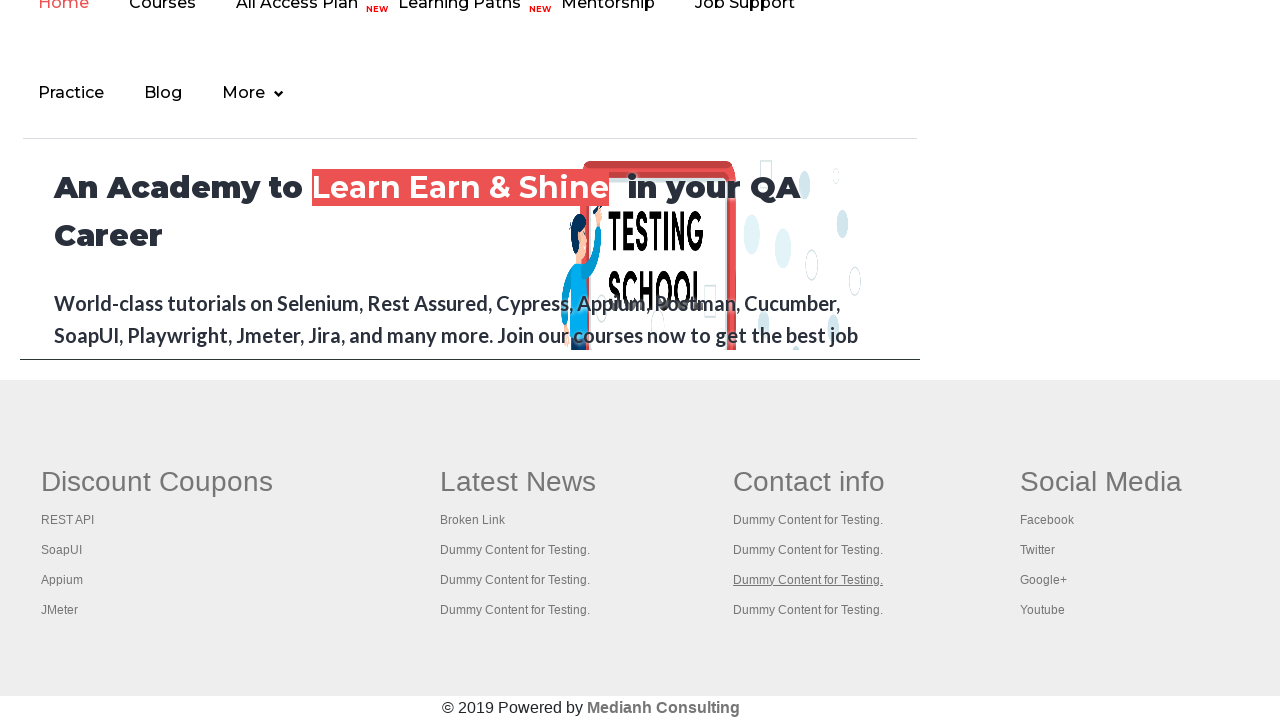

Clicked footer link #14 with Ctrl+Click to open in new tab at (808, 610) on #gf-BIG >> a >> nth=14
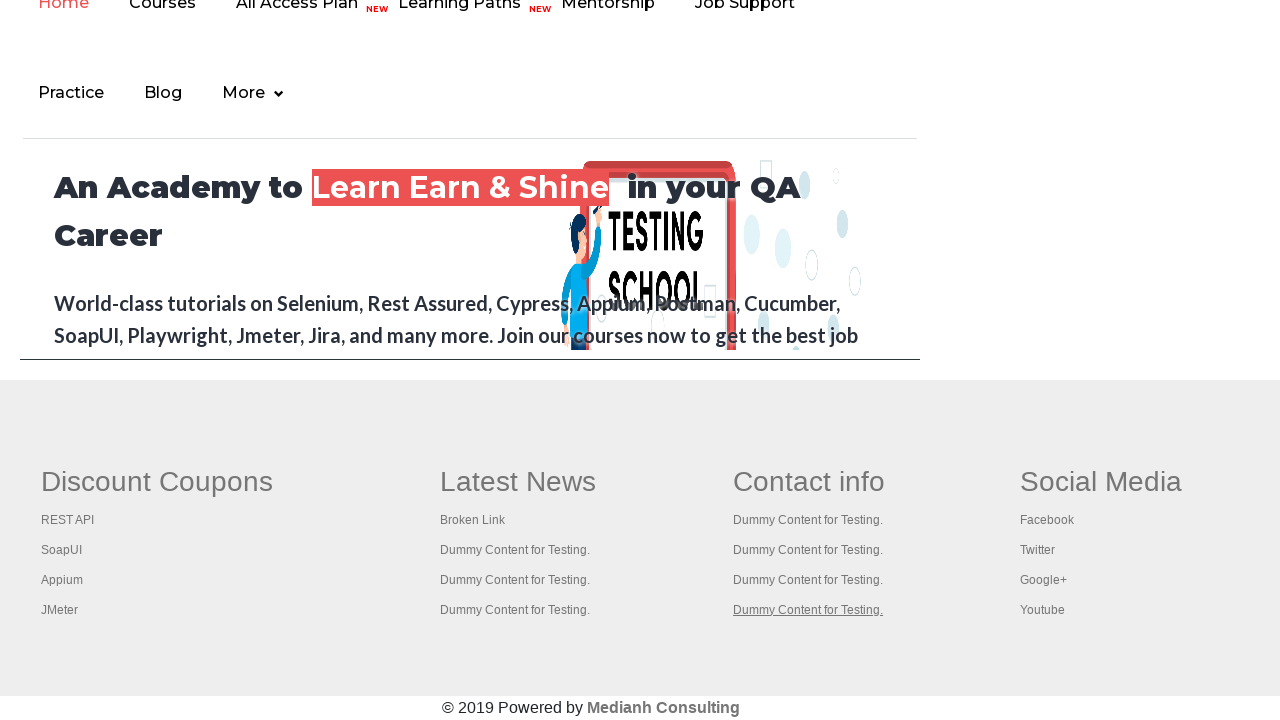

New tab #14 loaded successfully
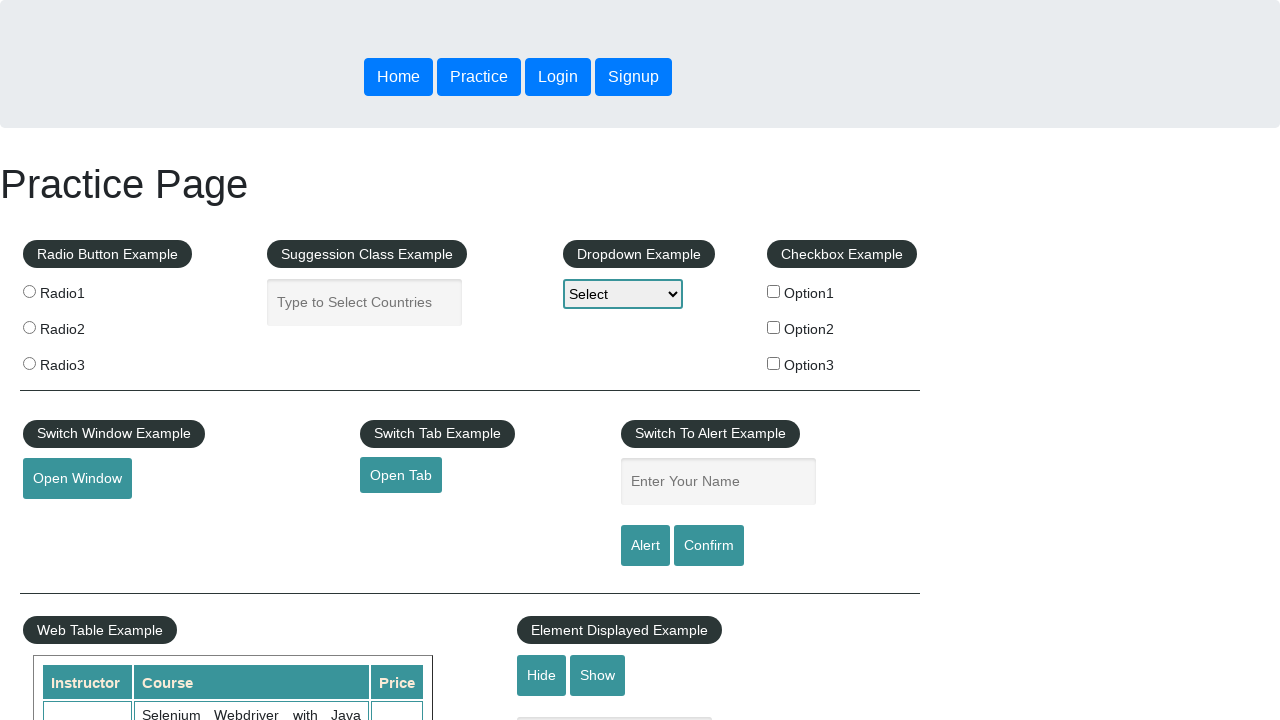

Verified new tab title: Practice Page
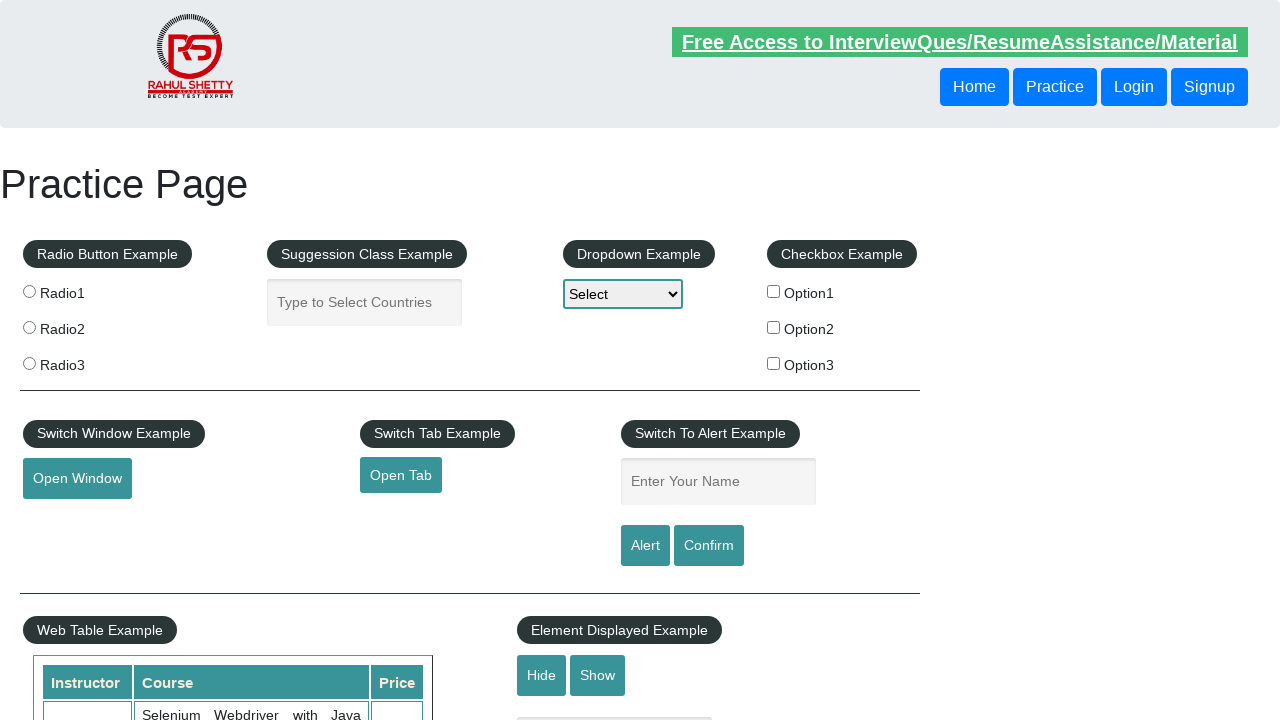

Closed new tab #14
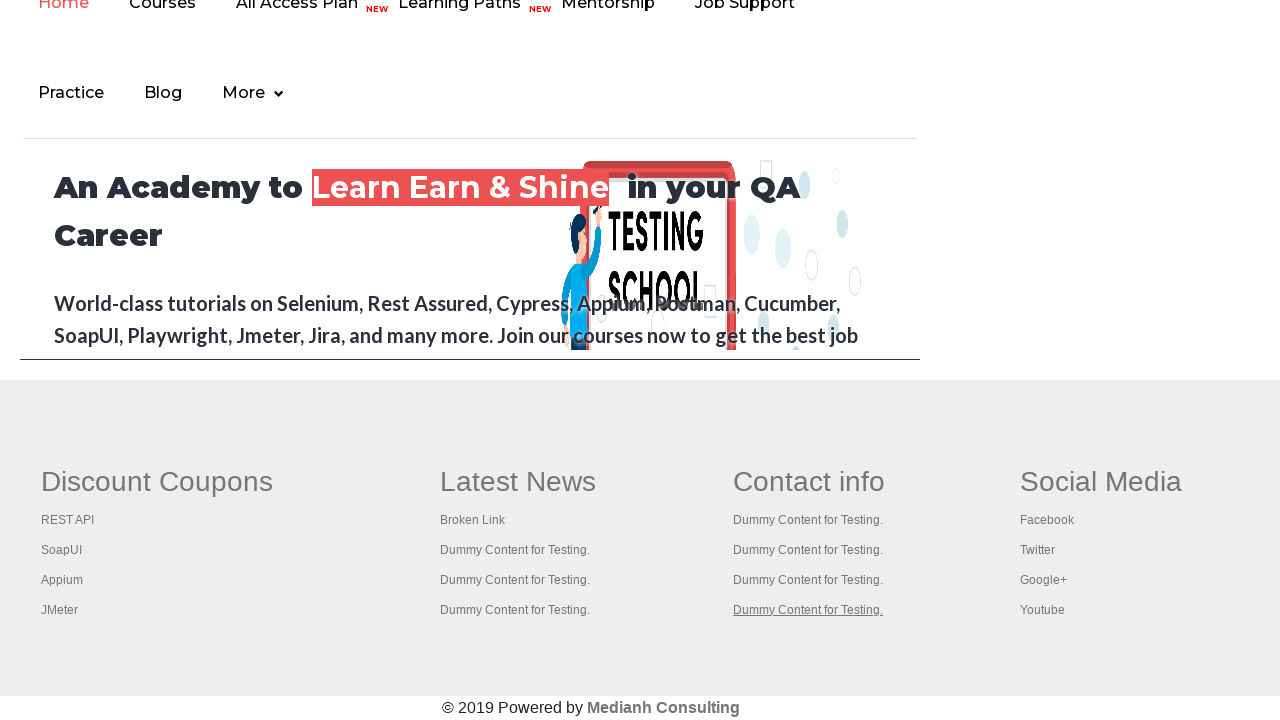

Clicked footer link #15 with Ctrl+Click to open in new tab at (1101, 482) on #gf-BIG >> a >> nth=15
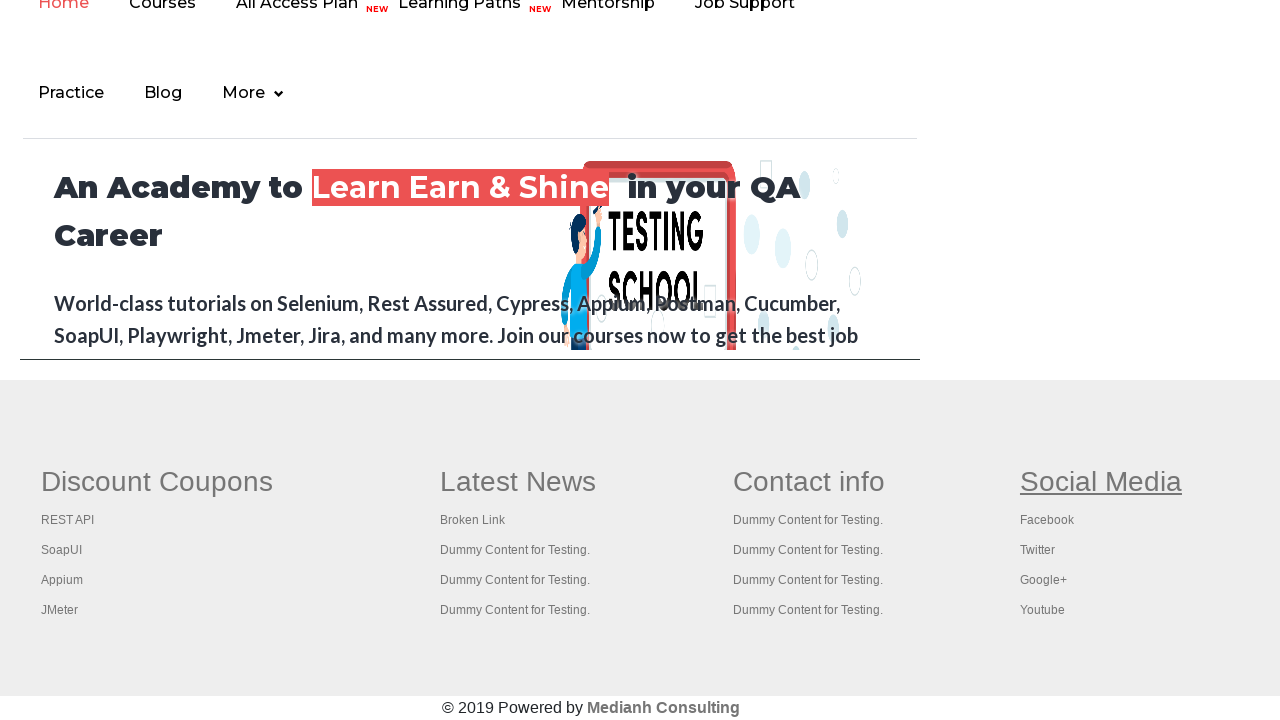

New tab #15 loaded successfully
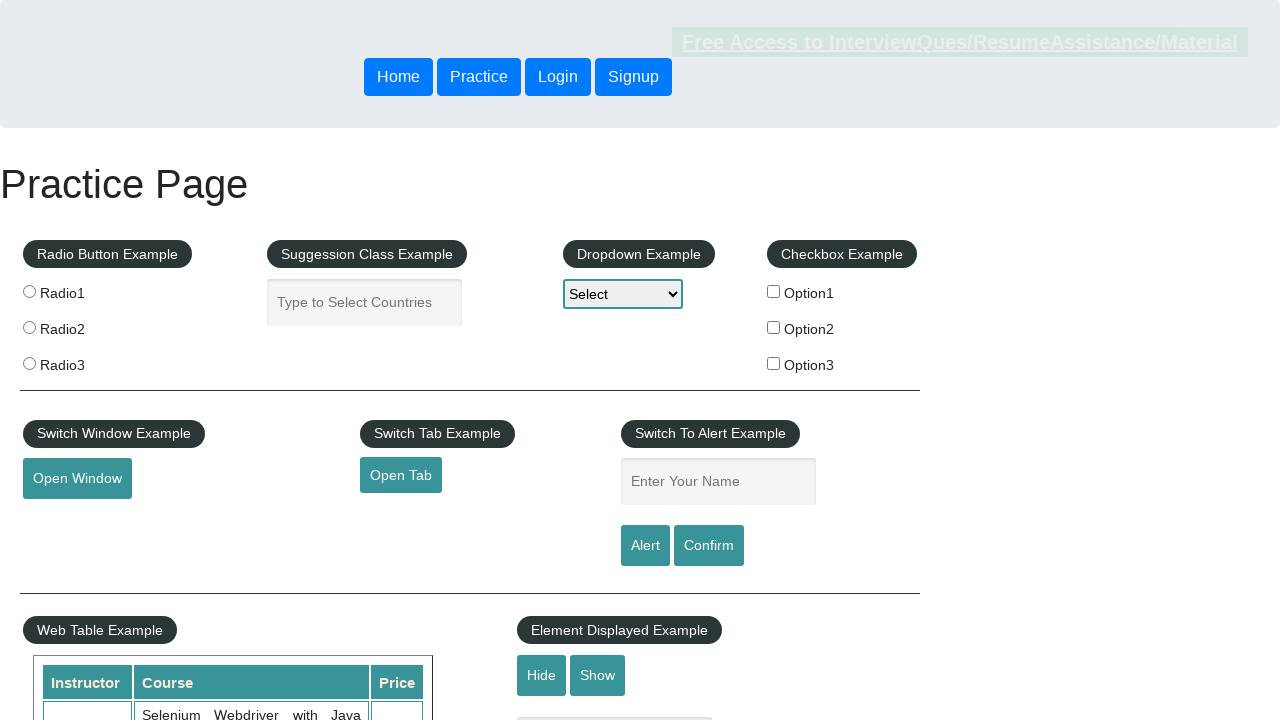

Verified new tab title: Practice Page
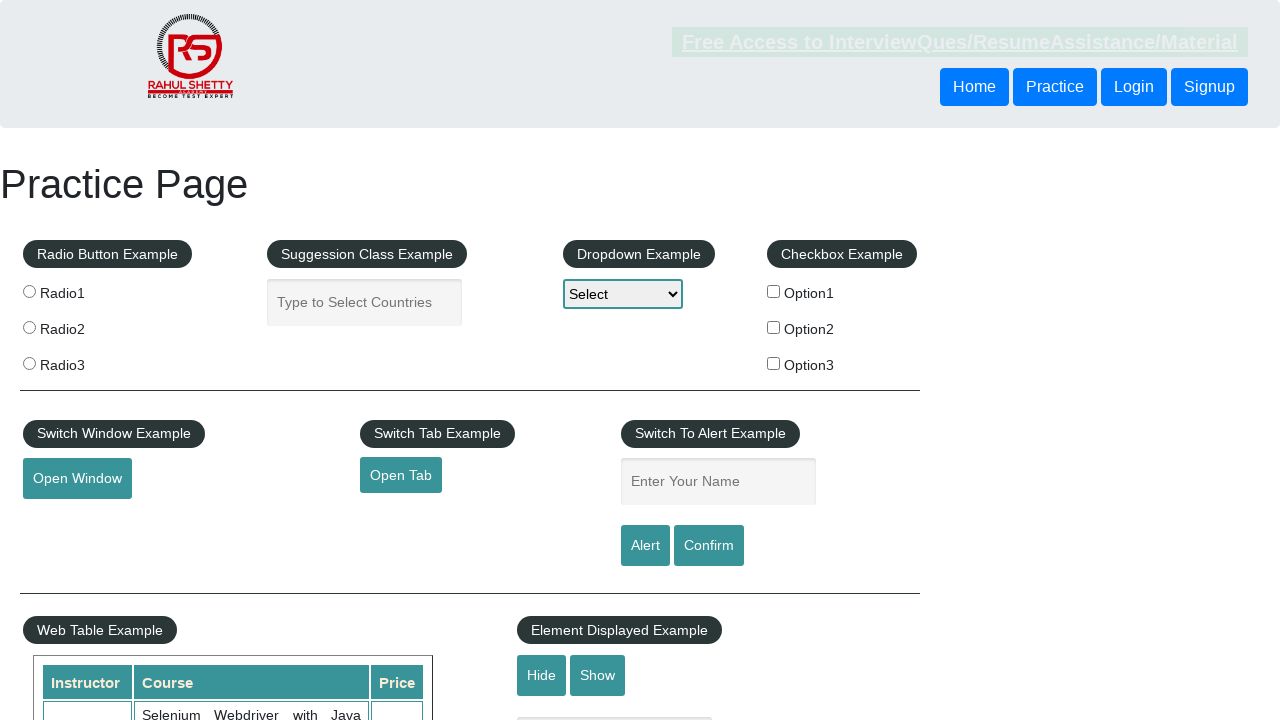

Closed new tab #15
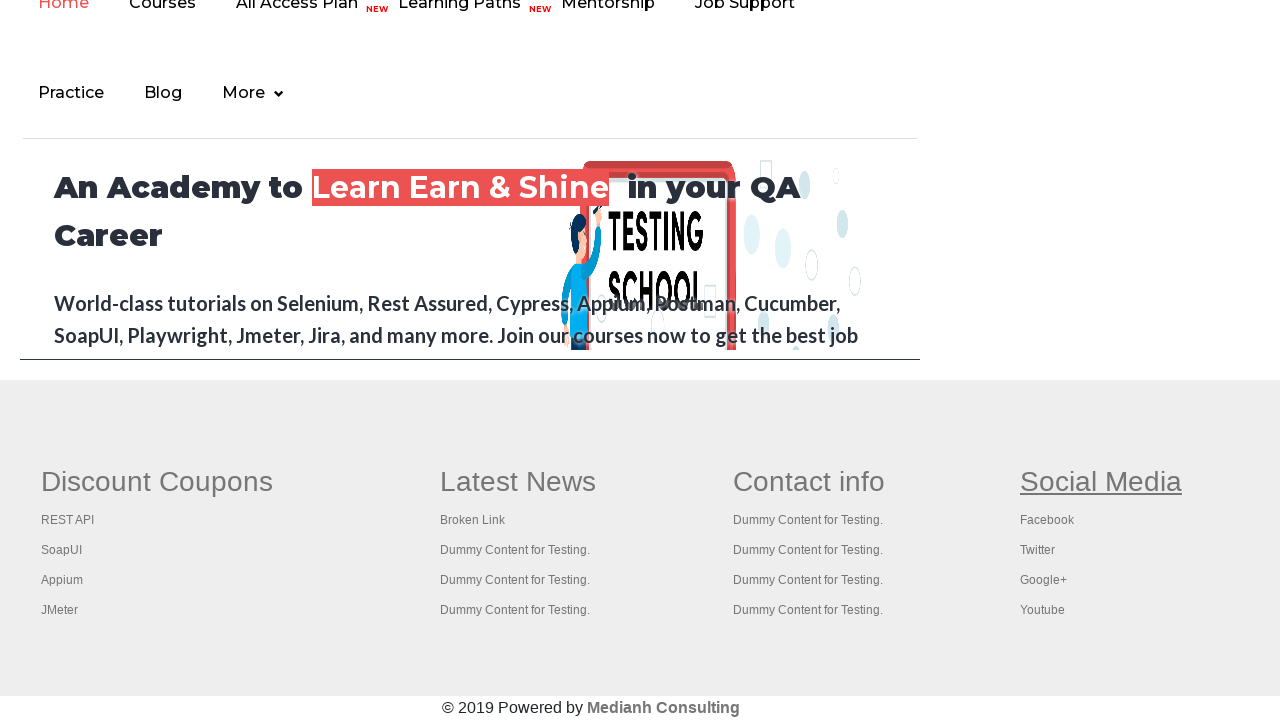

Clicked footer link #16 with Ctrl+Click to open in new tab at (1047, 520) on #gf-BIG >> a >> nth=16
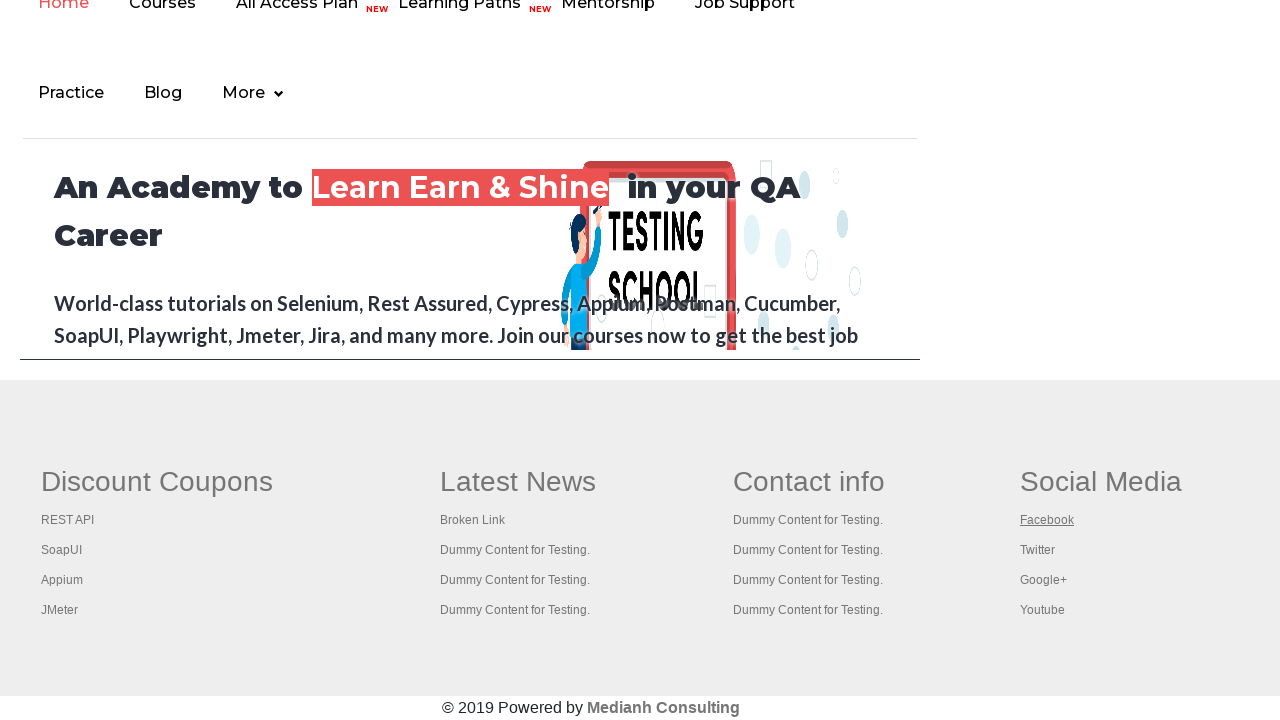

New tab #16 loaded successfully
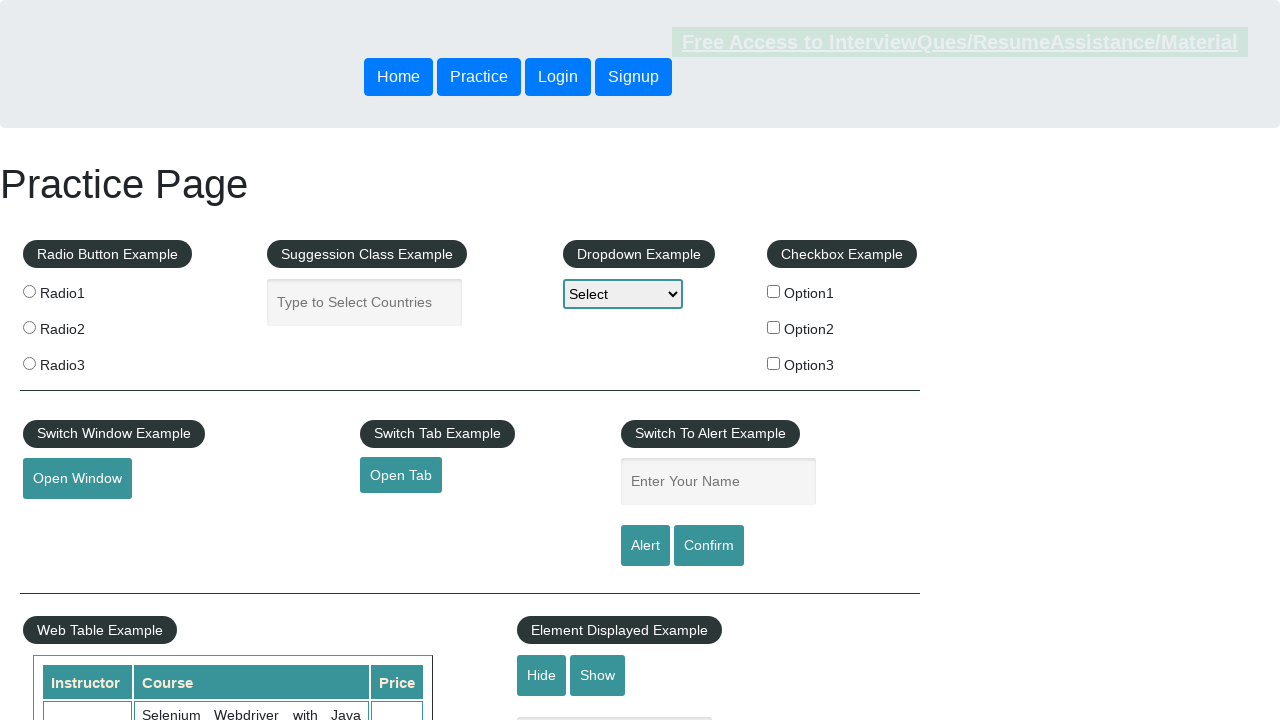

Verified new tab title: Practice Page
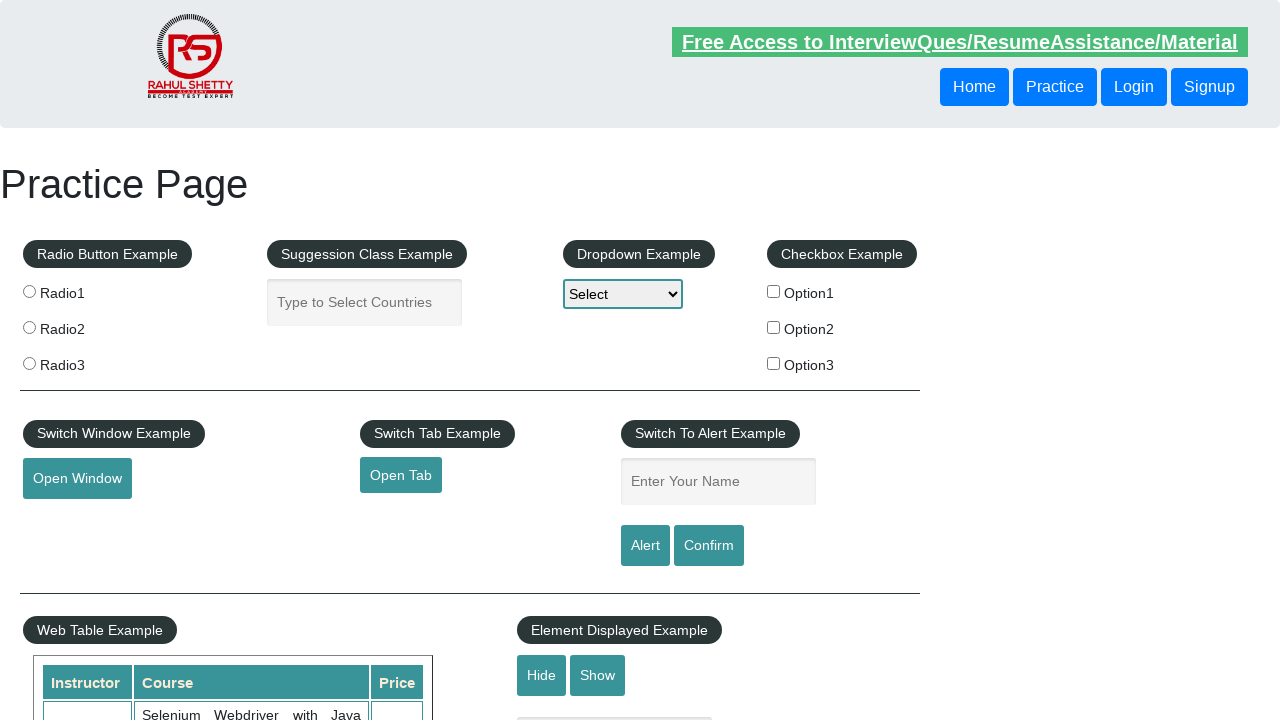

Closed new tab #16
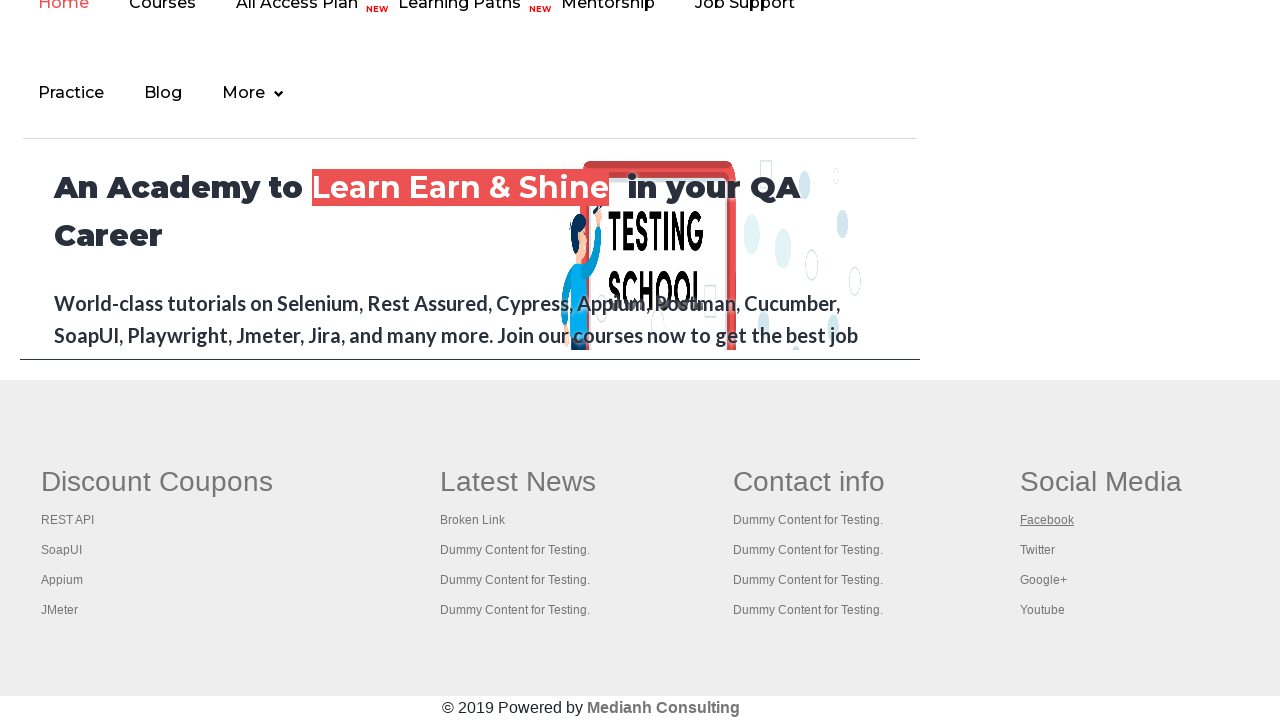

Clicked footer link #17 with Ctrl+Click to open in new tab at (1037, 550) on #gf-BIG >> a >> nth=17
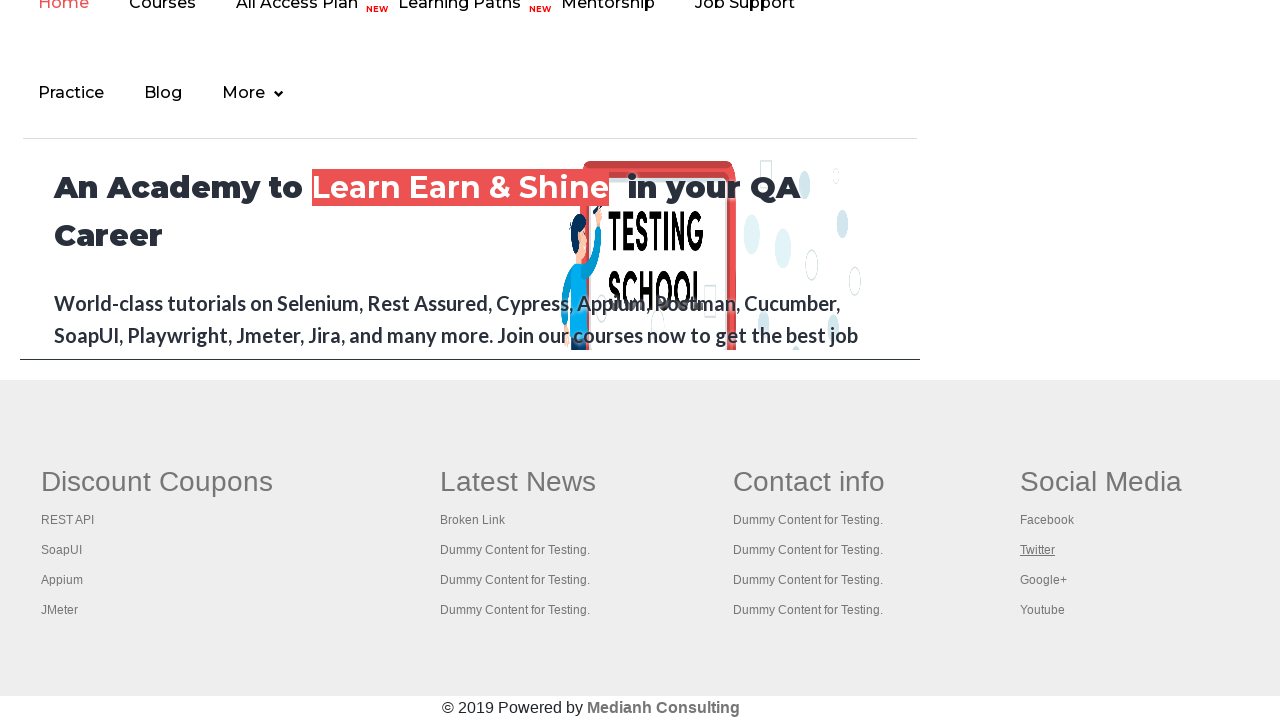

New tab #17 loaded successfully
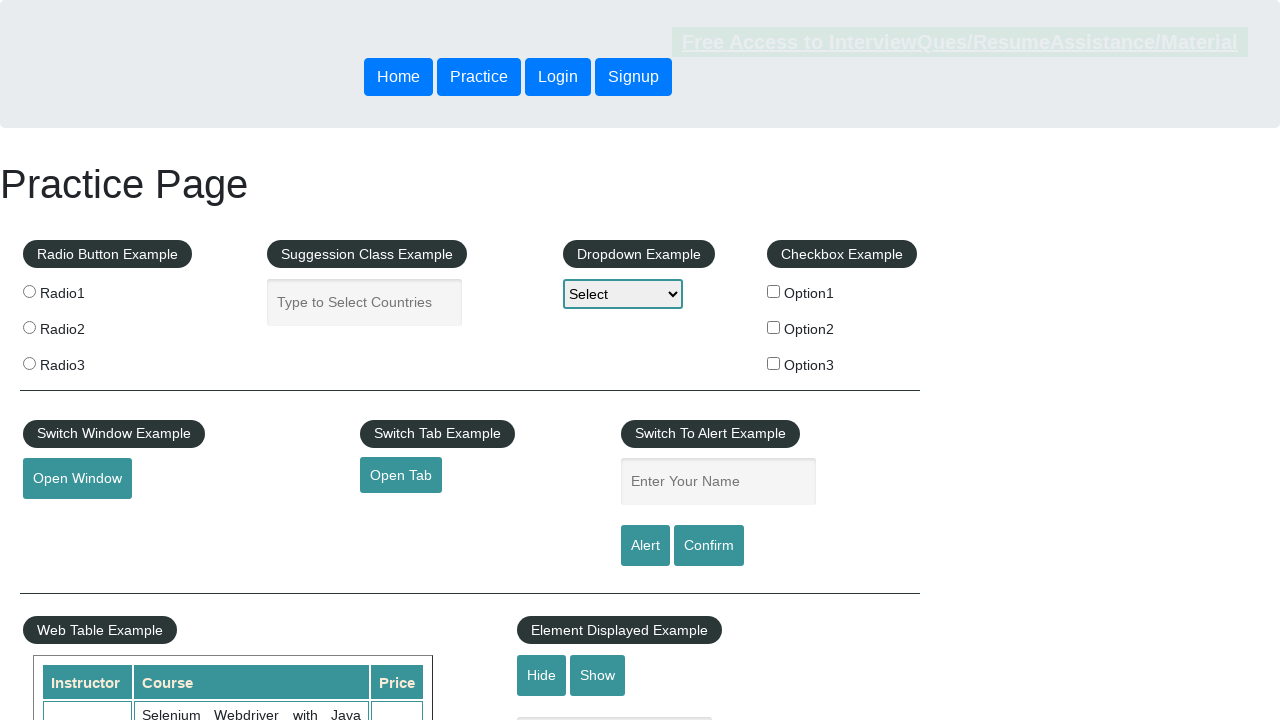

Verified new tab title: Practice Page
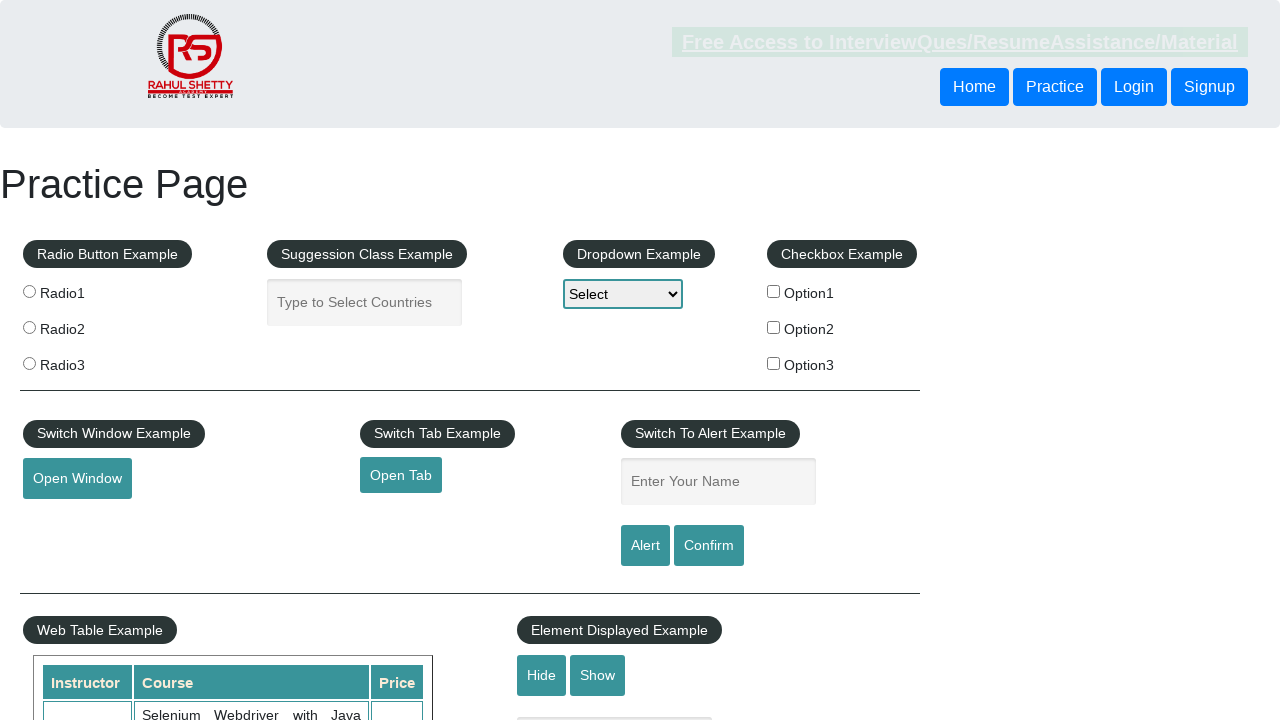

Closed new tab #17
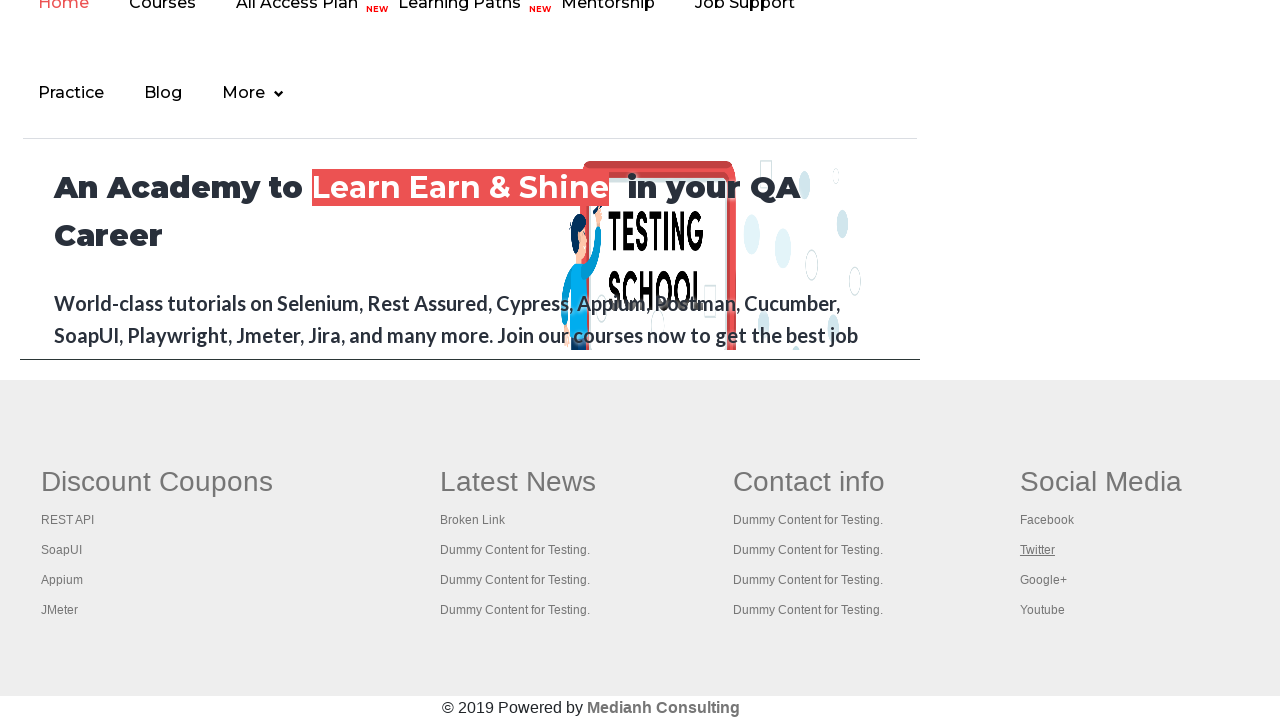

Clicked footer link #18 with Ctrl+Click to open in new tab at (1043, 580) on #gf-BIG >> a >> nth=18
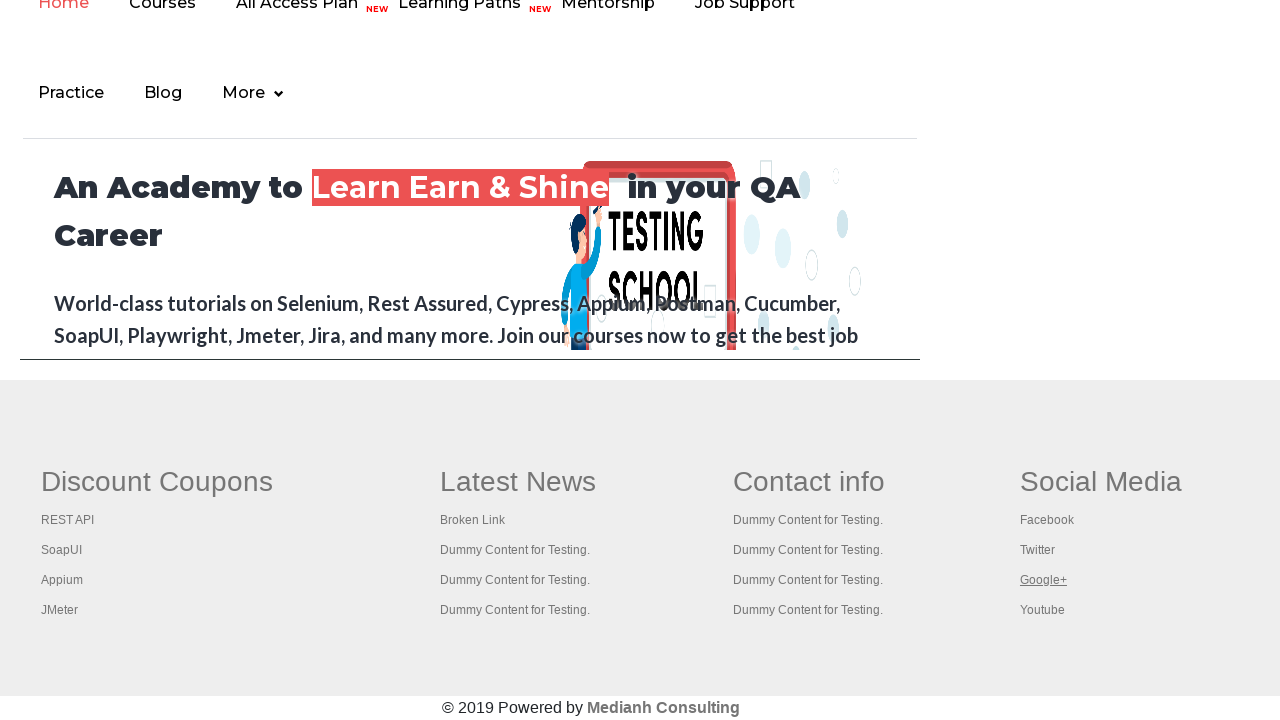

New tab #18 loaded successfully
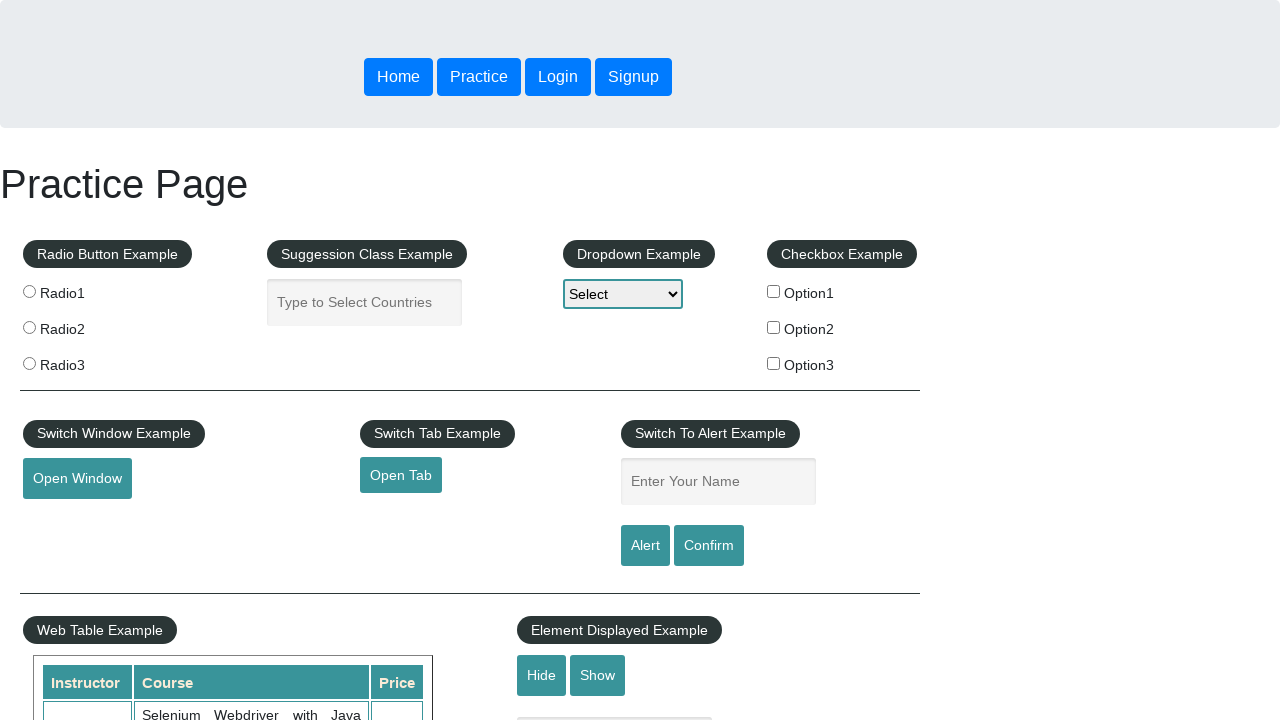

Verified new tab title: Practice Page
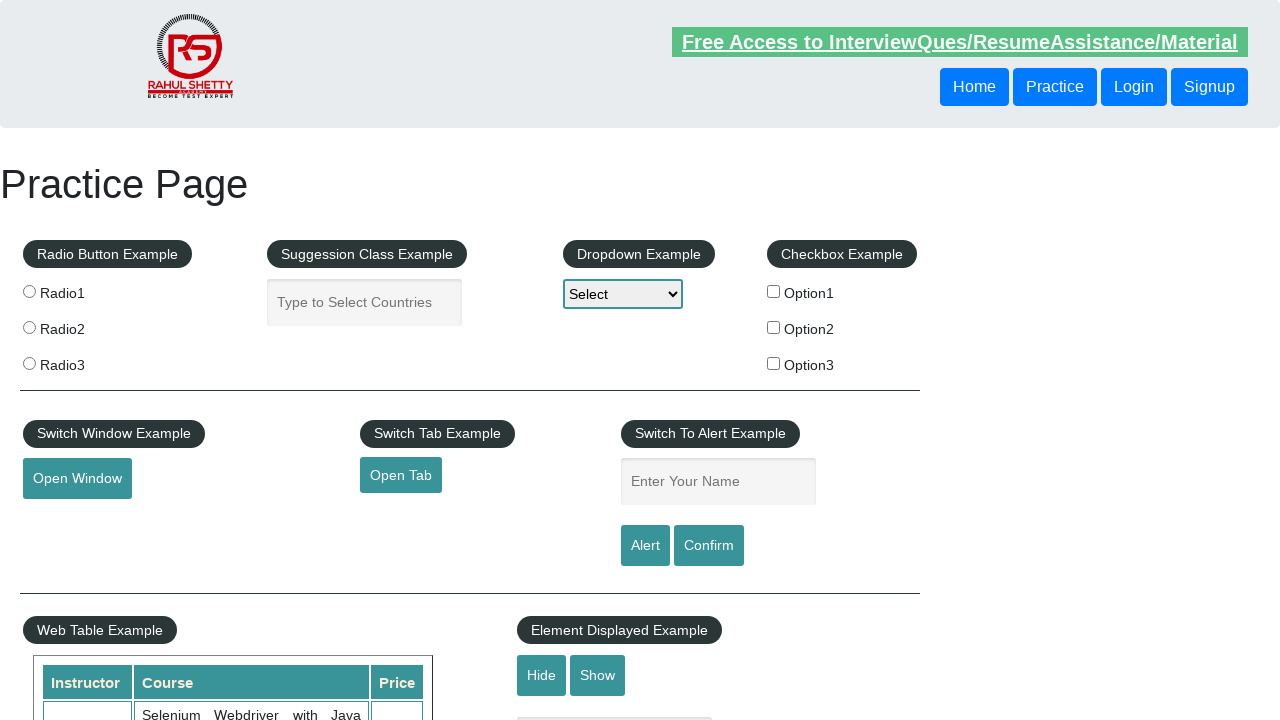

Closed new tab #18
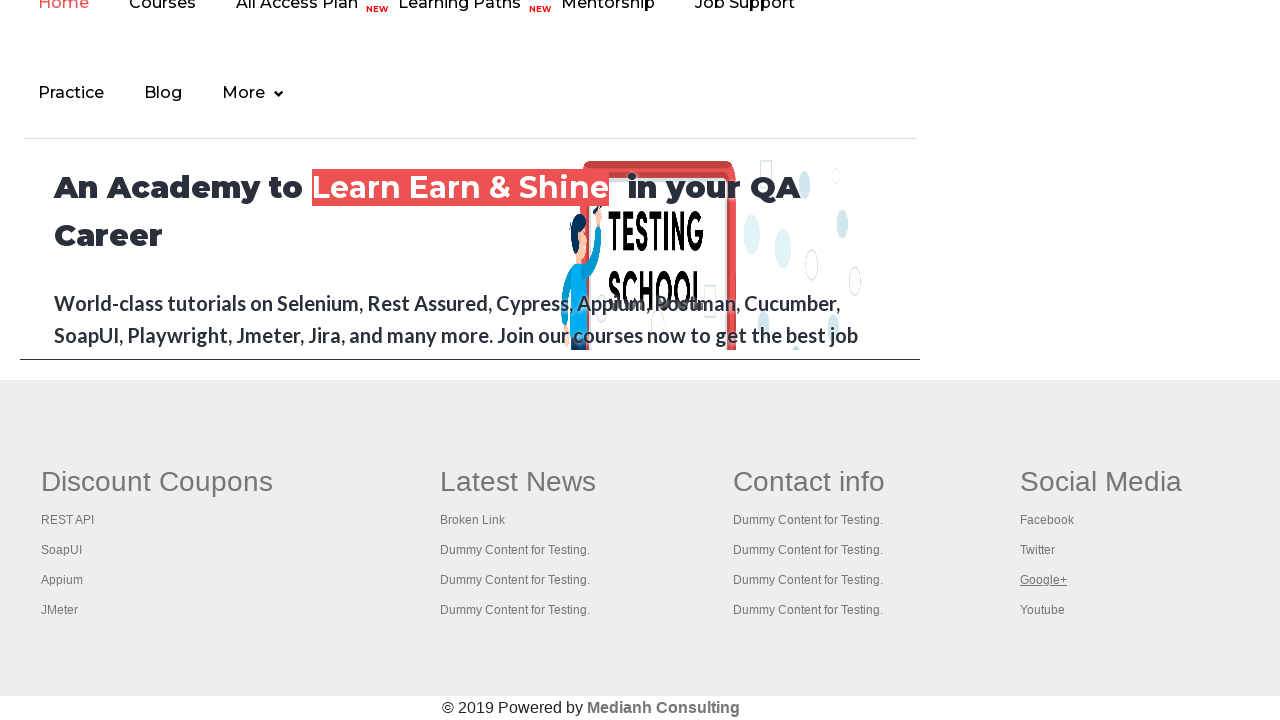

Clicked footer link #19 with Ctrl+Click to open in new tab at (1042, 610) on #gf-BIG >> a >> nth=19
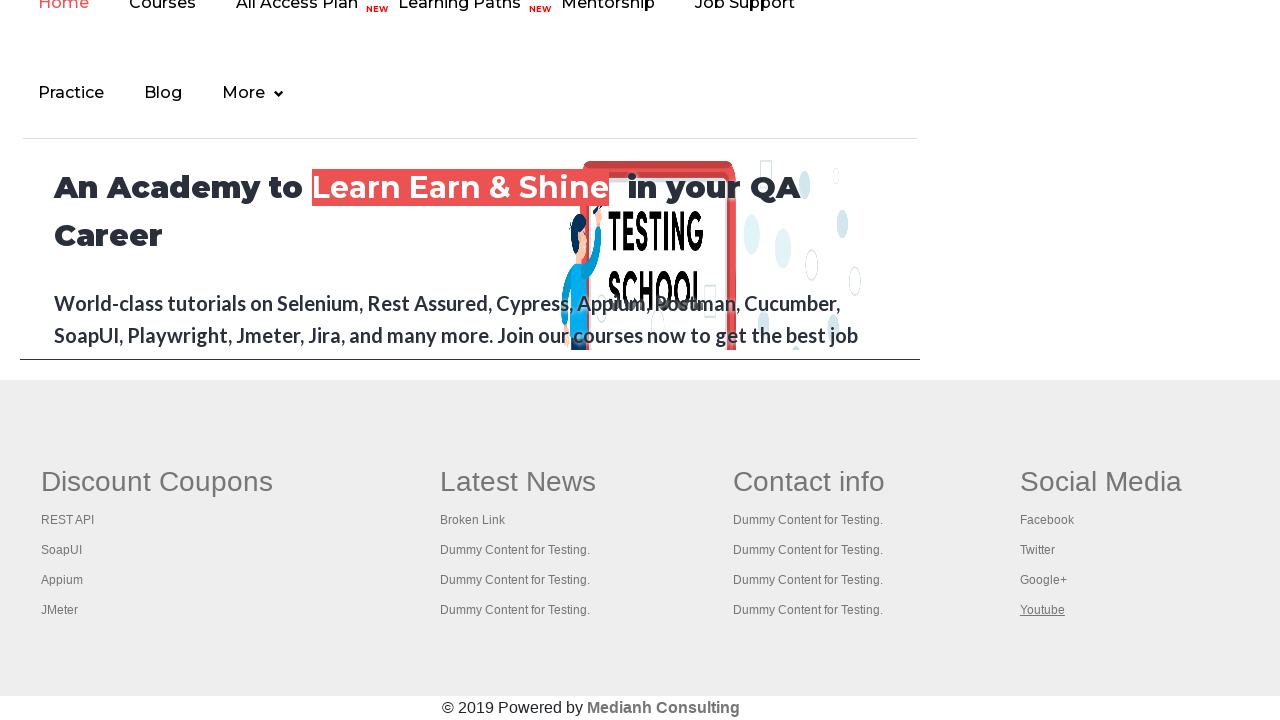

New tab #19 loaded successfully
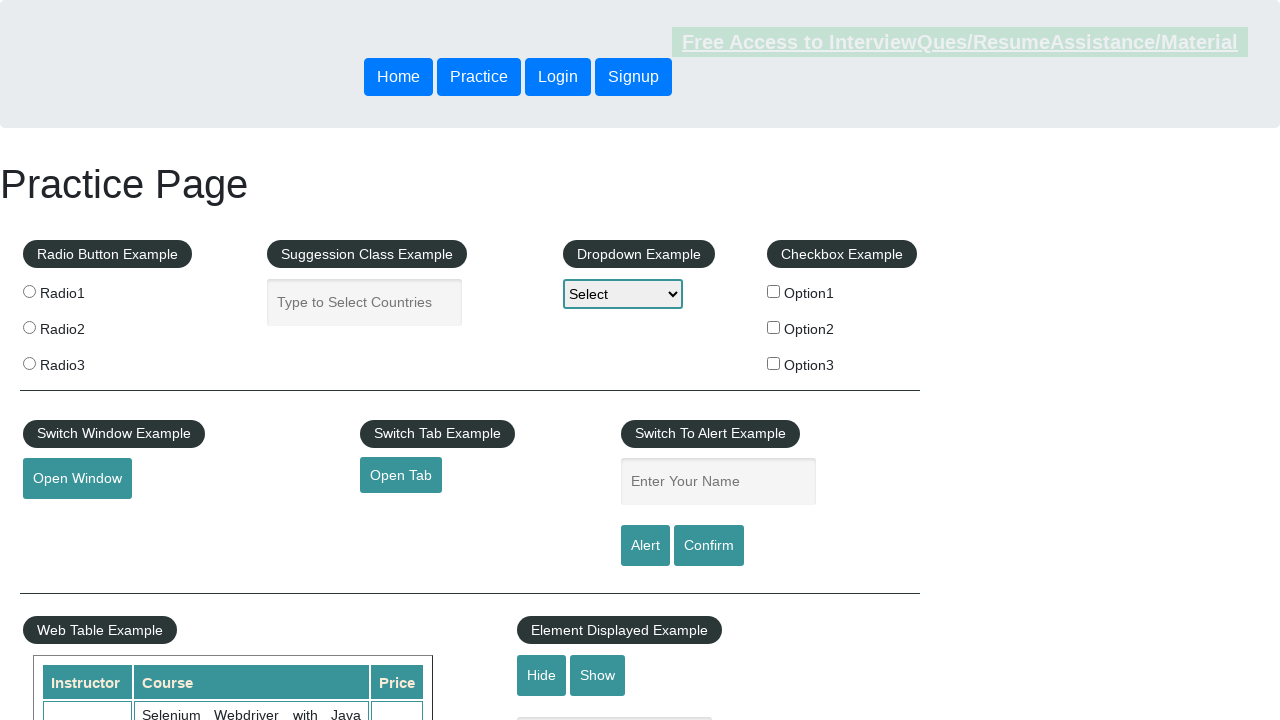

Verified new tab title: Practice Page
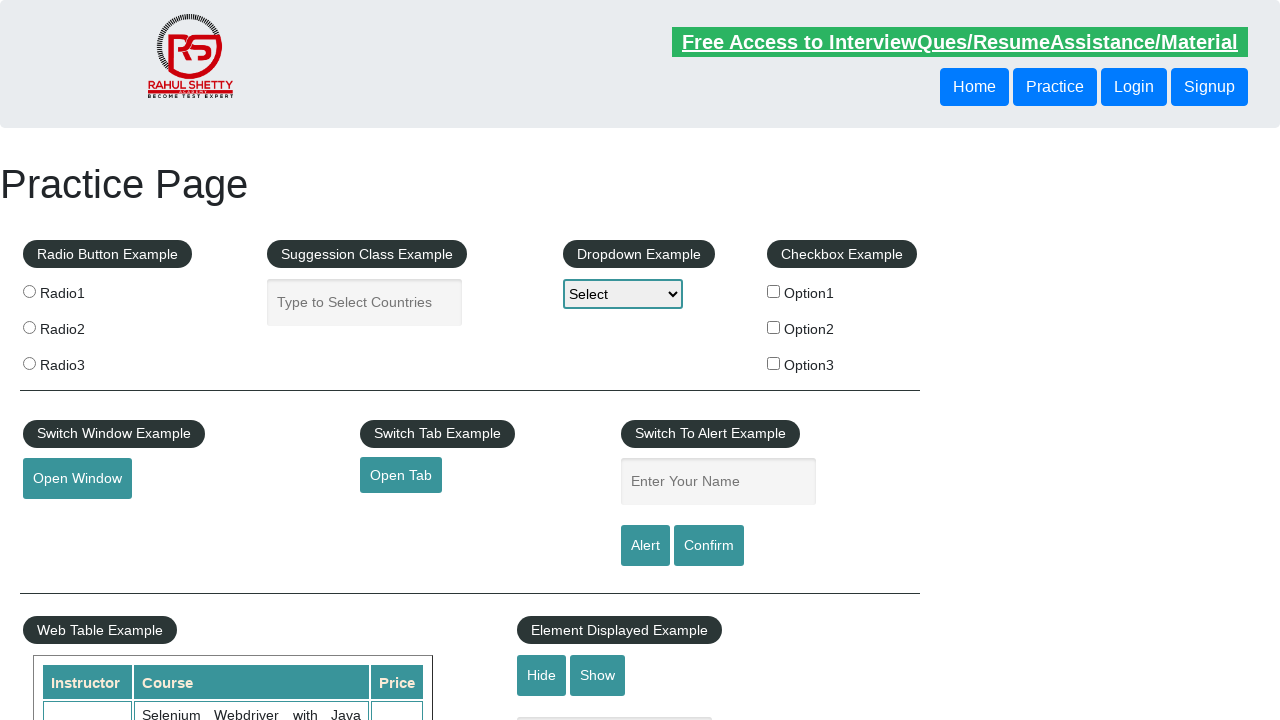

Closed new tab #19
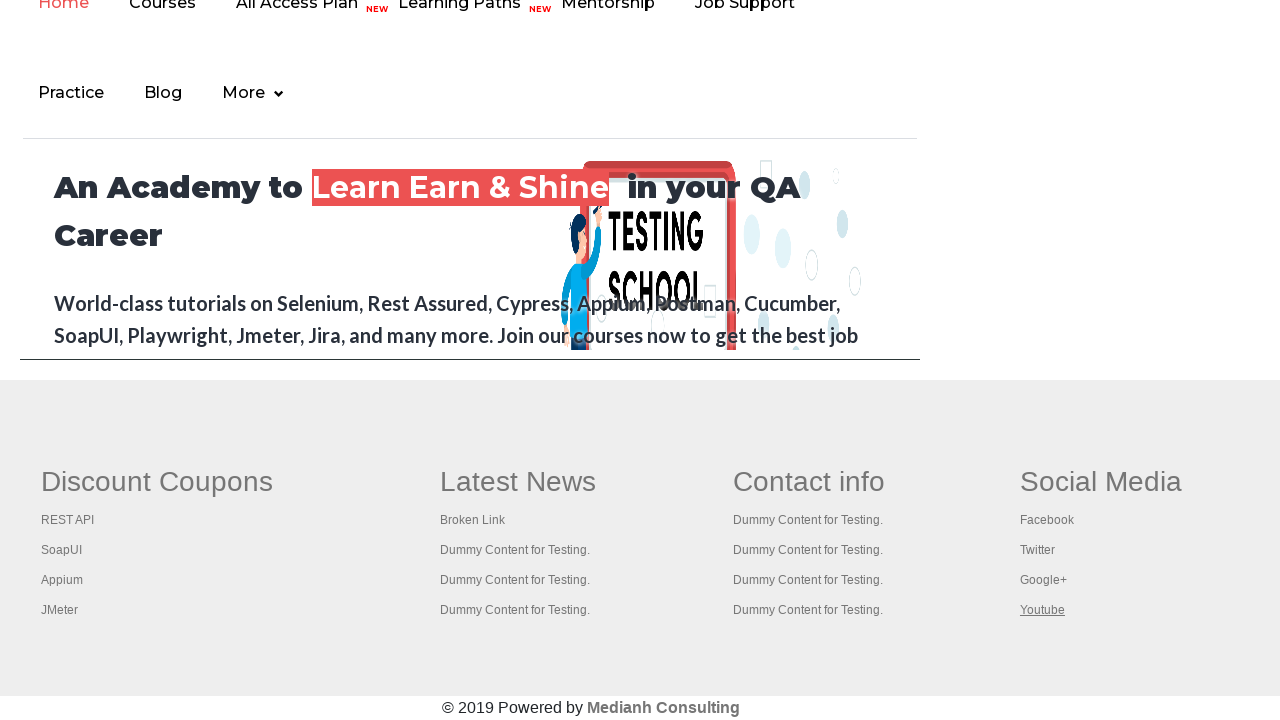

Verified return to original page: Practice Page
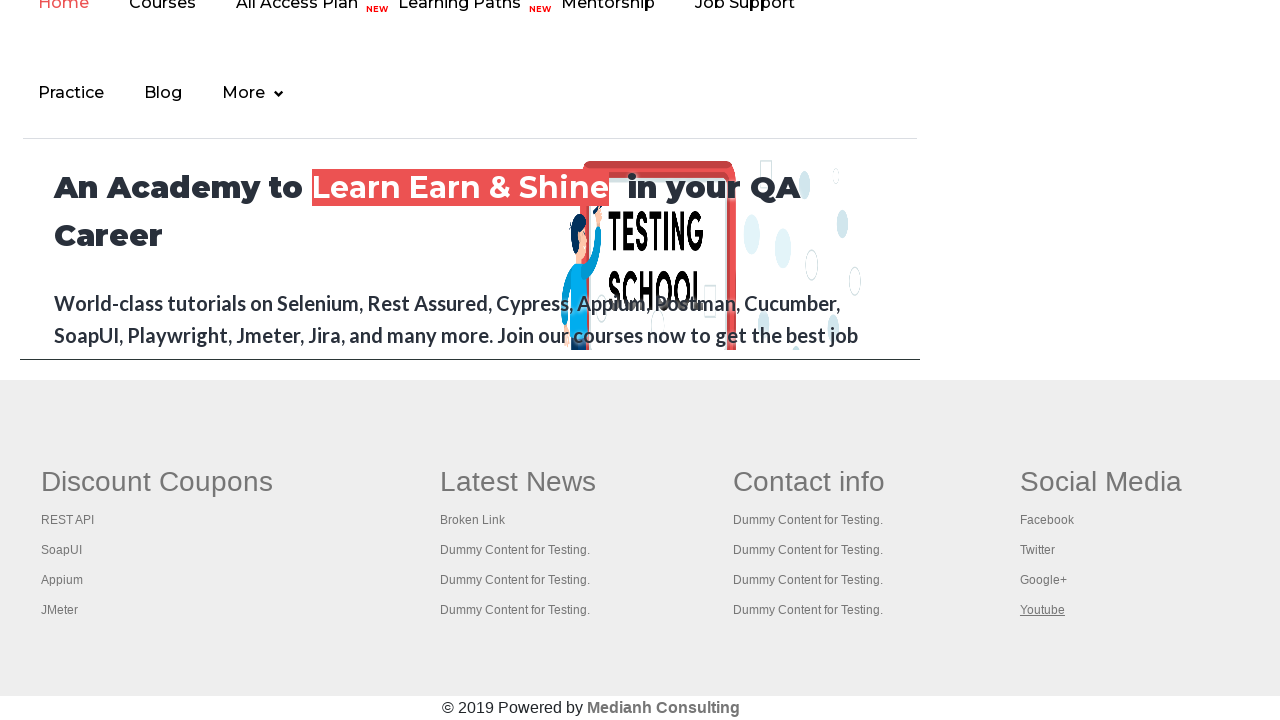

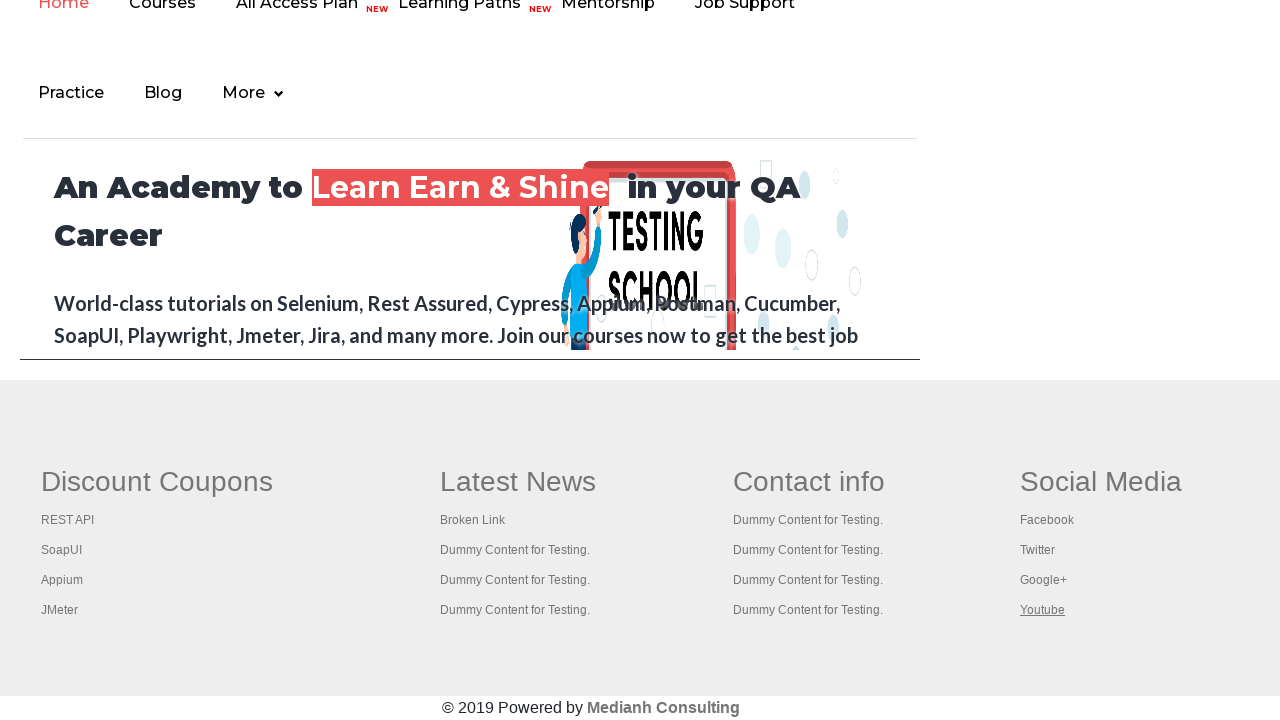